Tests the Drag & Drop Sliders demo by navigating to the slider page and interacting with the range slider to change its value.

Starting URL: https://www.lambdatest.com/selenium-playground/

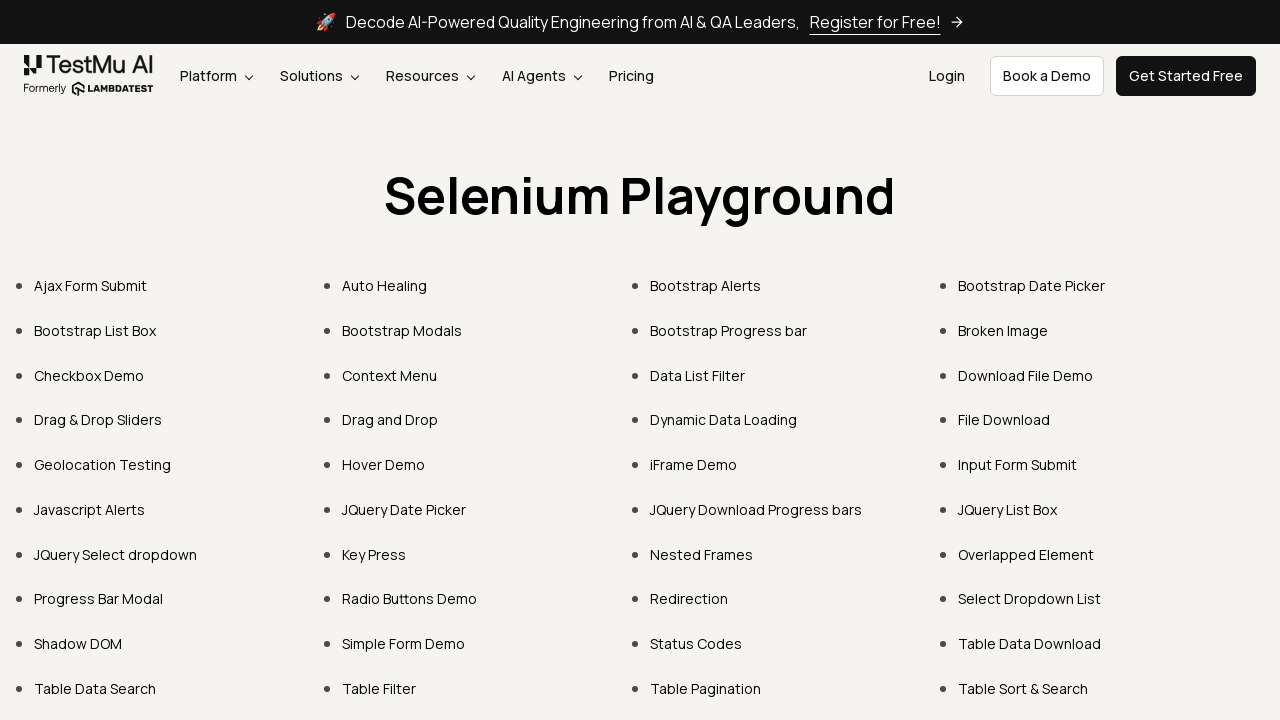

Clicked on 'Drag & Drop Sliders' link at (98, 420) on text=Drag & Drop Sliders
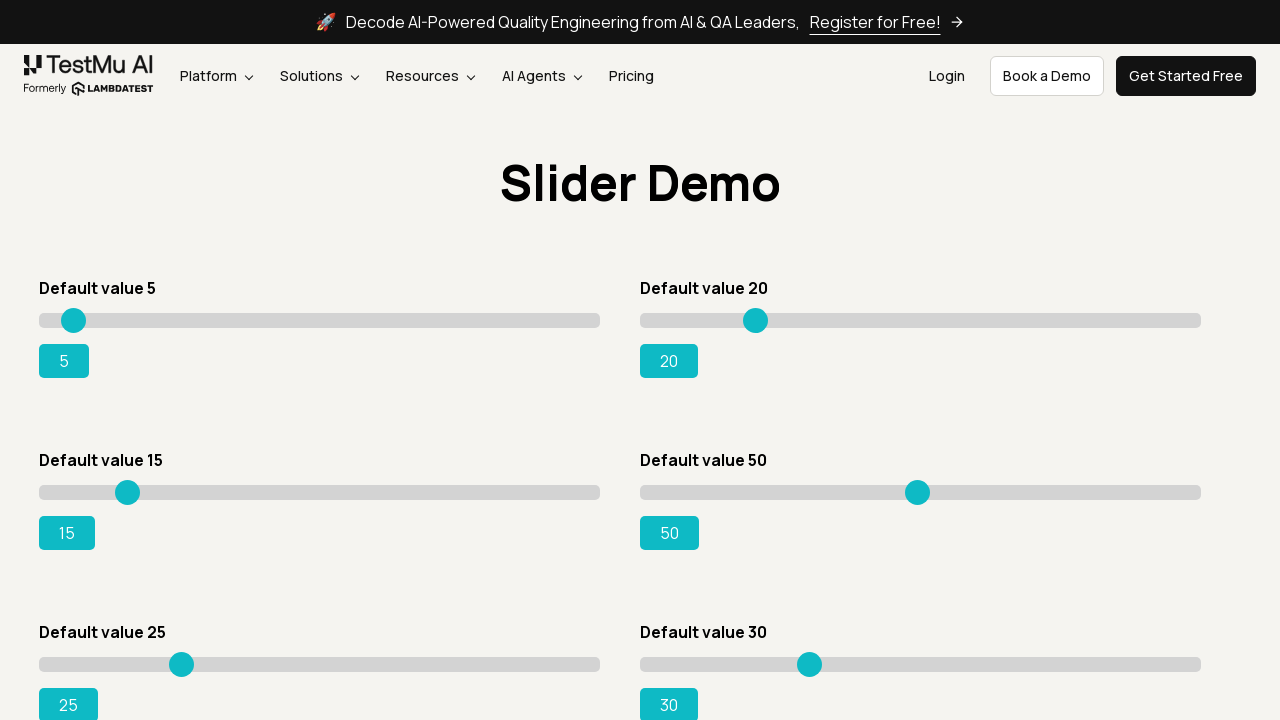

Slider page loaded and #rangeSuccess element is visible
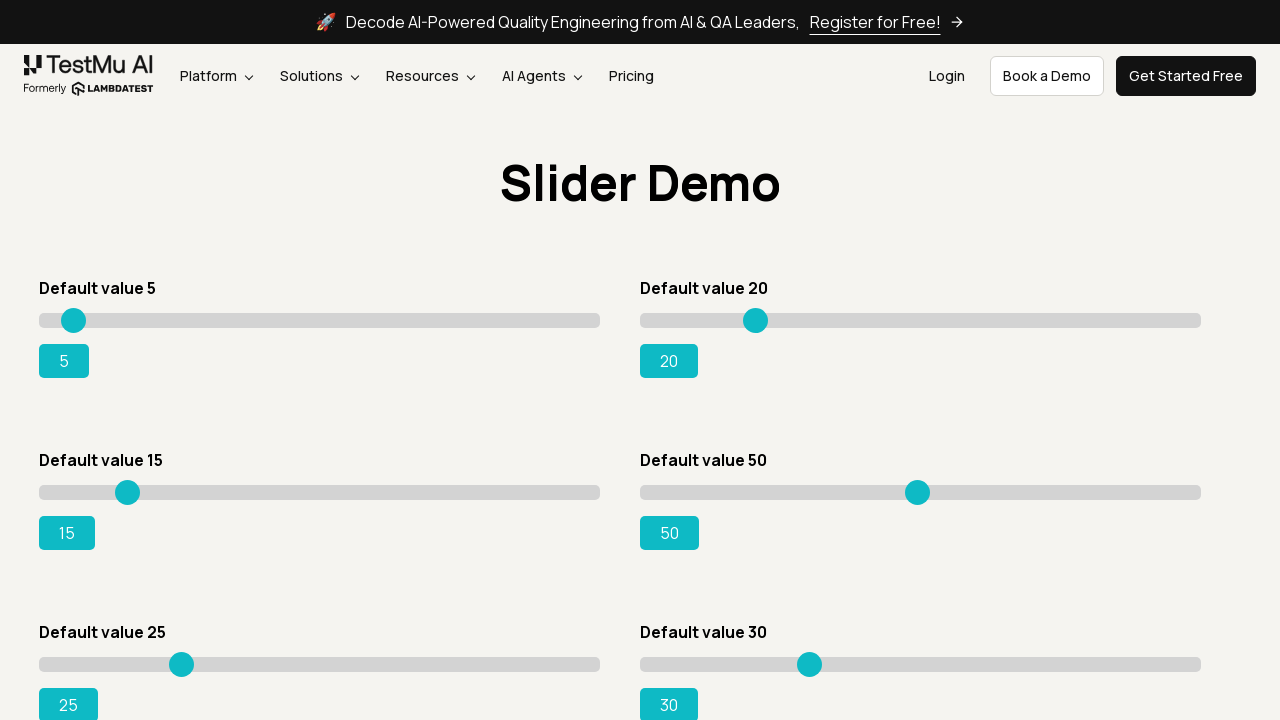

Located range slider with default value 15
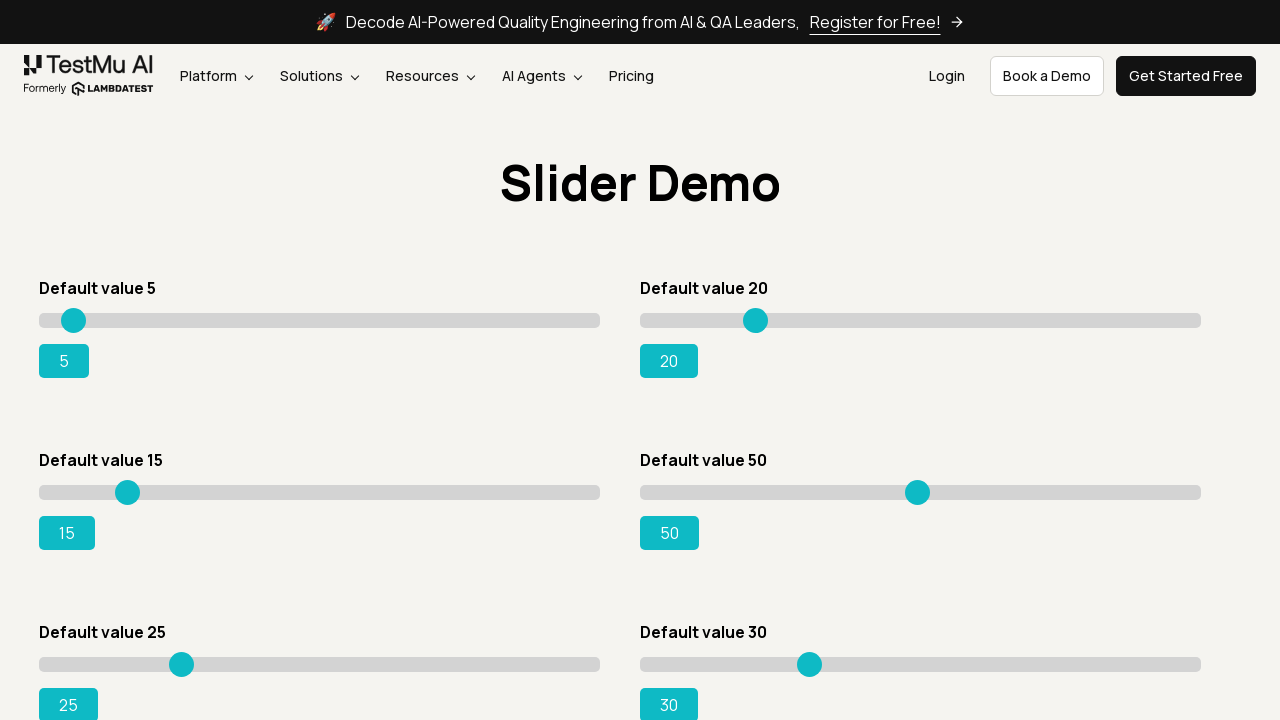

Clicked on the slider to focus it at (320, 492) on input[type='range'][value='15'] >> nth=0
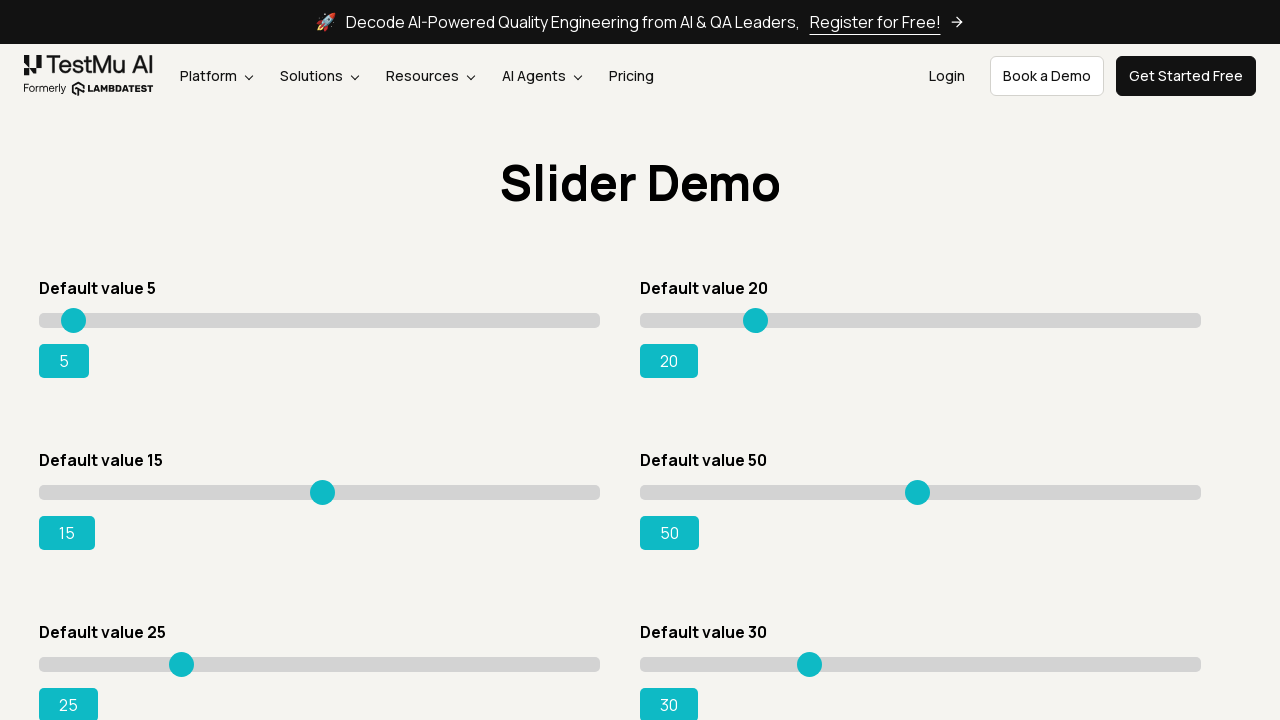

Pressed ArrowRight on slider (iteration 1/80) on input[type='range'][value='15'] >> nth=0
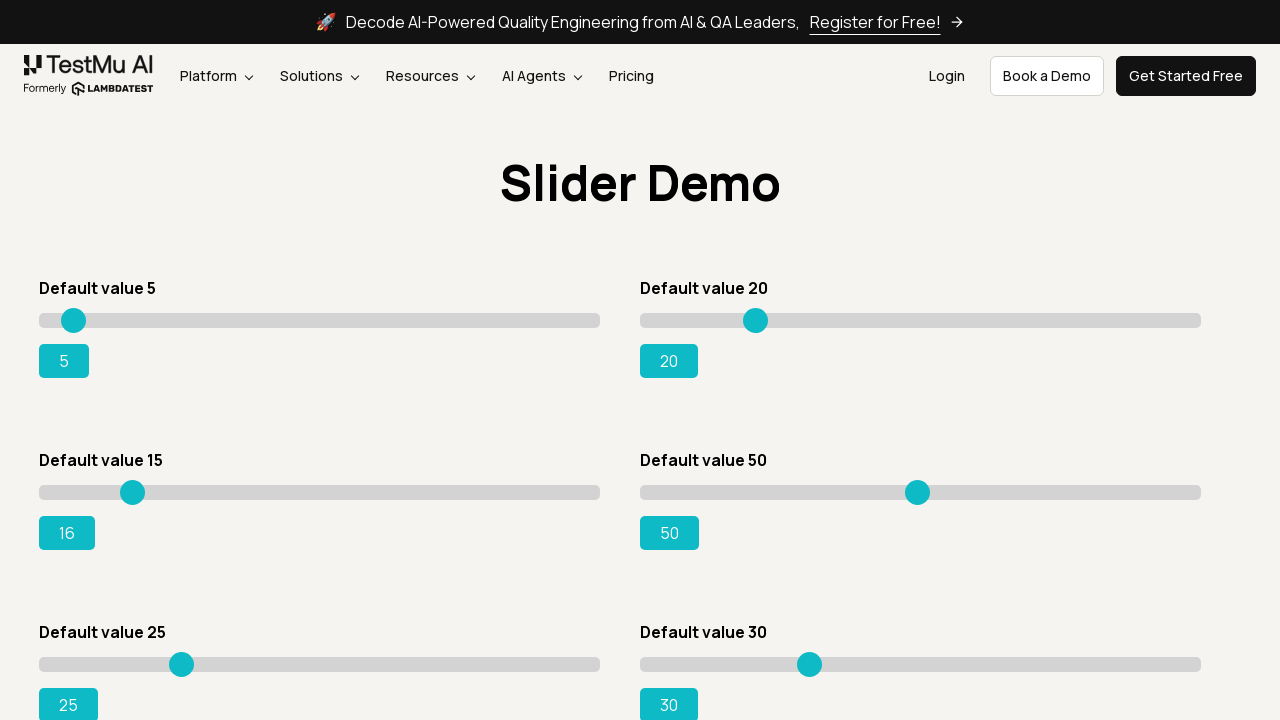

Pressed ArrowRight on slider (iteration 2/80) on input[type='range'][value='15'] >> nth=0
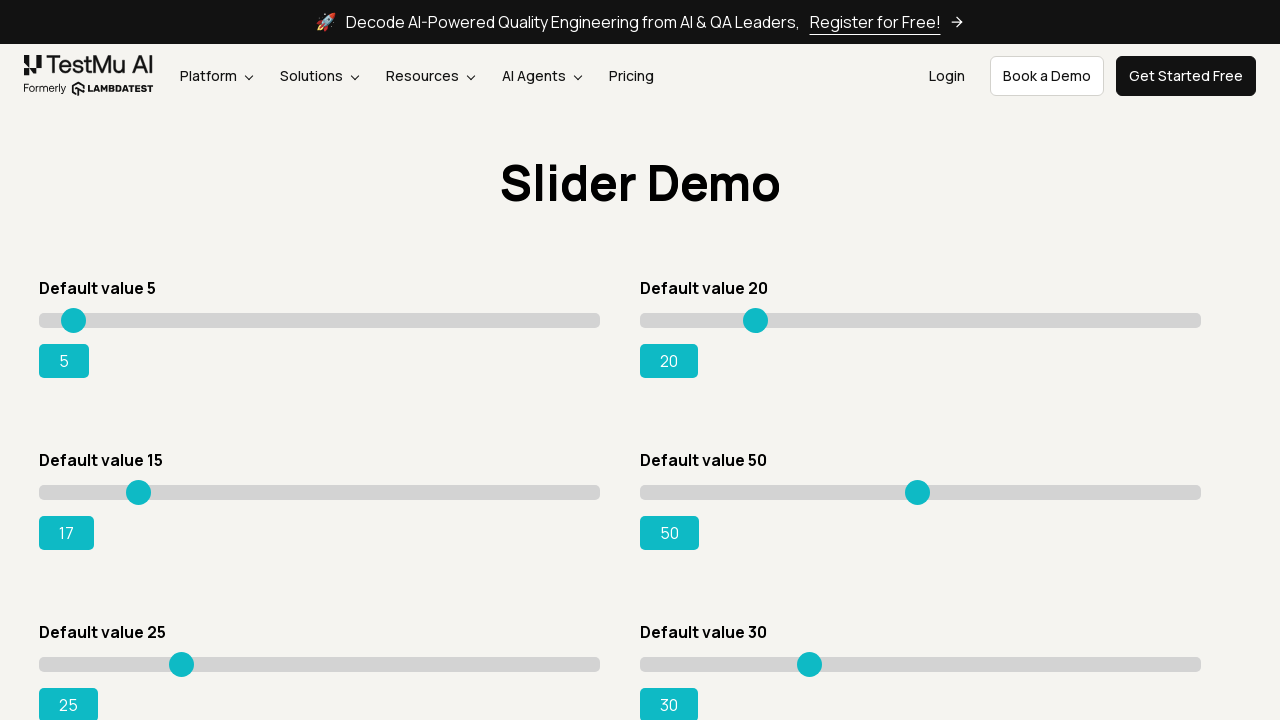

Pressed ArrowRight on slider (iteration 3/80) on input[type='range'][value='15'] >> nth=0
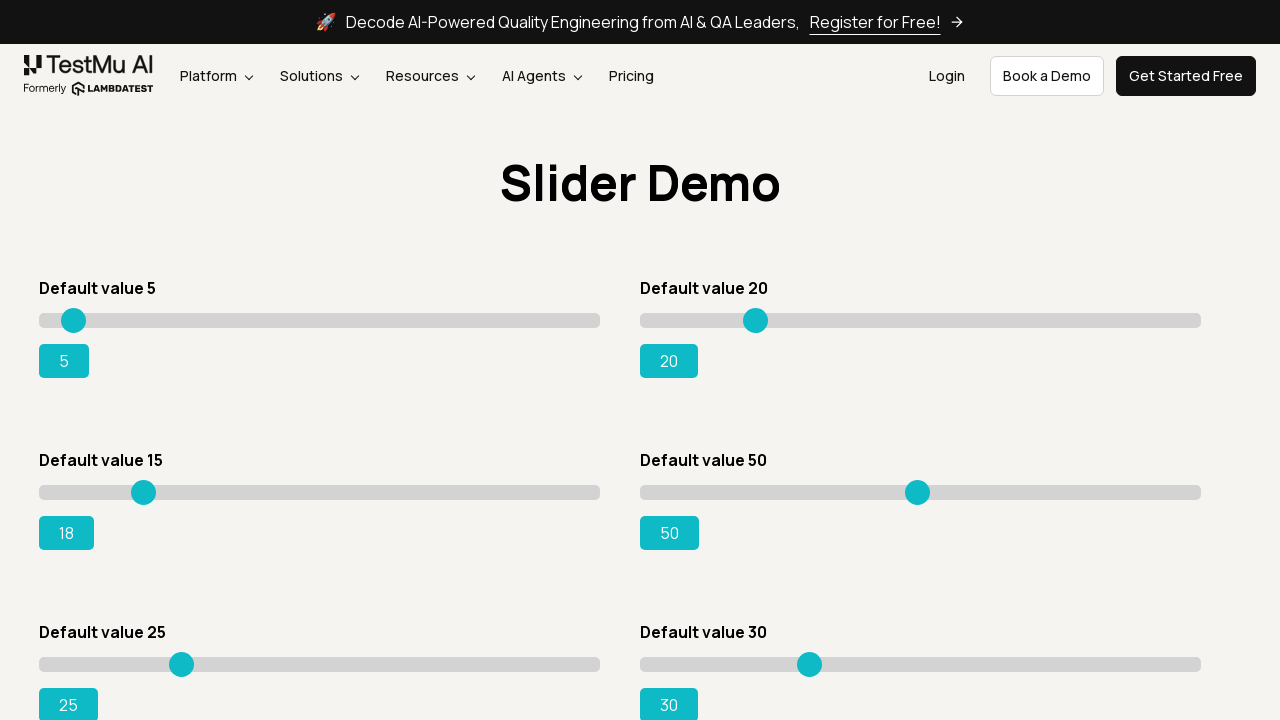

Pressed ArrowRight on slider (iteration 4/80) on input[type='range'][value='15'] >> nth=0
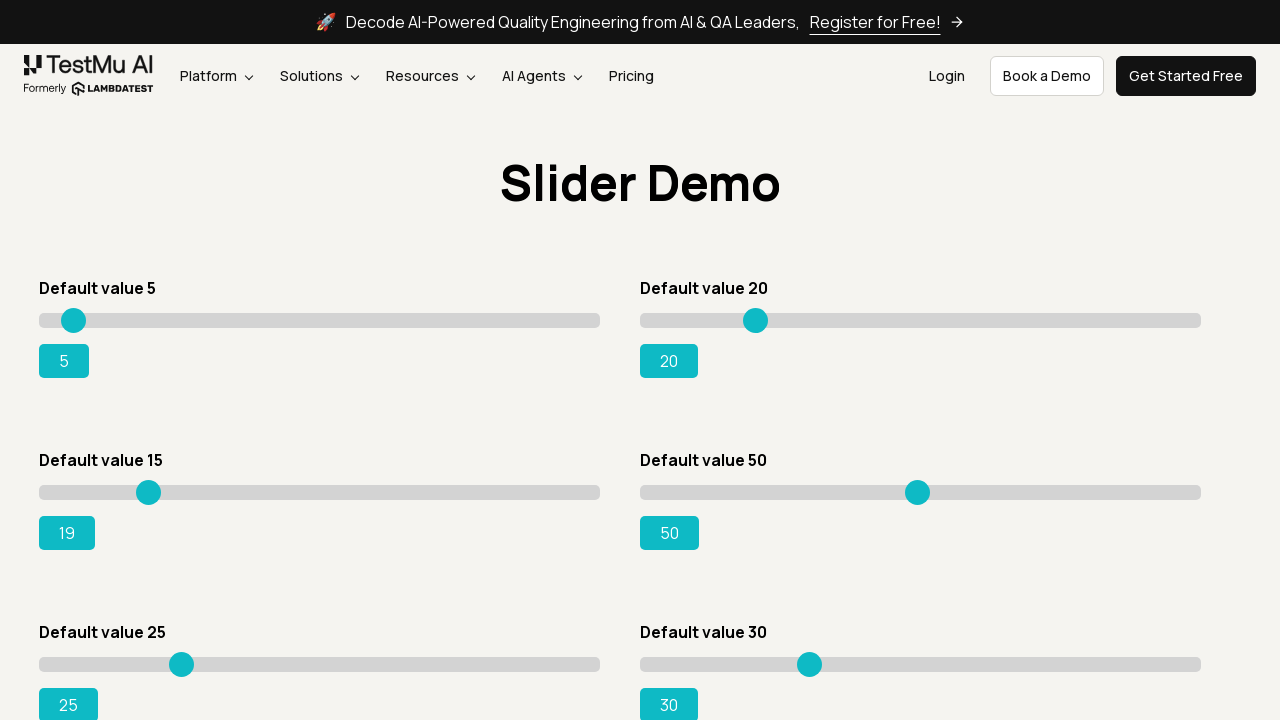

Pressed ArrowRight on slider (iteration 5/80) on input[type='range'][value='15'] >> nth=0
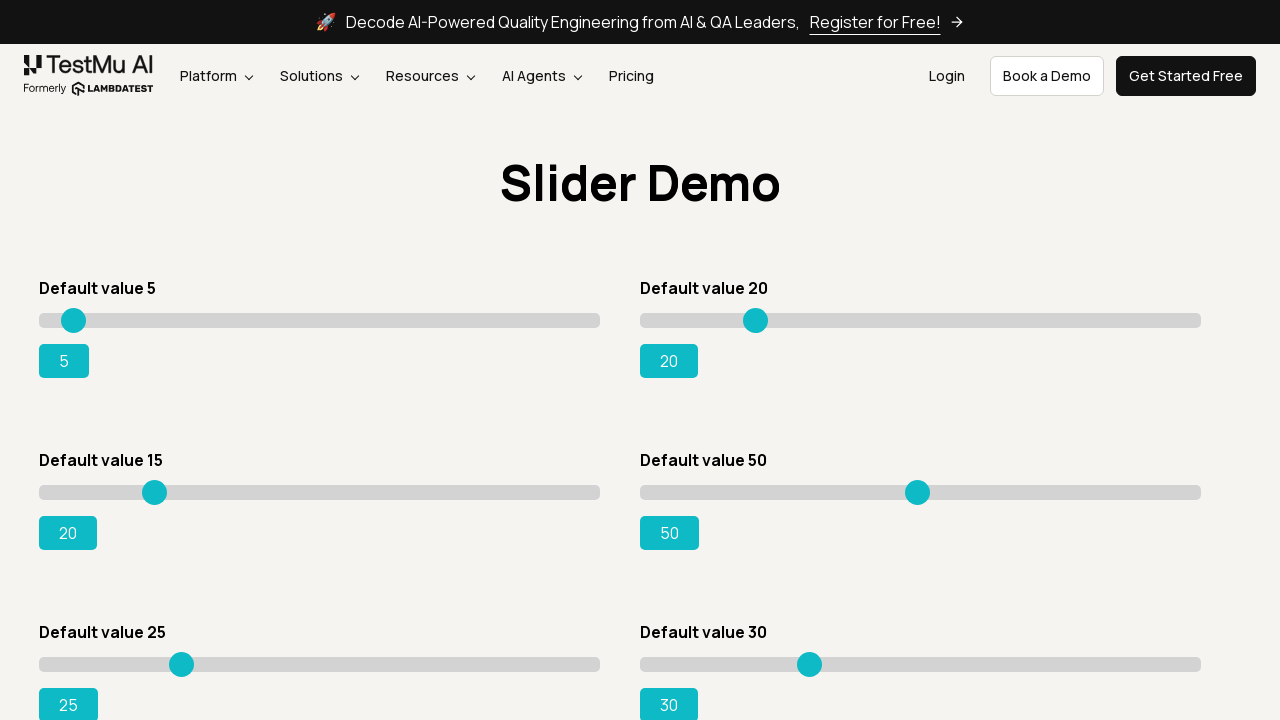

Pressed ArrowRight on slider (iteration 6/80) on input[type='range'][value='15'] >> nth=0
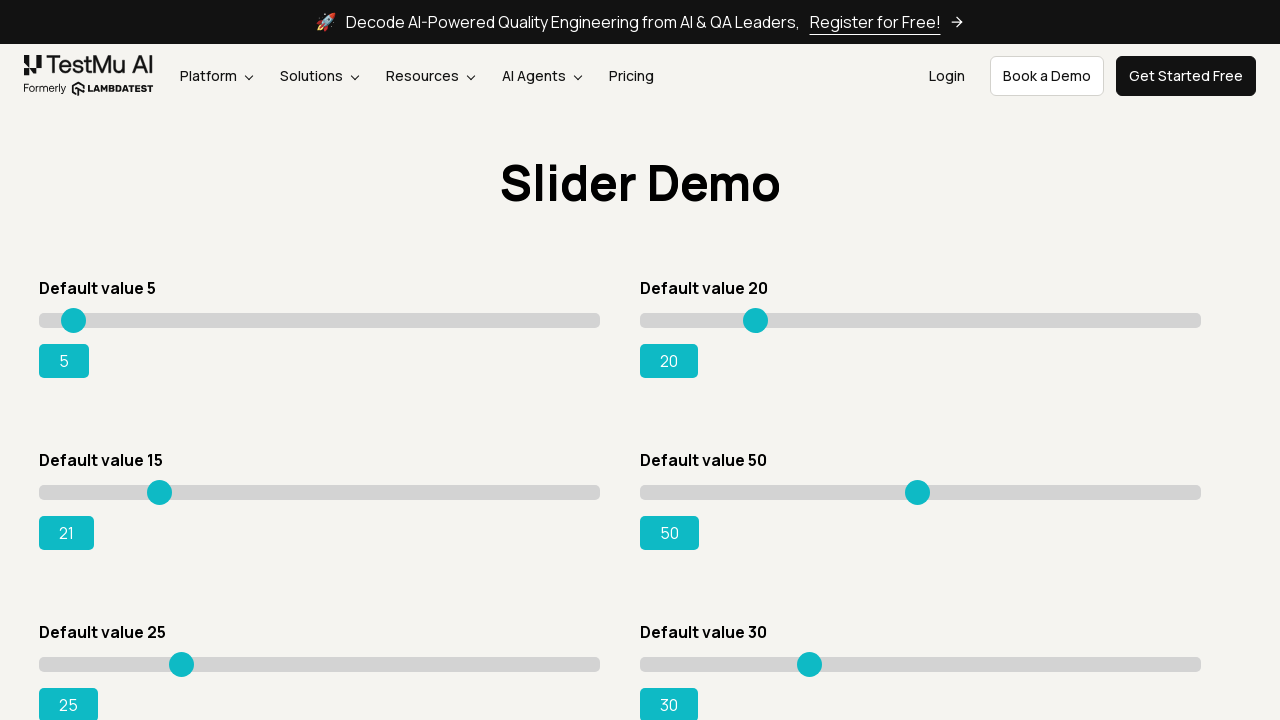

Pressed ArrowRight on slider (iteration 7/80) on input[type='range'][value='15'] >> nth=0
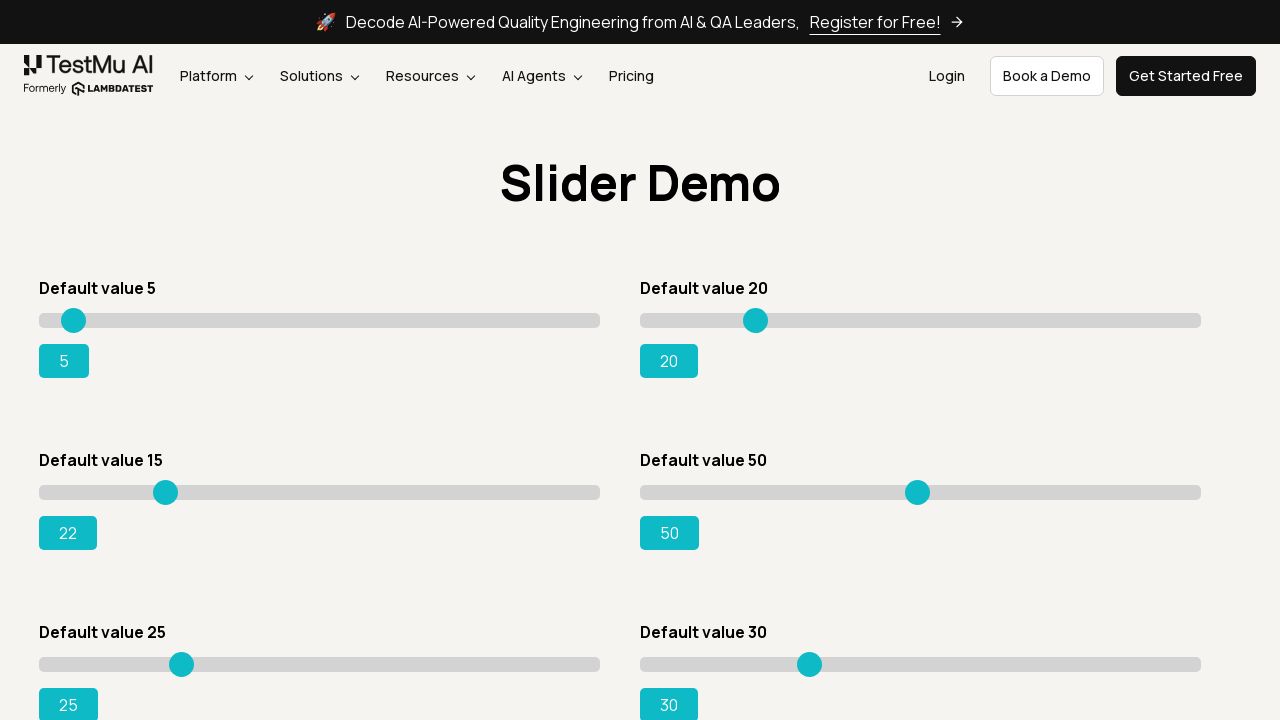

Pressed ArrowRight on slider (iteration 8/80) on input[type='range'][value='15'] >> nth=0
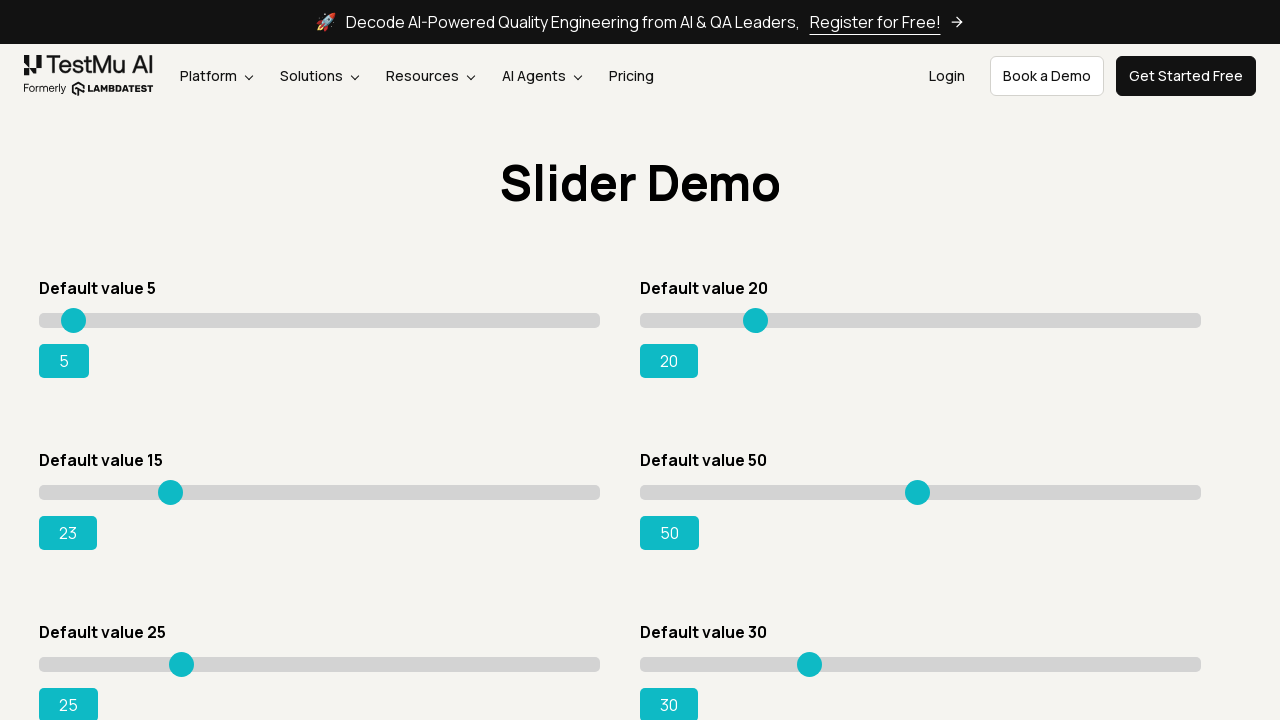

Pressed ArrowRight on slider (iteration 9/80) on input[type='range'][value='15'] >> nth=0
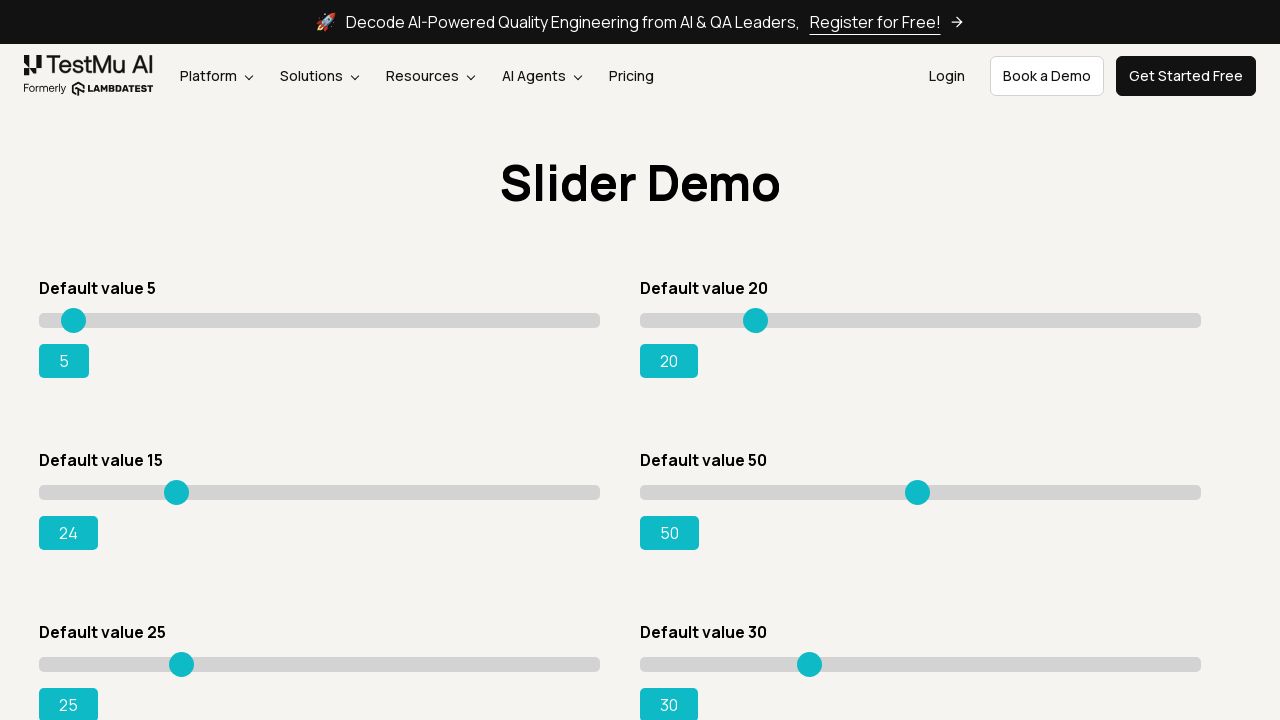

Pressed ArrowRight on slider (iteration 10/80) on input[type='range'][value='15'] >> nth=0
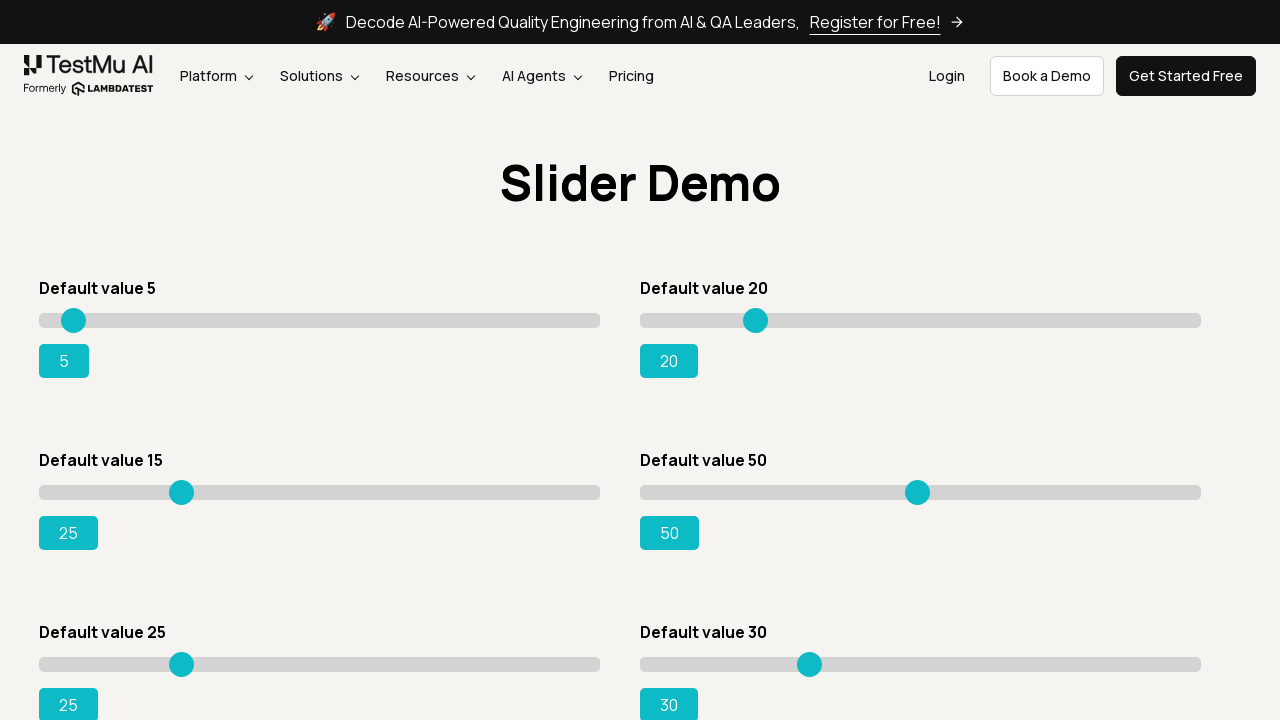

Pressed ArrowRight on slider (iteration 11/80) on input[type='range'][value='15'] >> nth=0
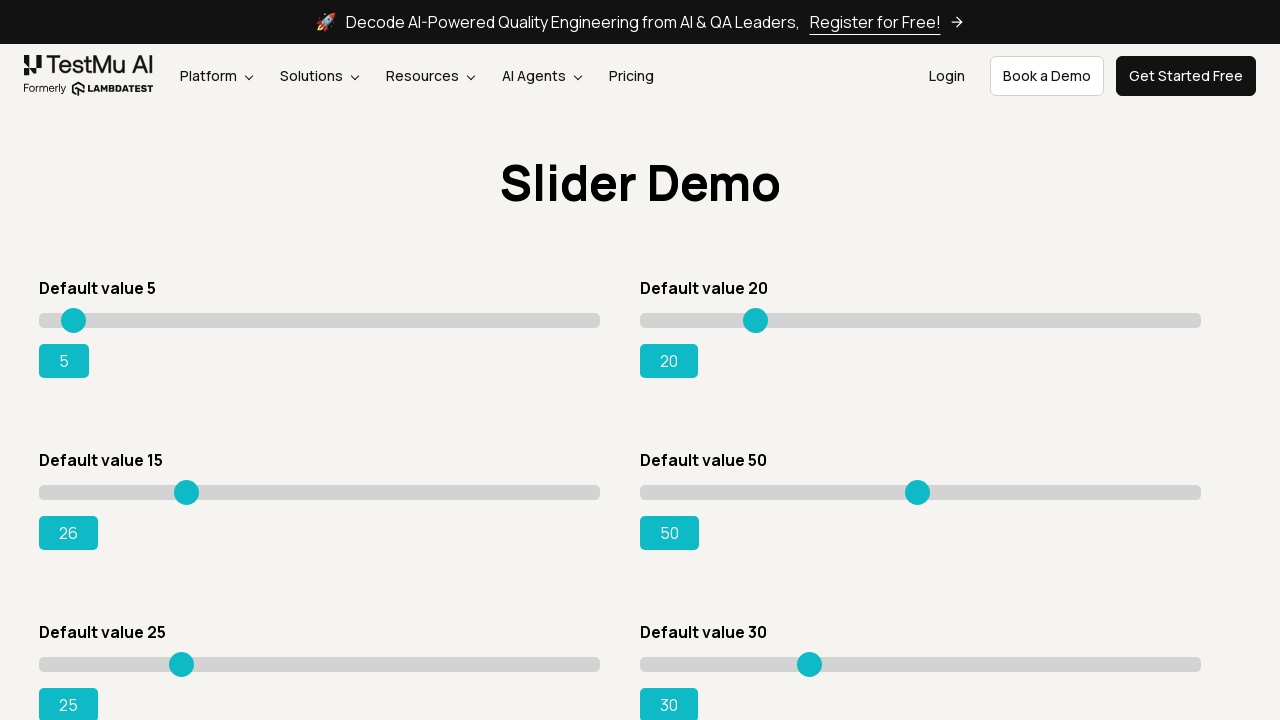

Pressed ArrowRight on slider (iteration 12/80) on input[type='range'][value='15'] >> nth=0
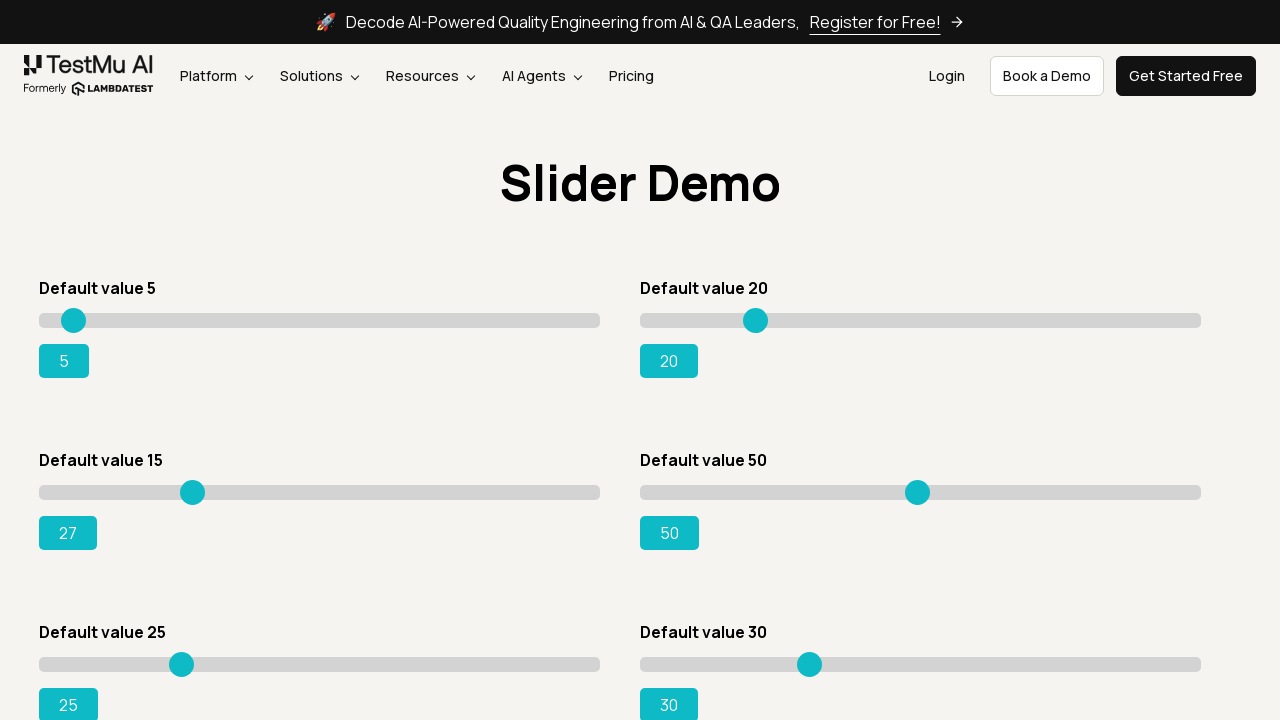

Pressed ArrowRight on slider (iteration 13/80) on input[type='range'][value='15'] >> nth=0
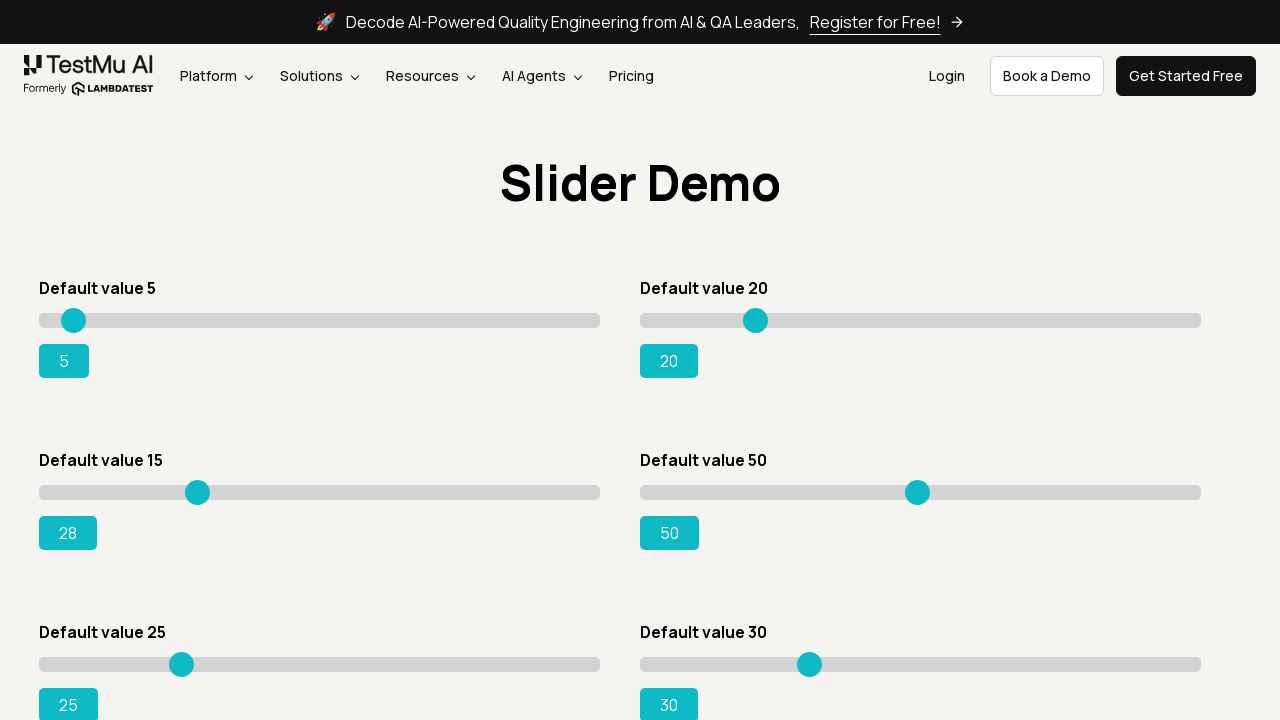

Pressed ArrowRight on slider (iteration 14/80) on input[type='range'][value='15'] >> nth=0
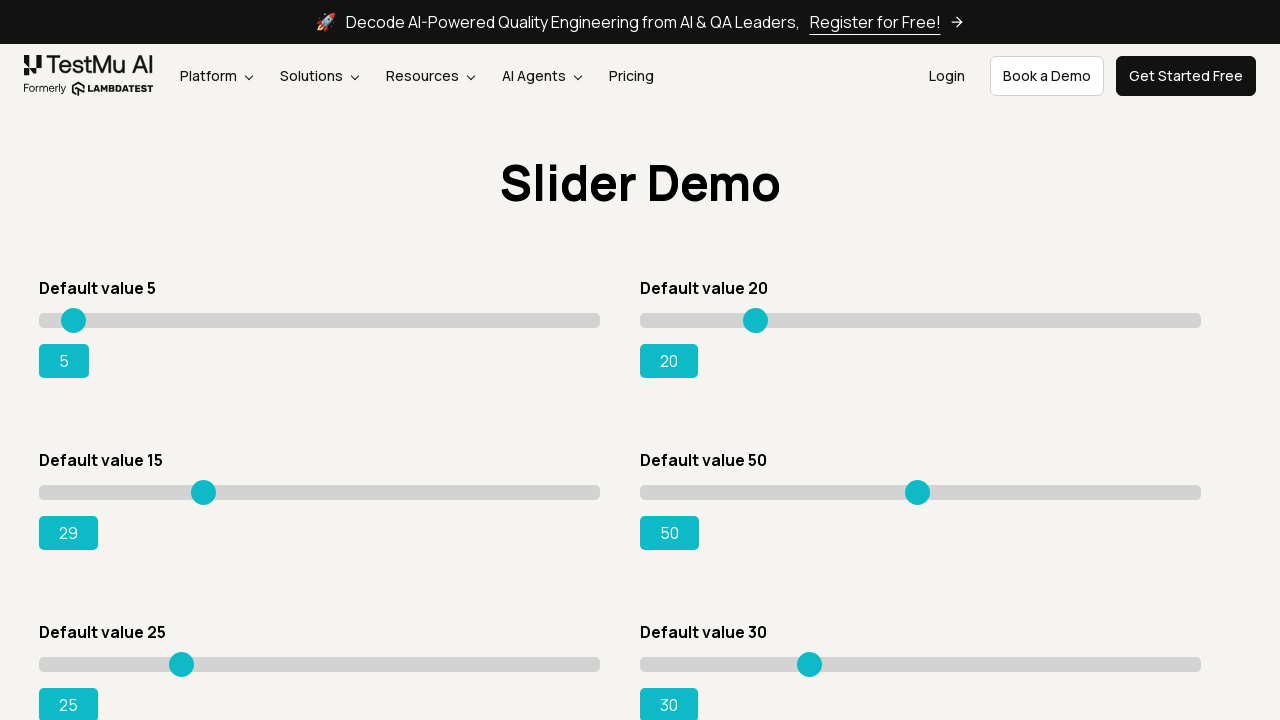

Pressed ArrowRight on slider (iteration 15/80) on input[type='range'][value='15'] >> nth=0
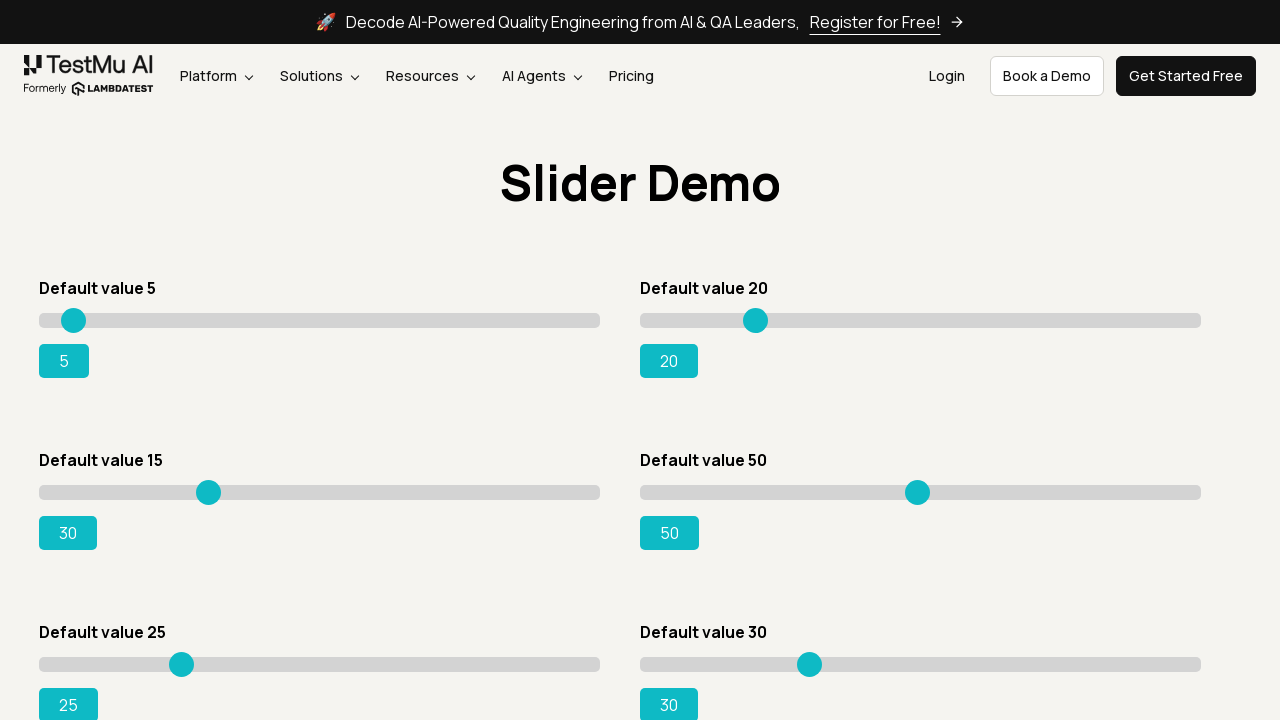

Pressed ArrowRight on slider (iteration 16/80) on input[type='range'][value='15'] >> nth=0
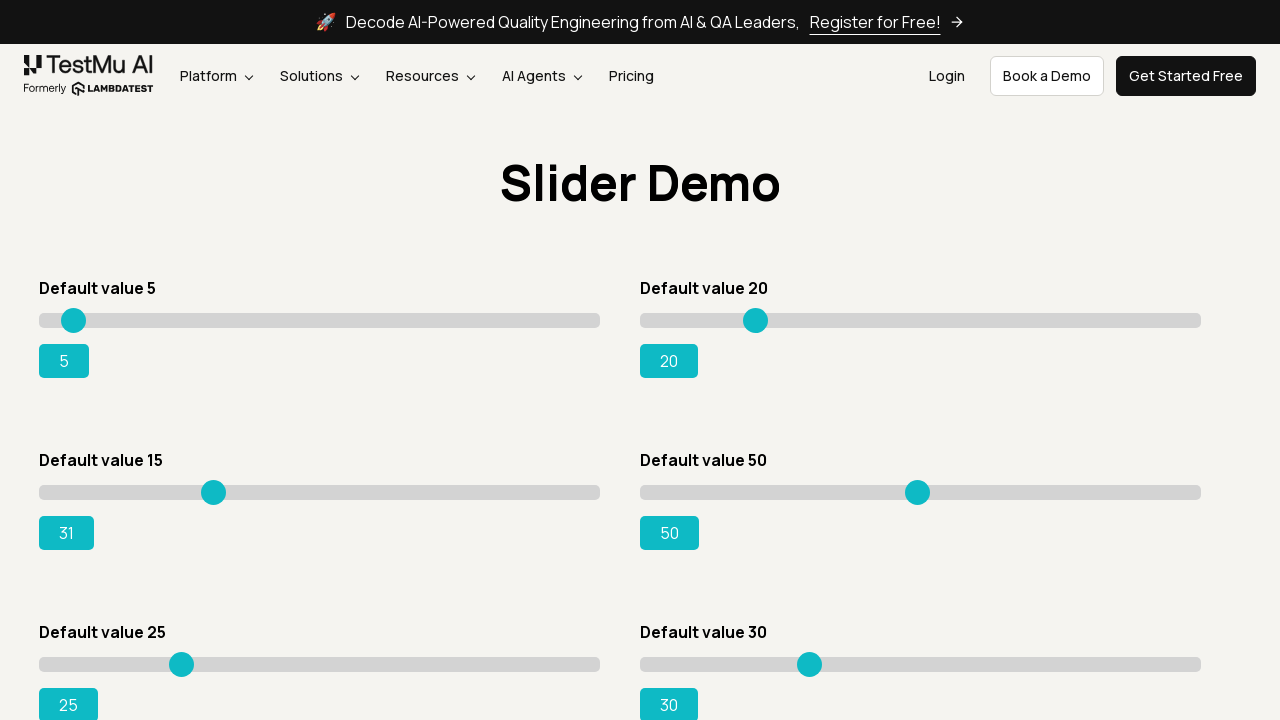

Pressed ArrowRight on slider (iteration 17/80) on input[type='range'][value='15'] >> nth=0
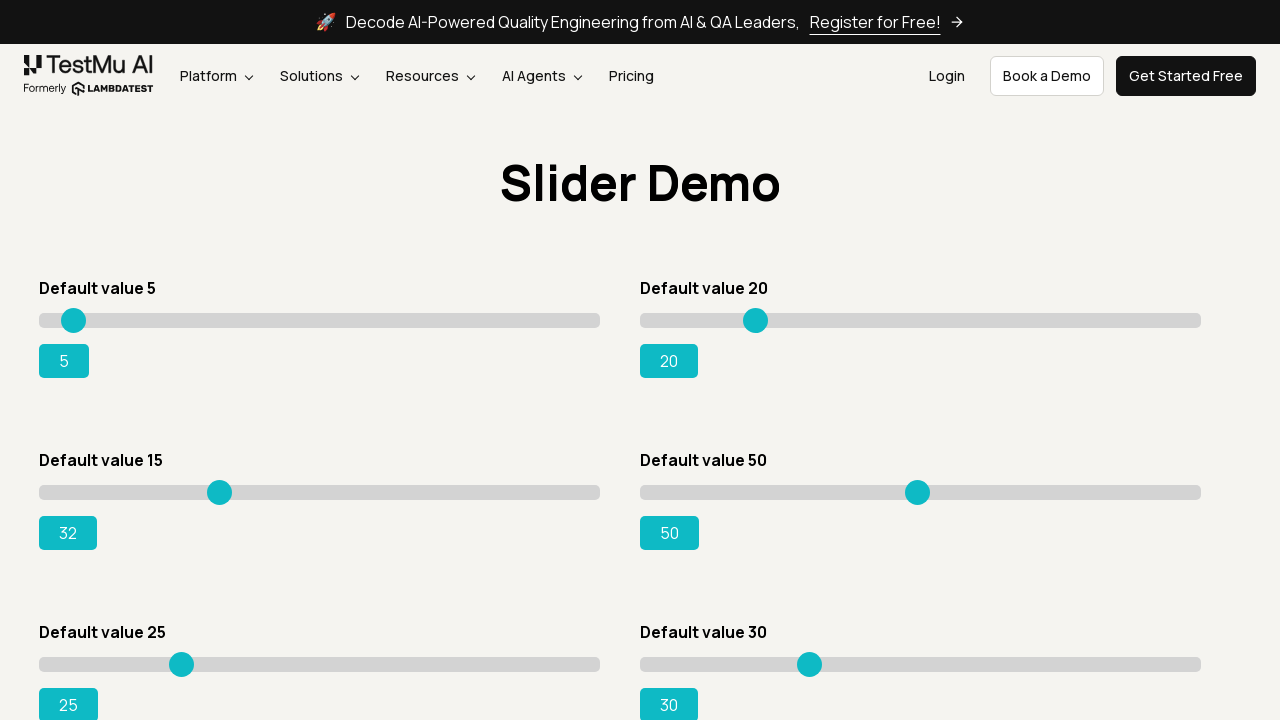

Pressed ArrowRight on slider (iteration 18/80) on input[type='range'][value='15'] >> nth=0
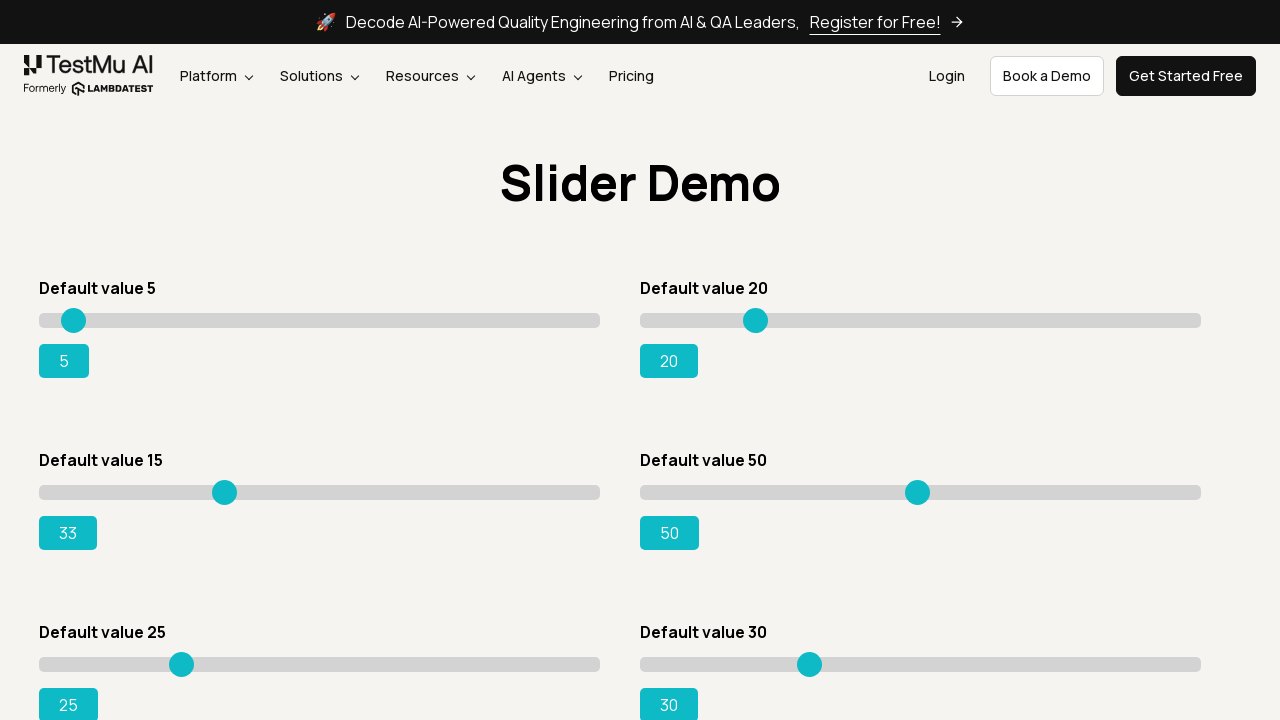

Pressed ArrowRight on slider (iteration 19/80) on input[type='range'][value='15'] >> nth=0
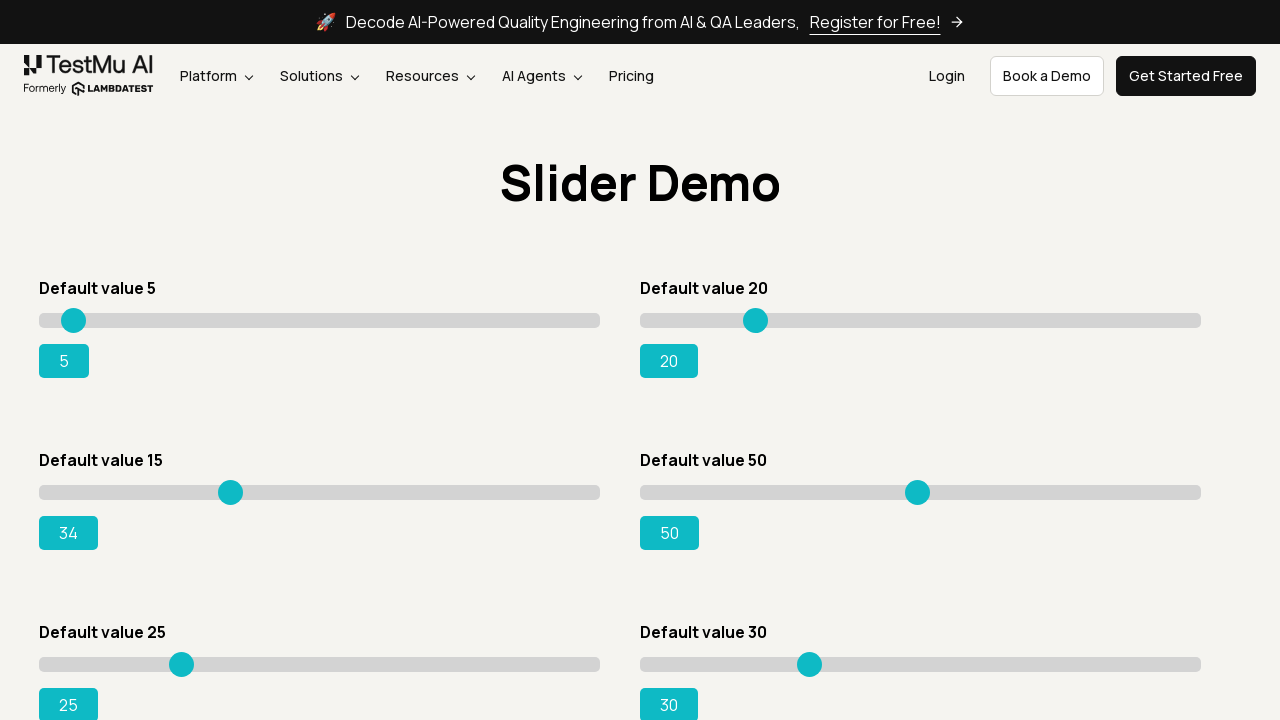

Pressed ArrowRight on slider (iteration 20/80) on input[type='range'][value='15'] >> nth=0
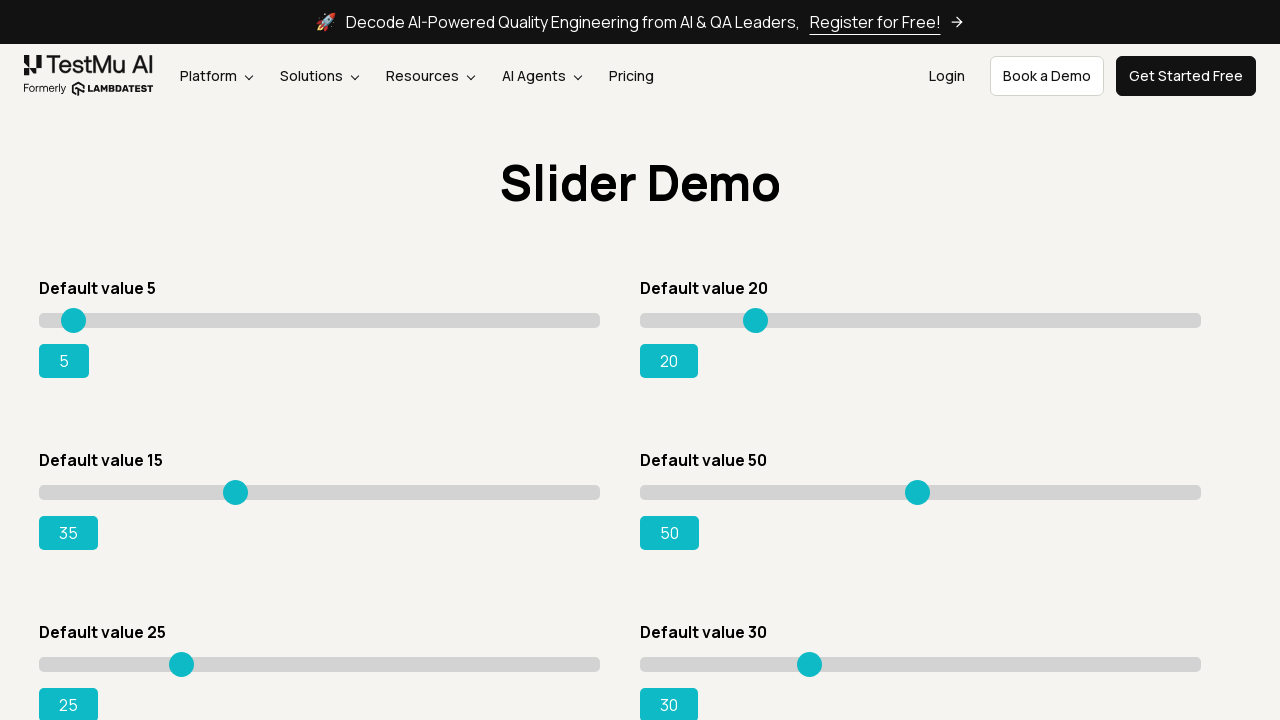

Pressed ArrowRight on slider (iteration 21/80) on input[type='range'][value='15'] >> nth=0
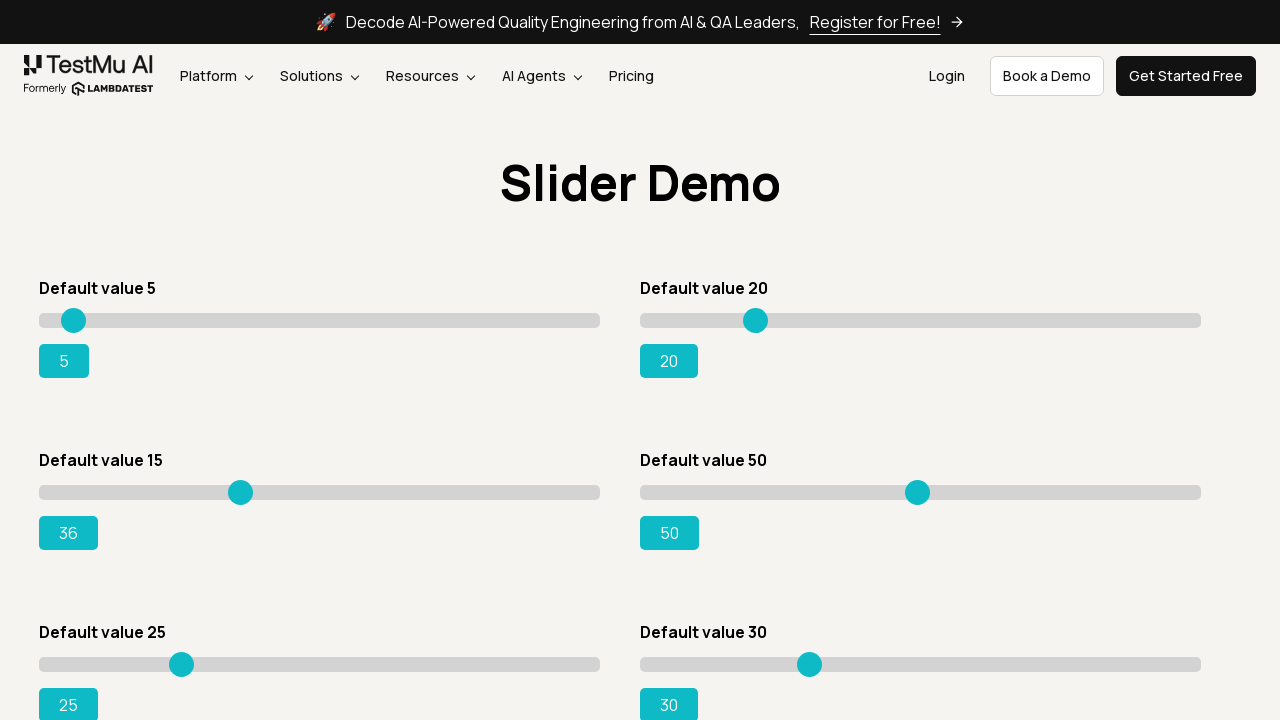

Pressed ArrowRight on slider (iteration 22/80) on input[type='range'][value='15'] >> nth=0
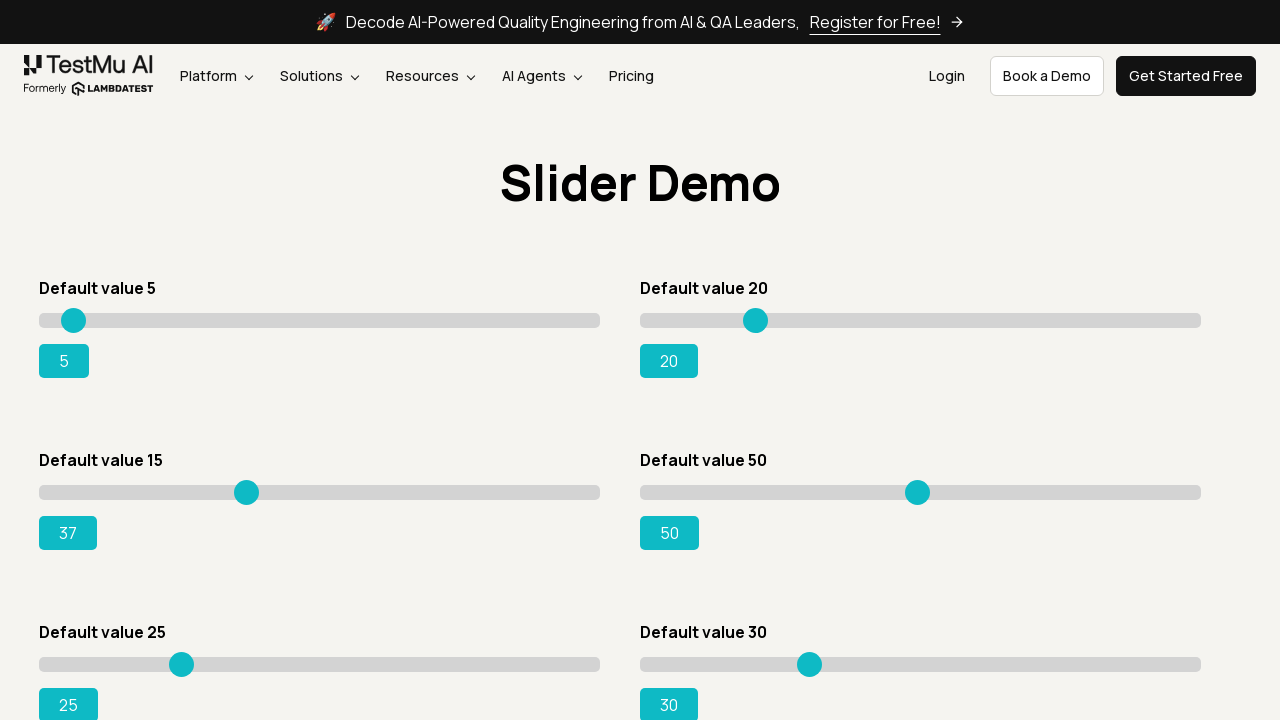

Pressed ArrowRight on slider (iteration 23/80) on input[type='range'][value='15'] >> nth=0
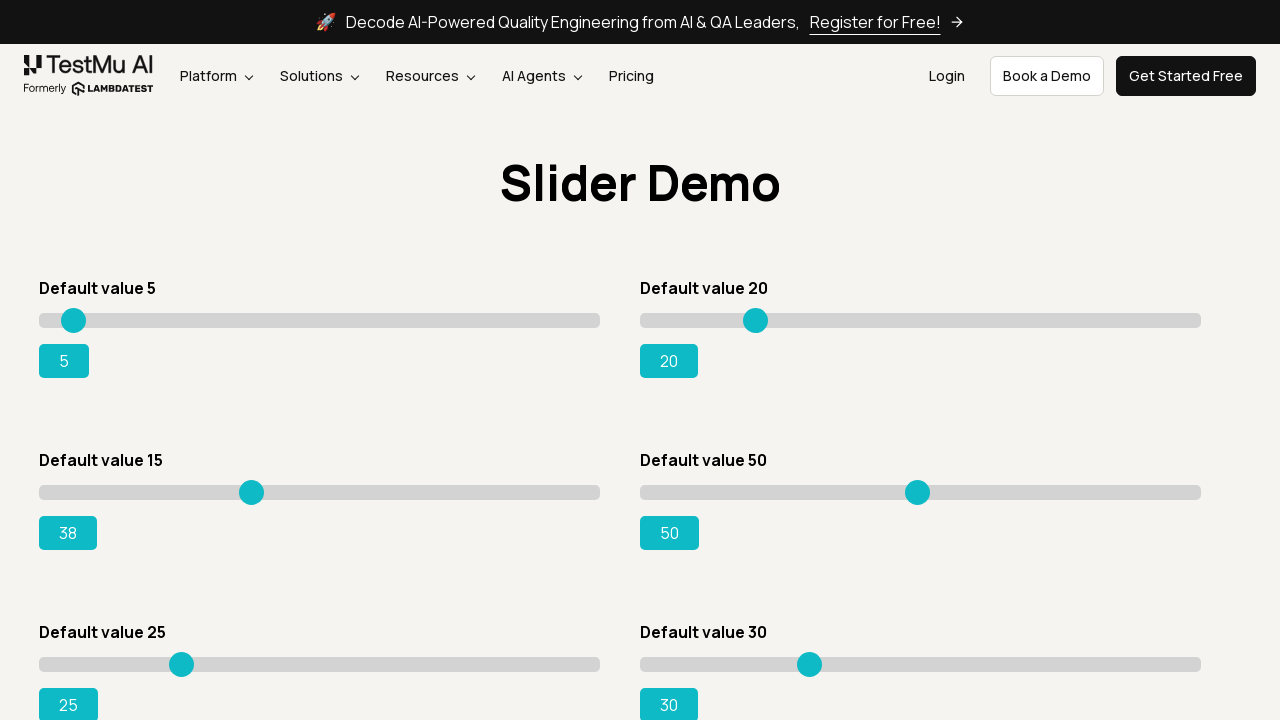

Pressed ArrowRight on slider (iteration 24/80) on input[type='range'][value='15'] >> nth=0
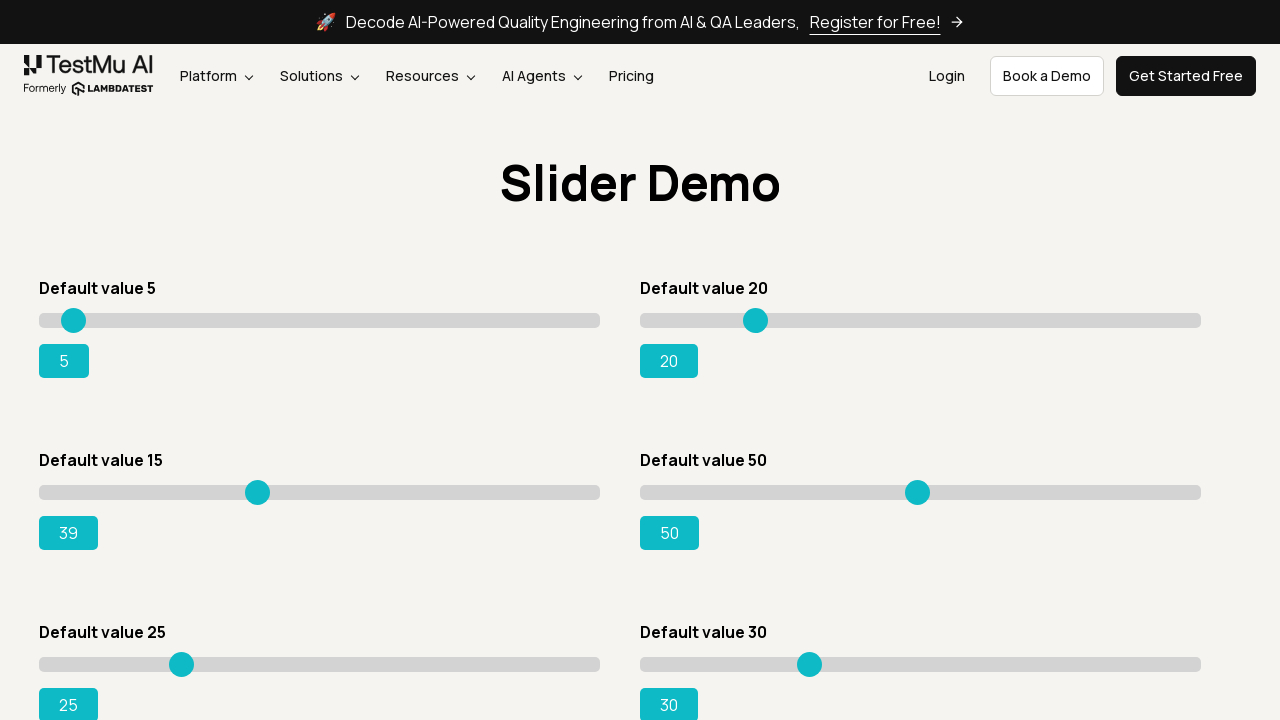

Pressed ArrowRight on slider (iteration 25/80) on input[type='range'][value='15'] >> nth=0
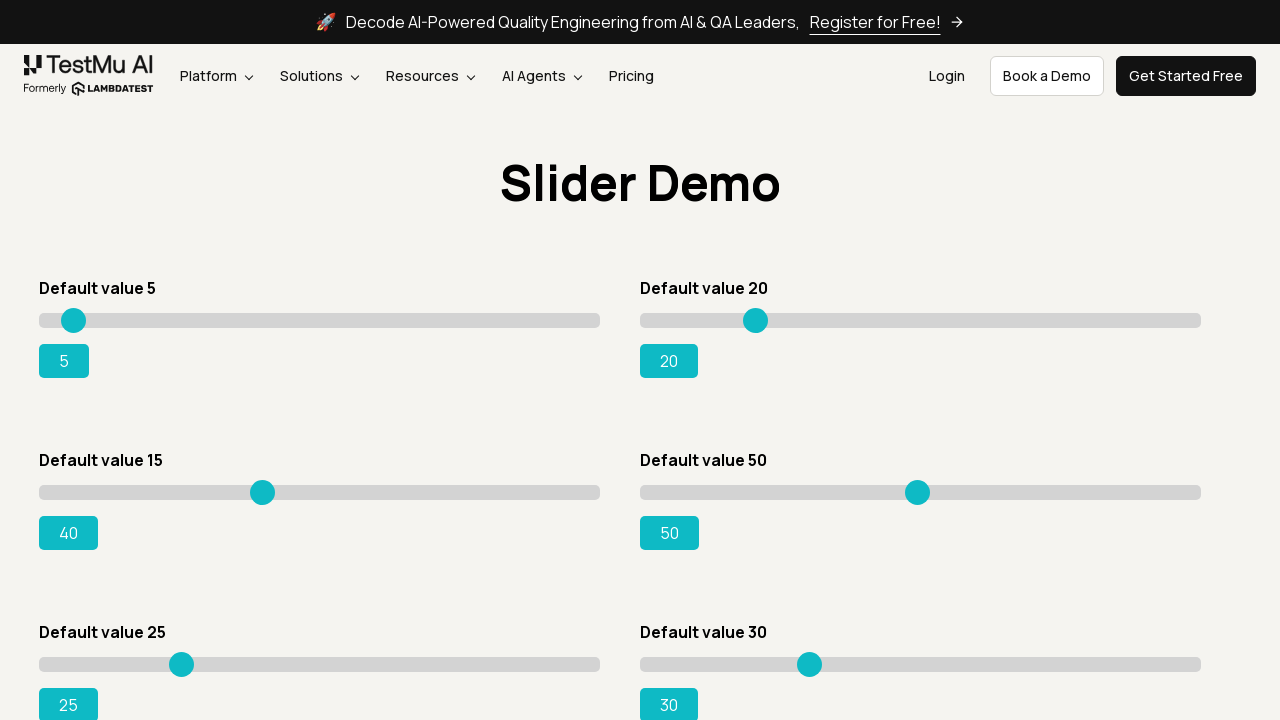

Pressed ArrowRight on slider (iteration 26/80) on input[type='range'][value='15'] >> nth=0
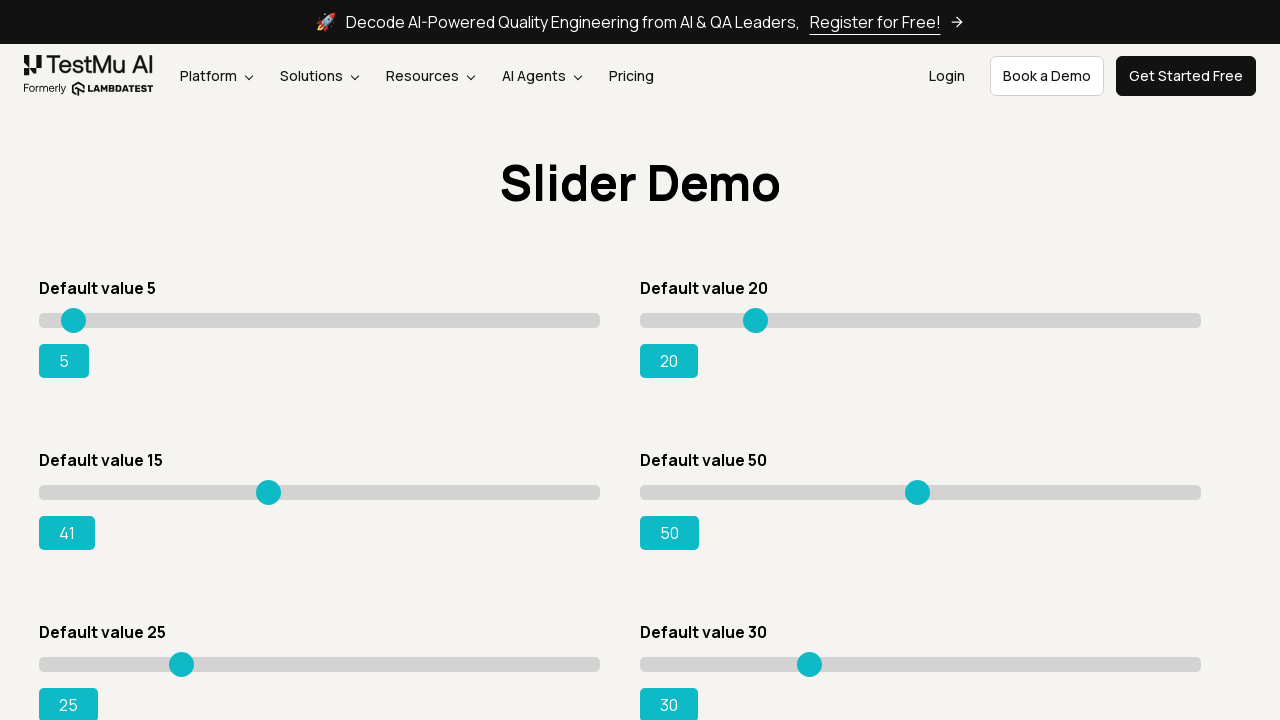

Pressed ArrowRight on slider (iteration 27/80) on input[type='range'][value='15'] >> nth=0
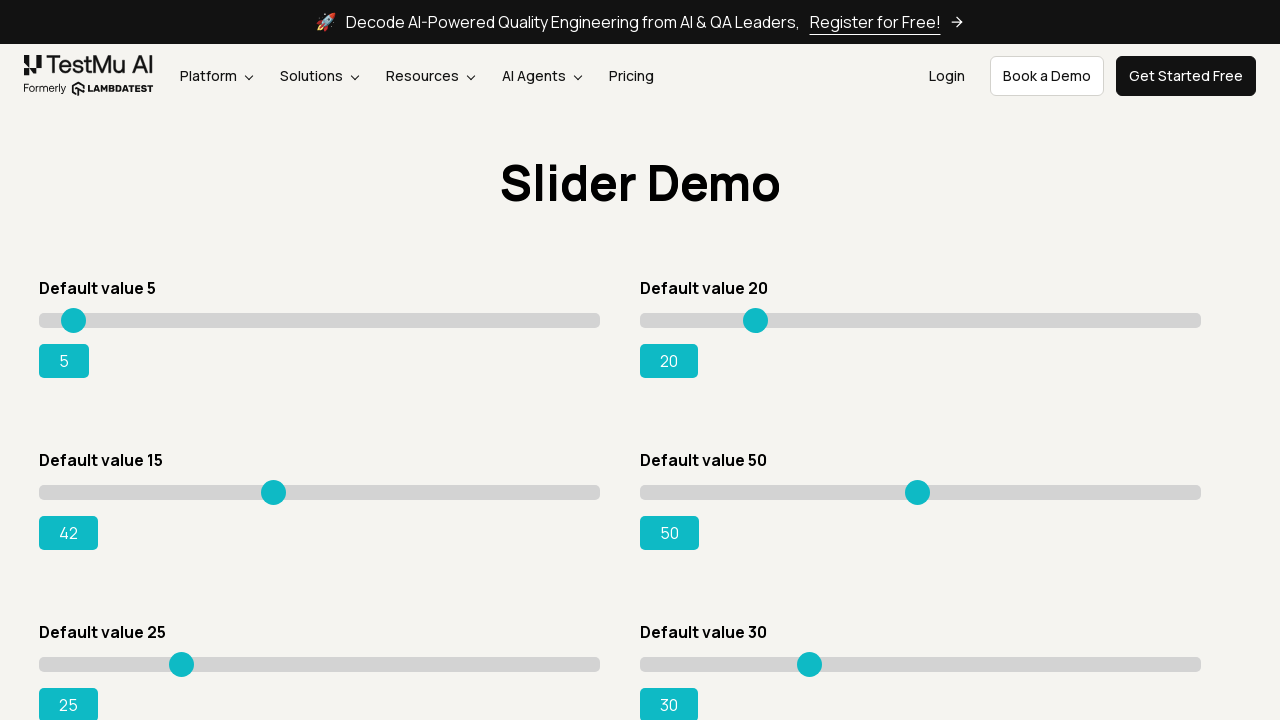

Pressed ArrowRight on slider (iteration 28/80) on input[type='range'][value='15'] >> nth=0
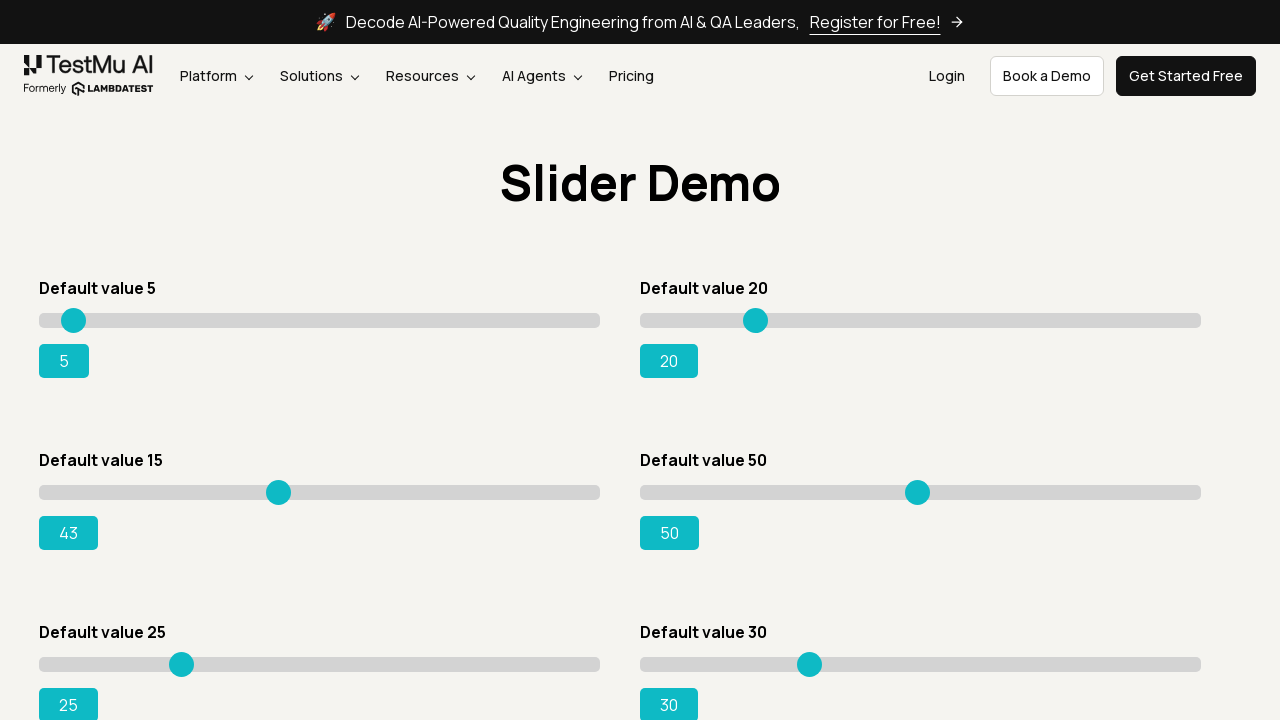

Pressed ArrowRight on slider (iteration 29/80) on input[type='range'][value='15'] >> nth=0
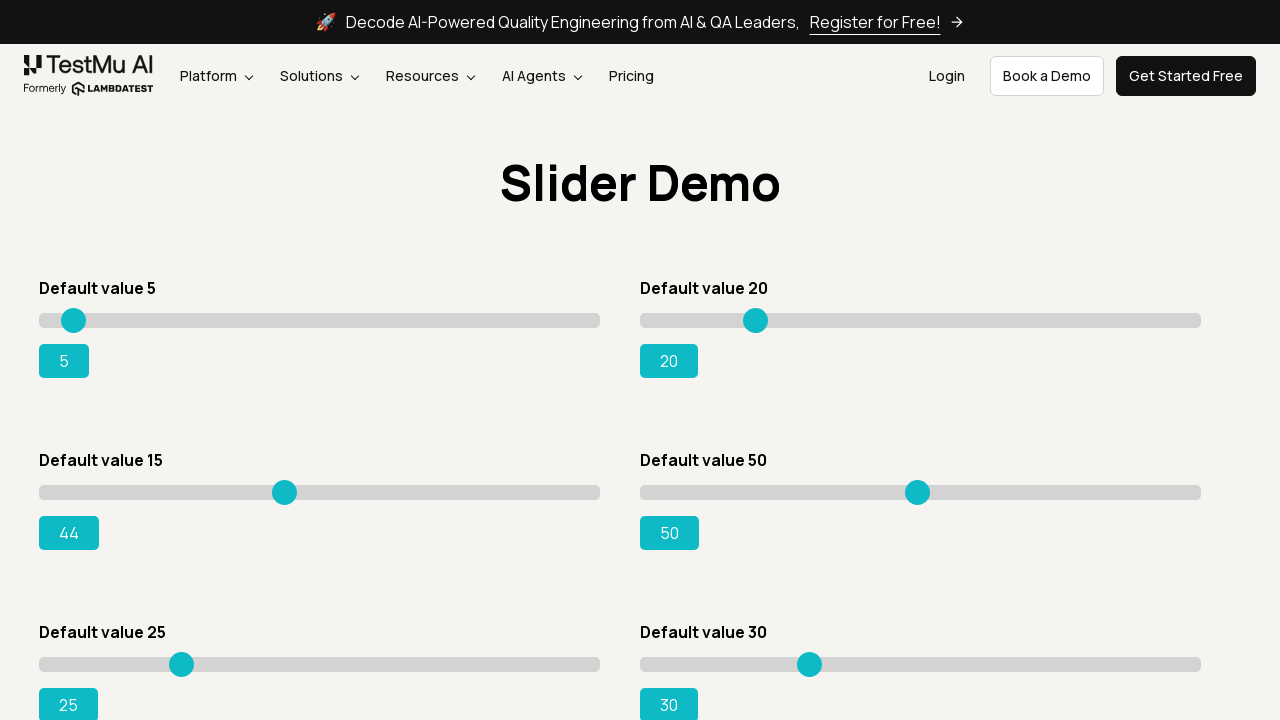

Pressed ArrowRight on slider (iteration 30/80) on input[type='range'][value='15'] >> nth=0
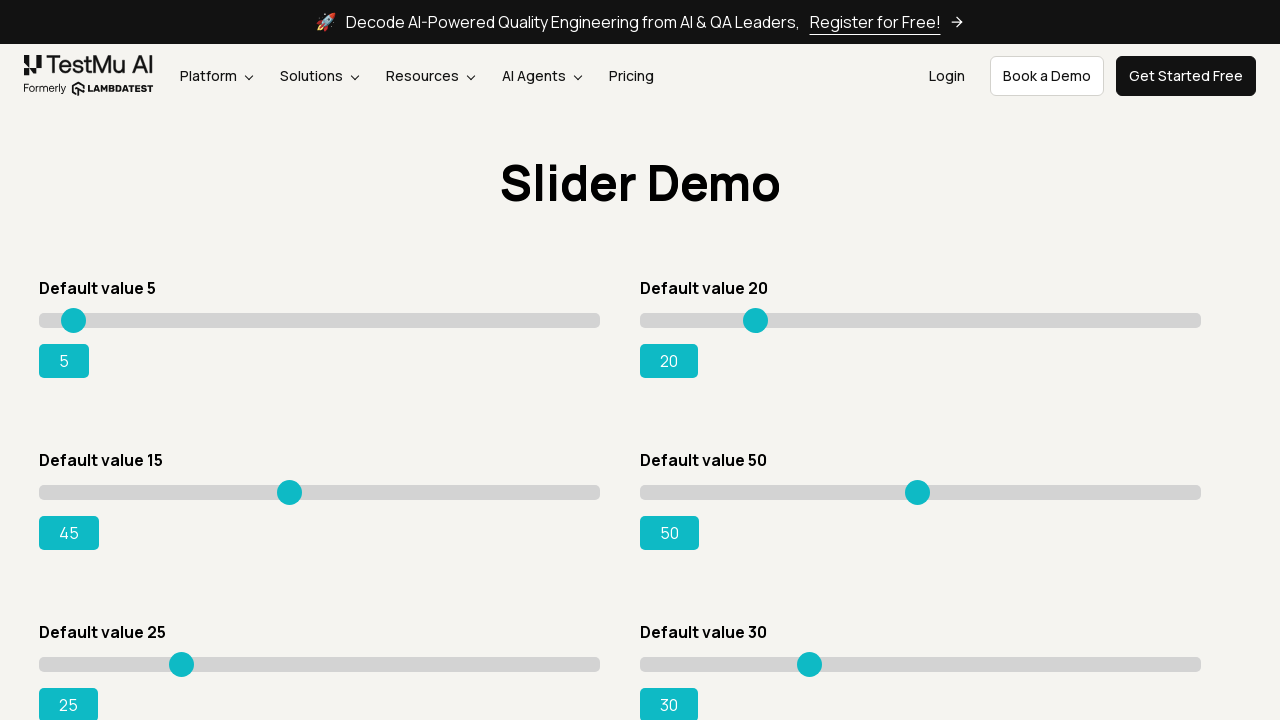

Pressed ArrowRight on slider (iteration 31/80) on input[type='range'][value='15'] >> nth=0
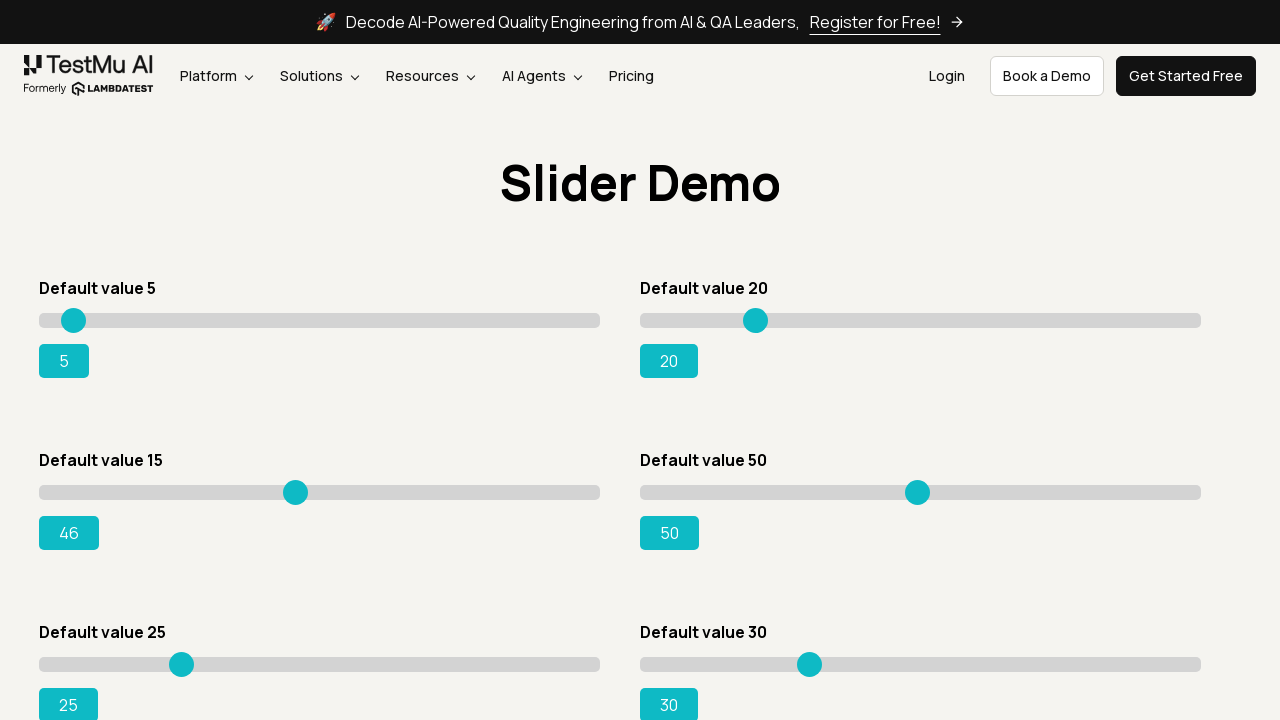

Pressed ArrowRight on slider (iteration 32/80) on input[type='range'][value='15'] >> nth=0
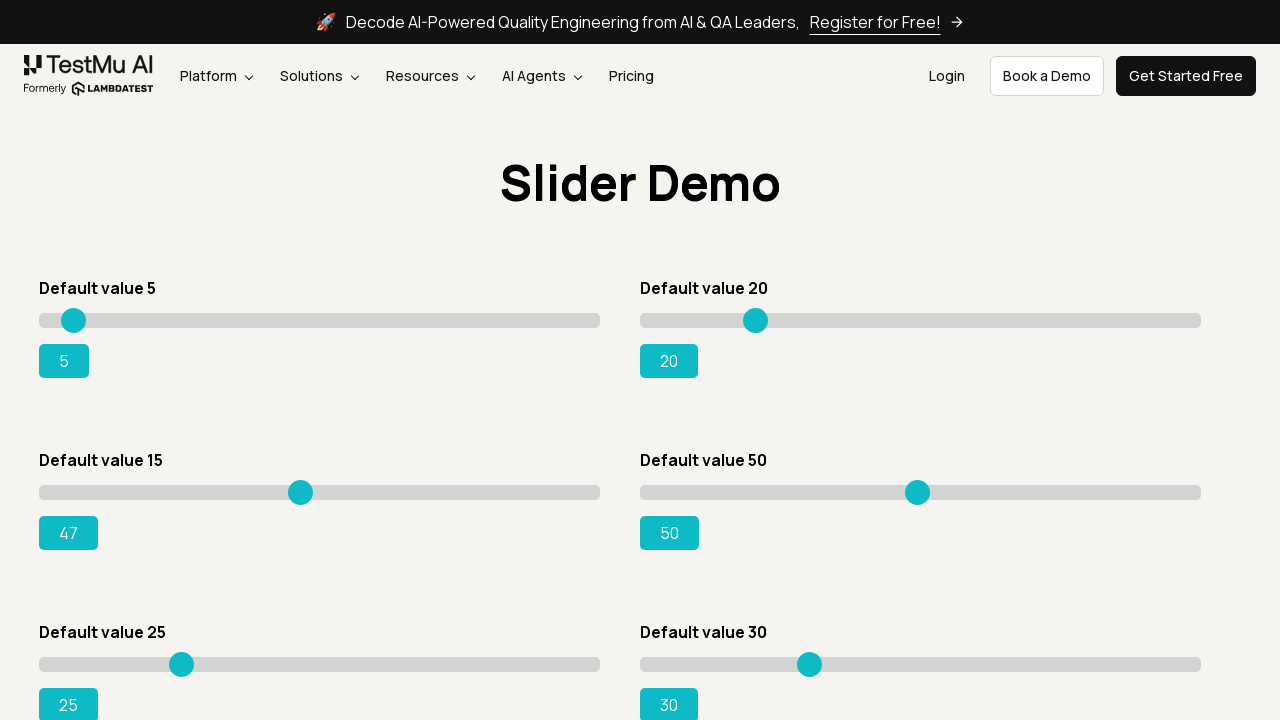

Pressed ArrowRight on slider (iteration 33/80) on input[type='range'][value='15'] >> nth=0
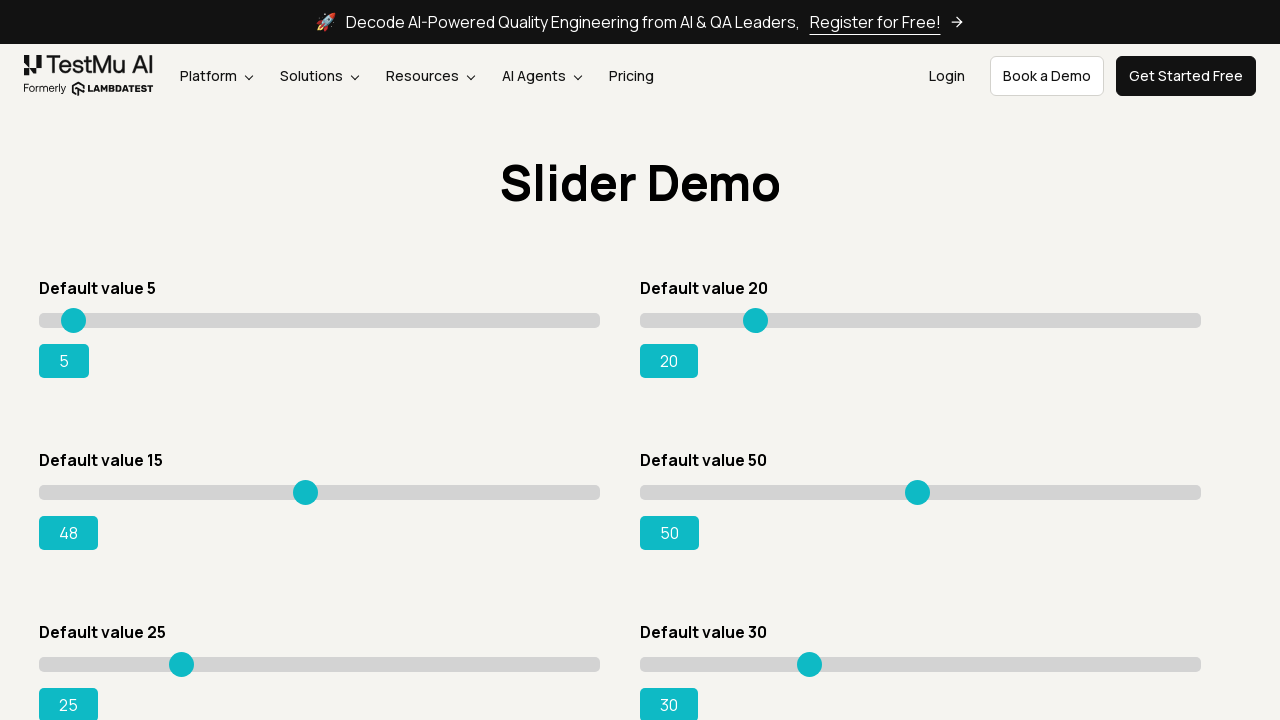

Pressed ArrowRight on slider (iteration 34/80) on input[type='range'][value='15'] >> nth=0
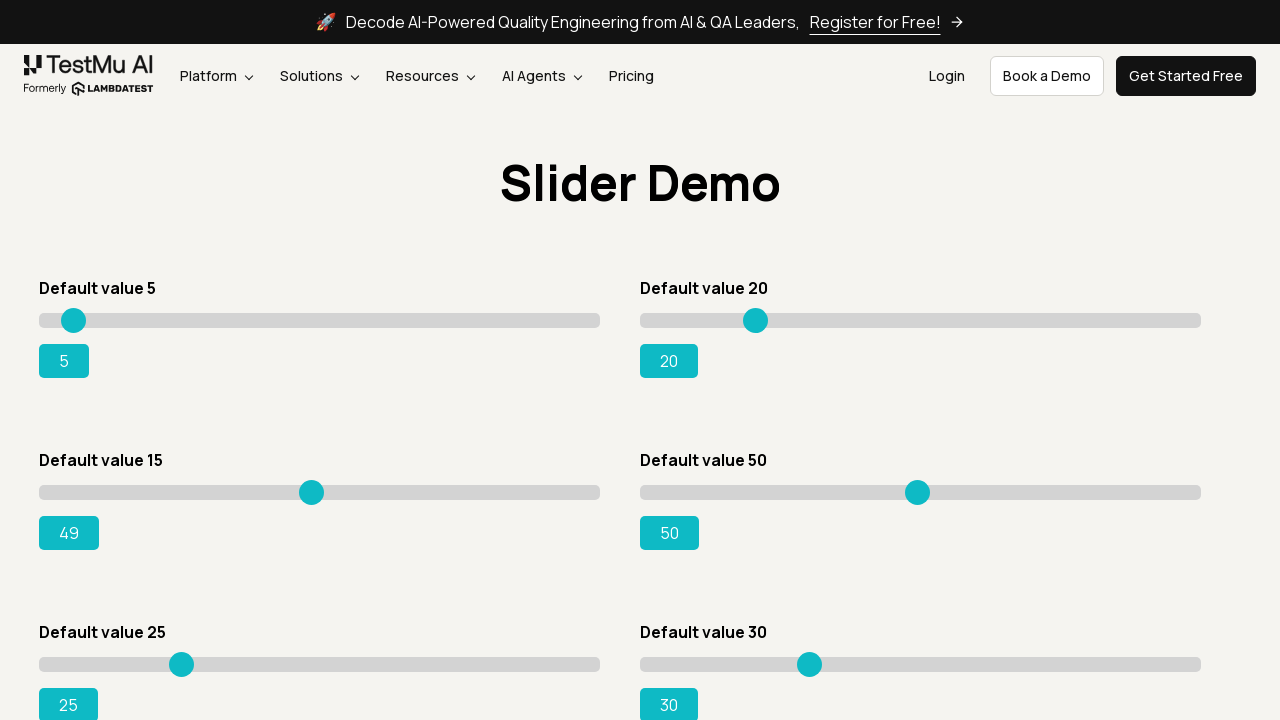

Pressed ArrowRight on slider (iteration 35/80) on input[type='range'][value='15'] >> nth=0
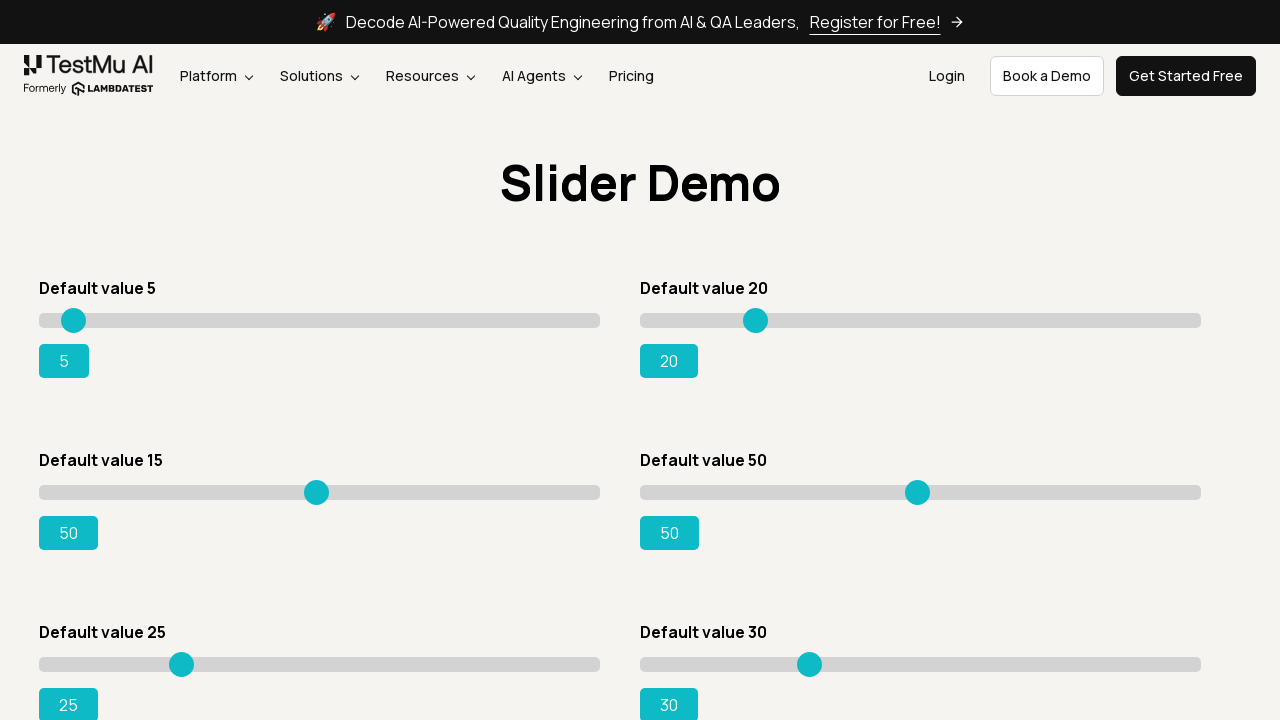

Pressed ArrowRight on slider (iteration 36/80) on input[type='range'][value='15'] >> nth=0
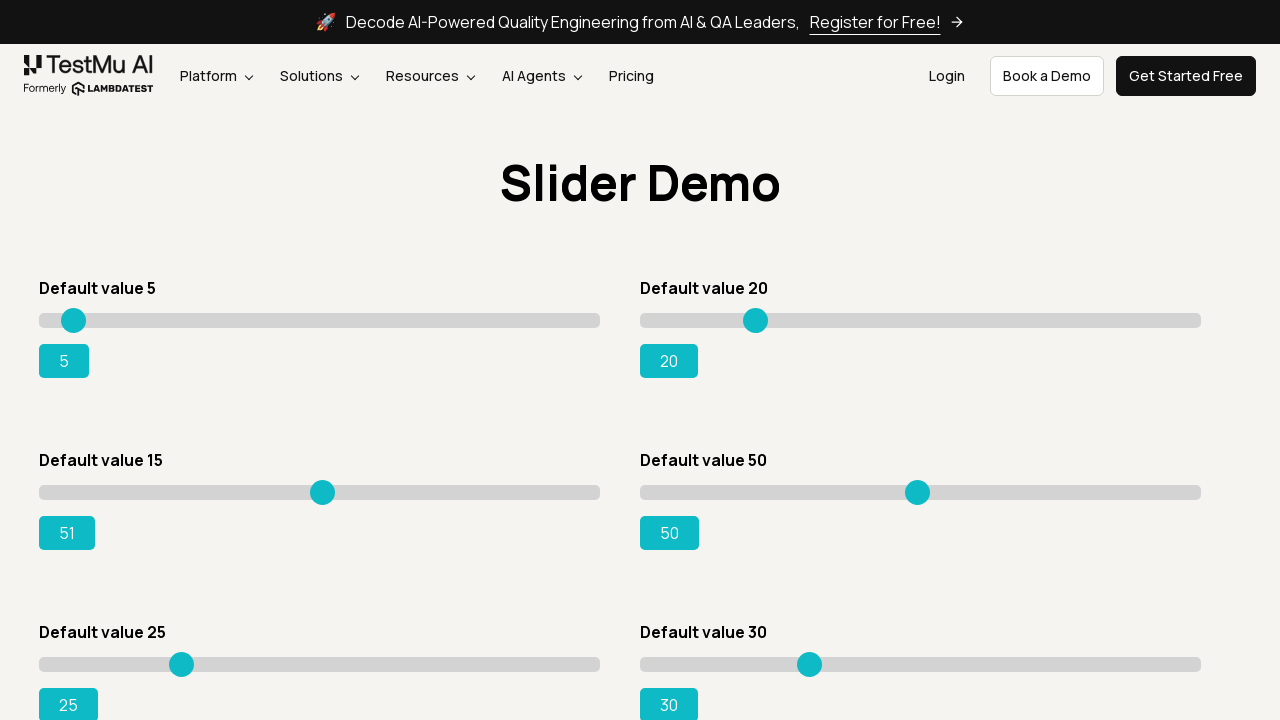

Pressed ArrowRight on slider (iteration 37/80) on input[type='range'][value='15'] >> nth=0
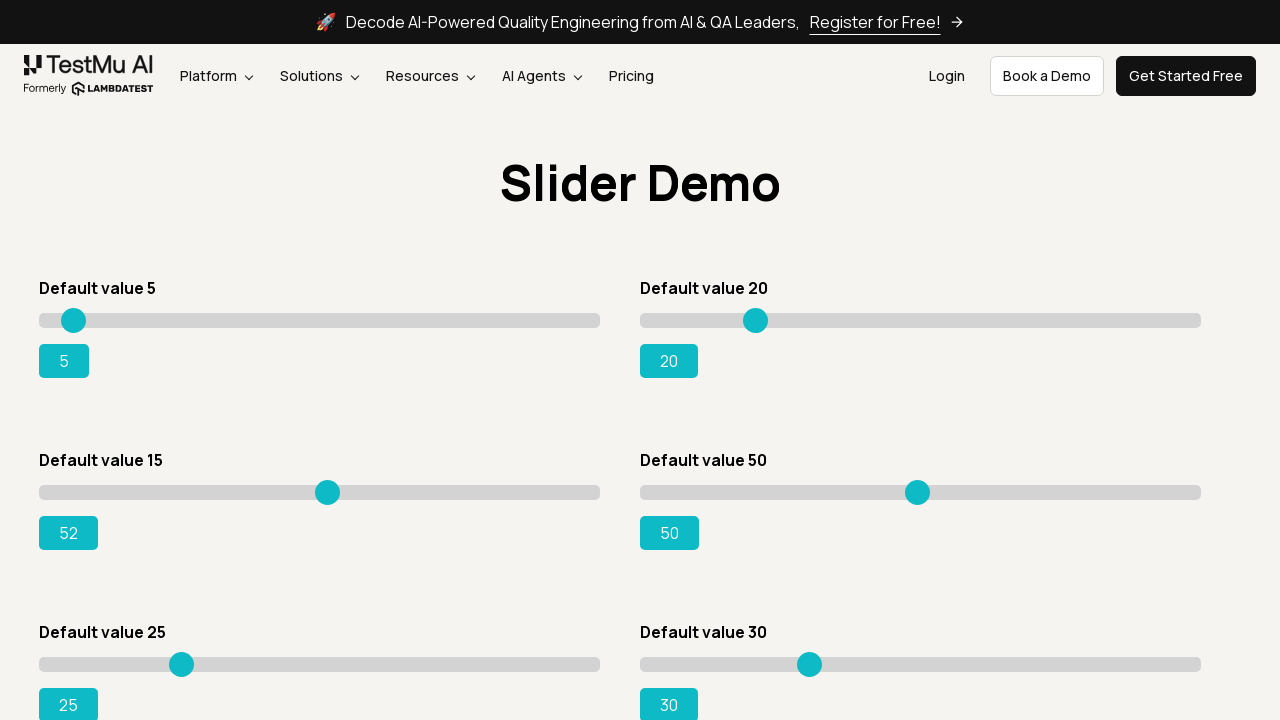

Pressed ArrowRight on slider (iteration 38/80) on input[type='range'][value='15'] >> nth=0
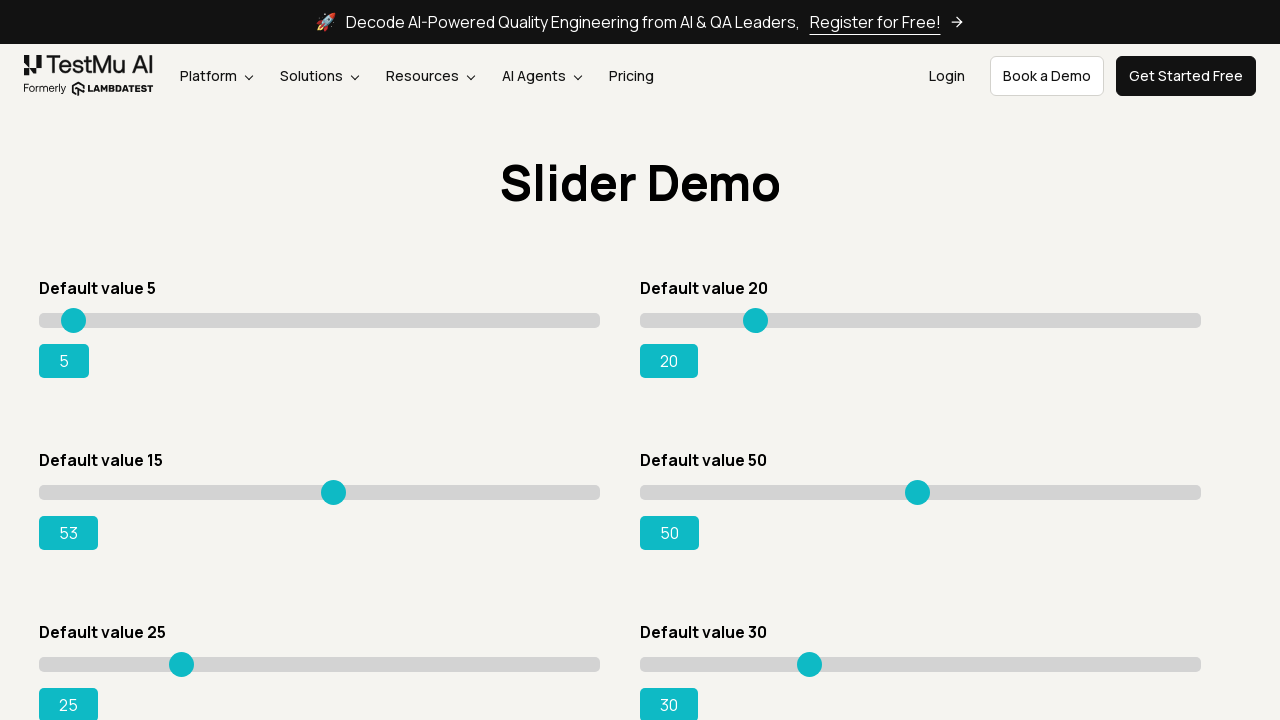

Pressed ArrowRight on slider (iteration 39/80) on input[type='range'][value='15'] >> nth=0
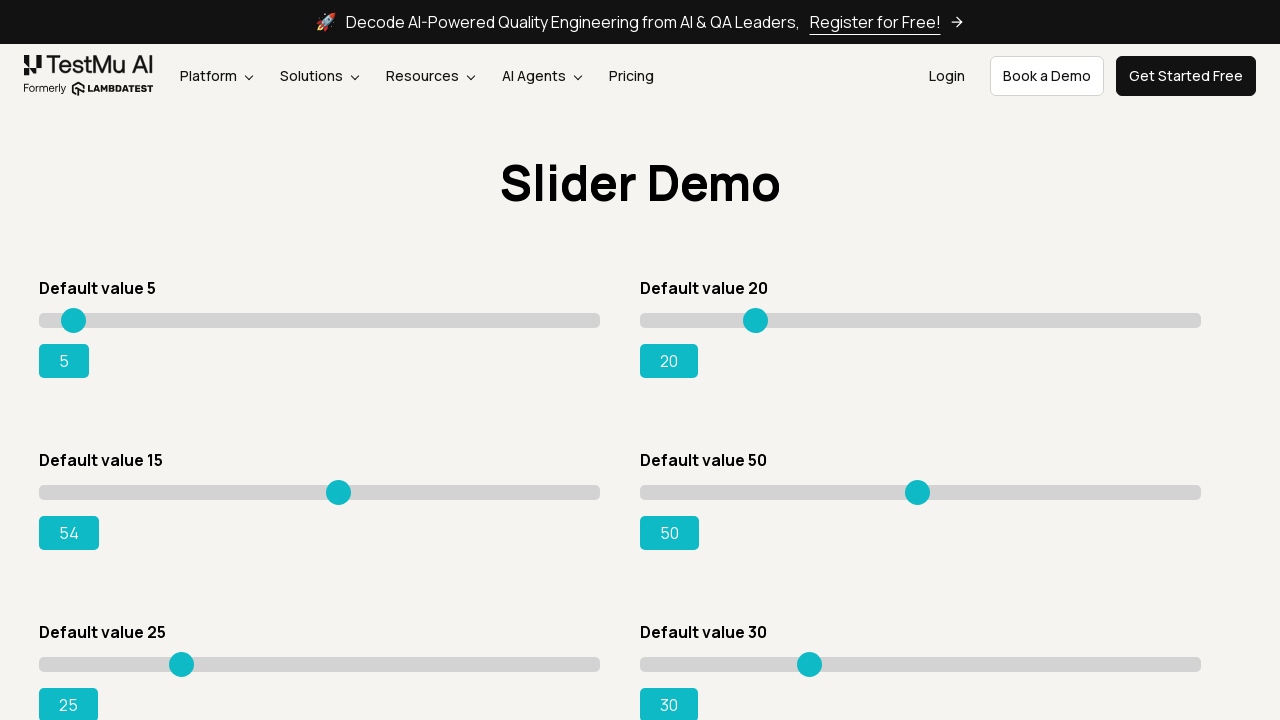

Pressed ArrowRight on slider (iteration 40/80) on input[type='range'][value='15'] >> nth=0
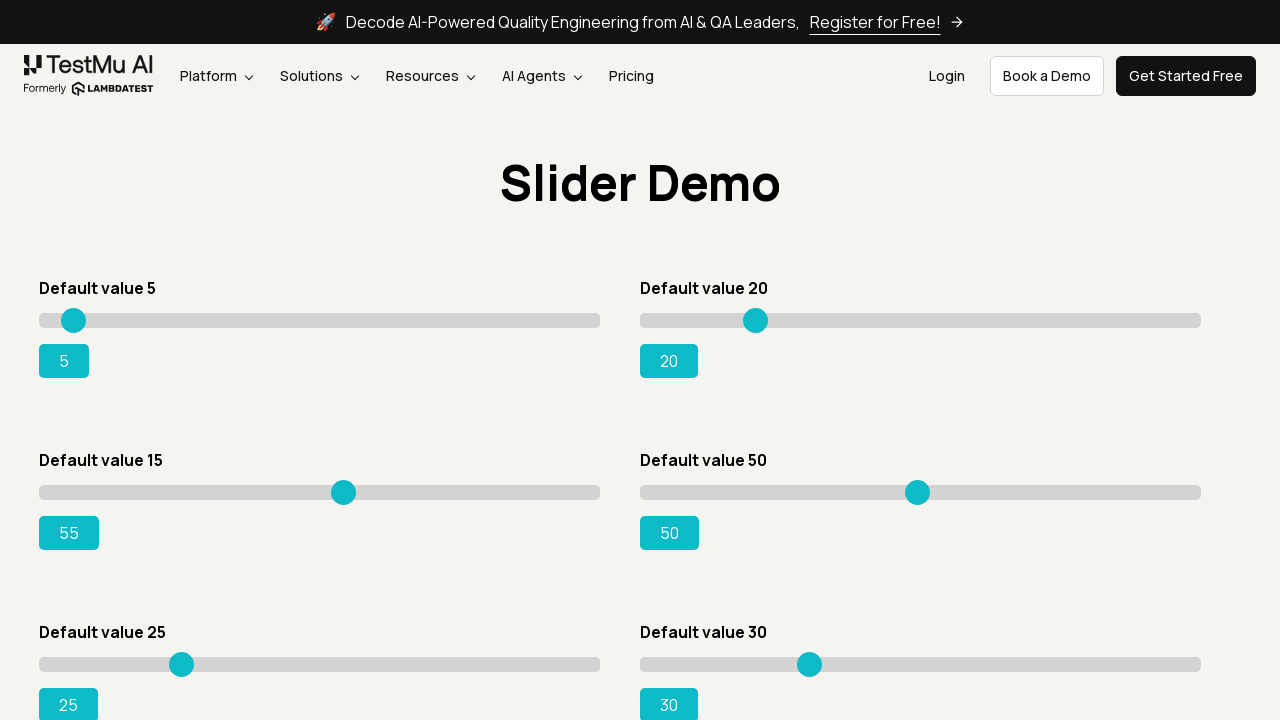

Pressed ArrowRight on slider (iteration 41/80) on input[type='range'][value='15'] >> nth=0
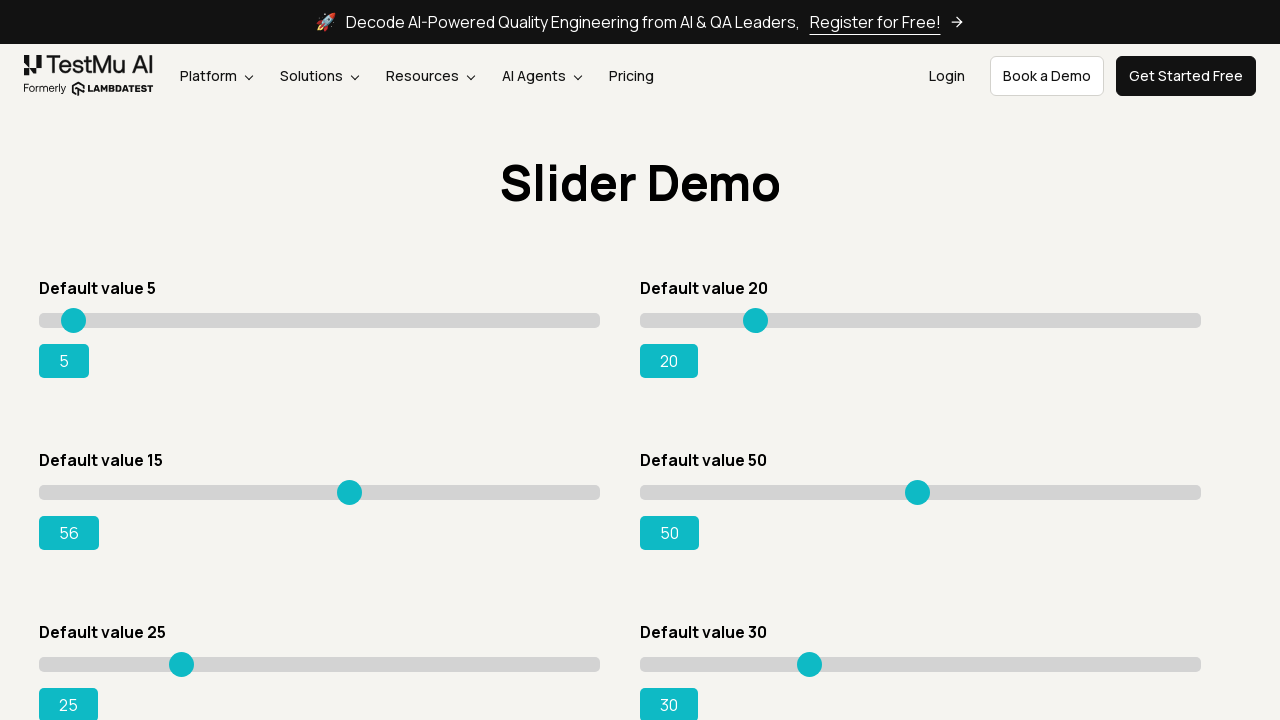

Pressed ArrowRight on slider (iteration 42/80) on input[type='range'][value='15'] >> nth=0
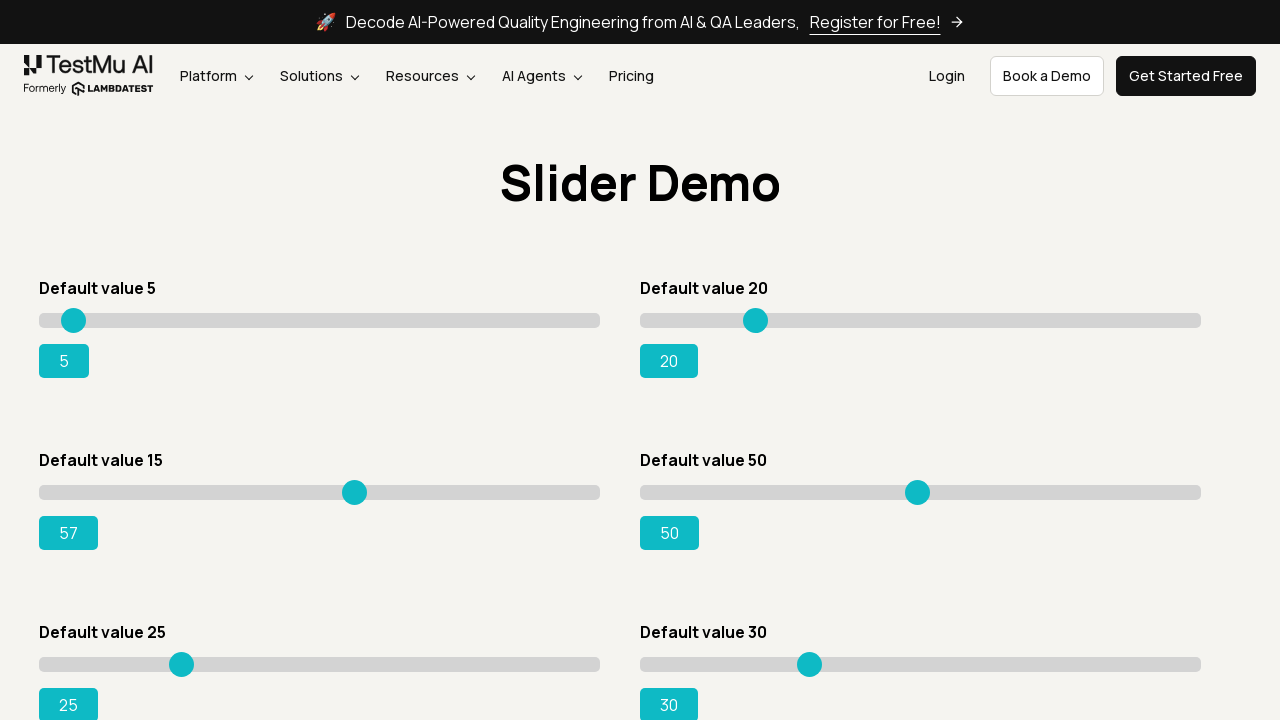

Pressed ArrowRight on slider (iteration 43/80) on input[type='range'][value='15'] >> nth=0
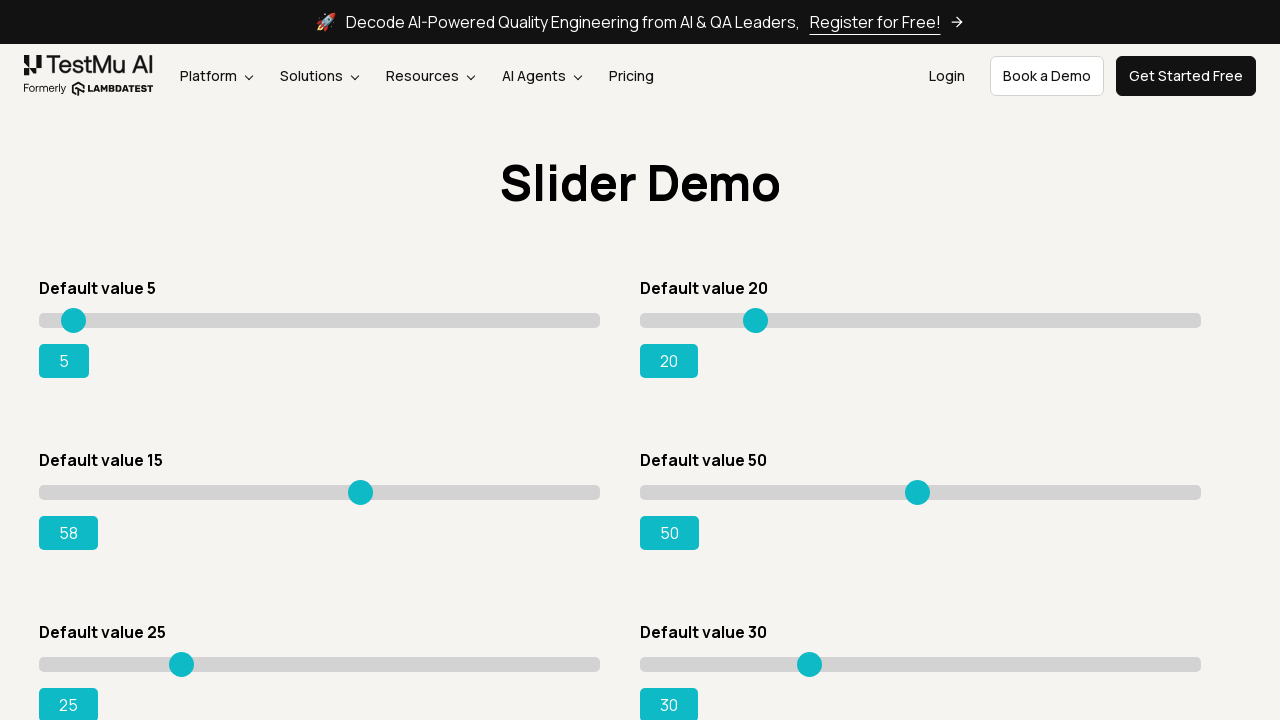

Pressed ArrowRight on slider (iteration 44/80) on input[type='range'][value='15'] >> nth=0
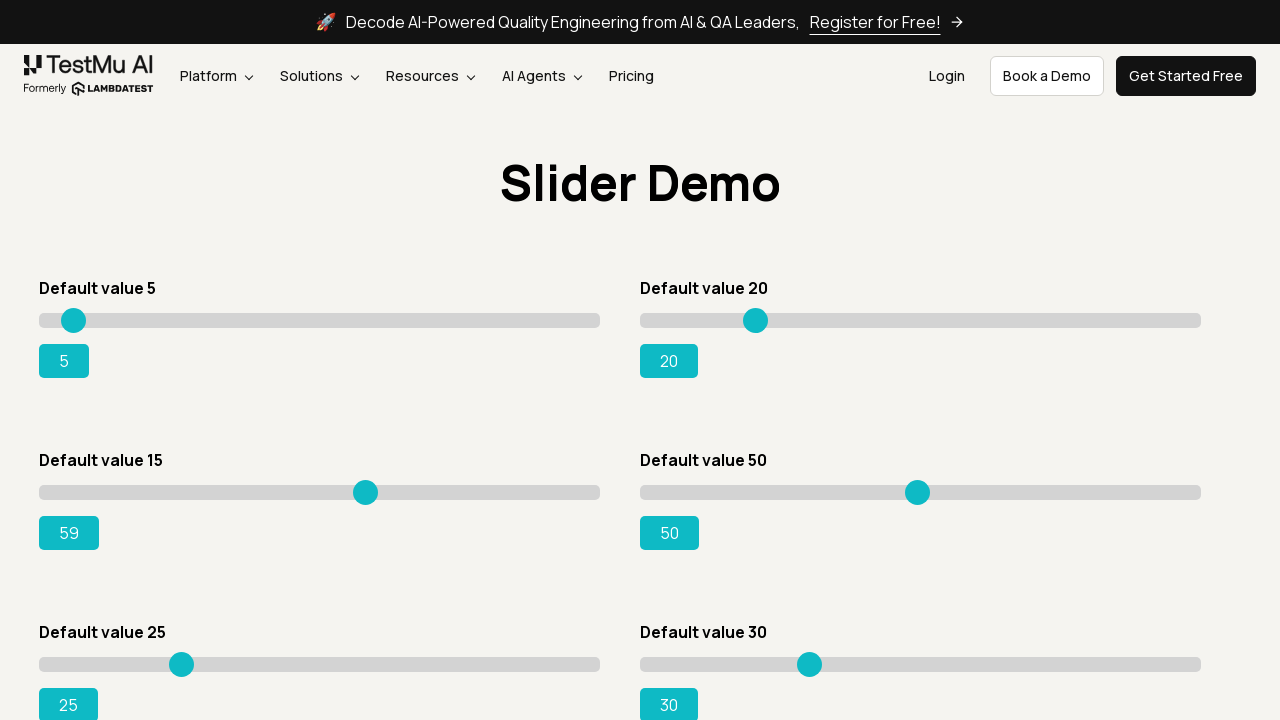

Pressed ArrowRight on slider (iteration 45/80) on input[type='range'][value='15'] >> nth=0
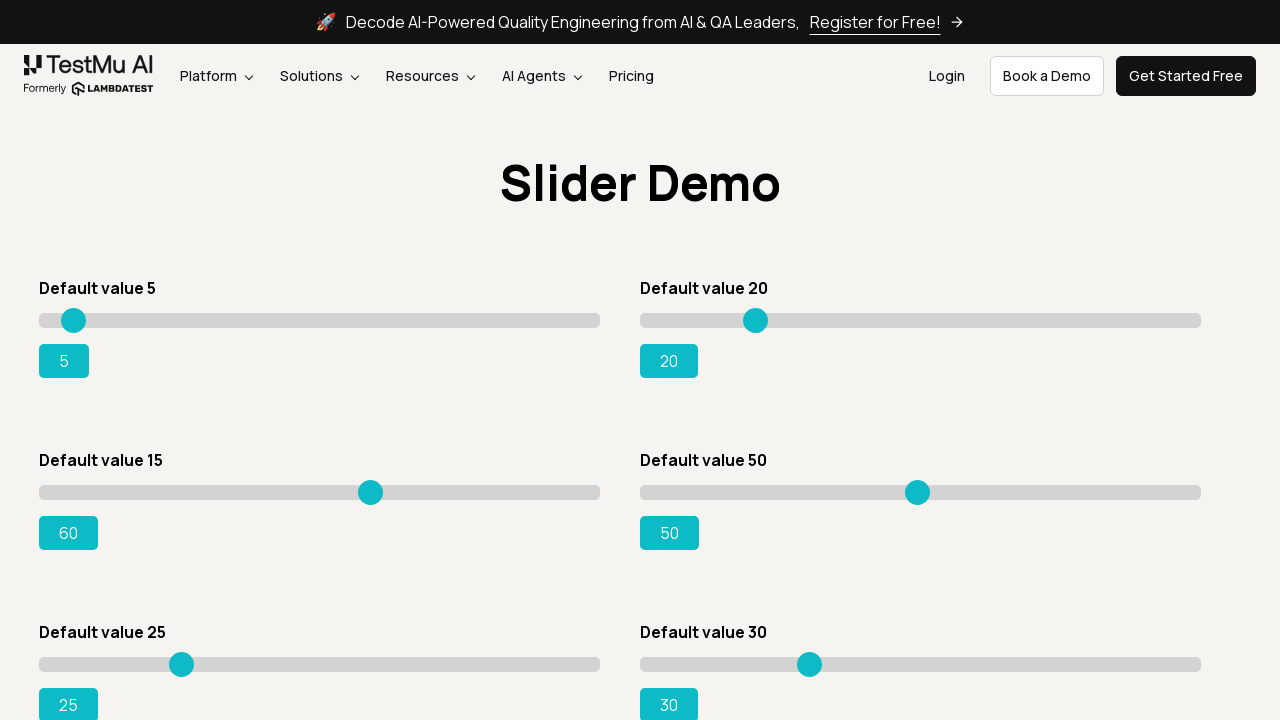

Pressed ArrowRight on slider (iteration 46/80) on input[type='range'][value='15'] >> nth=0
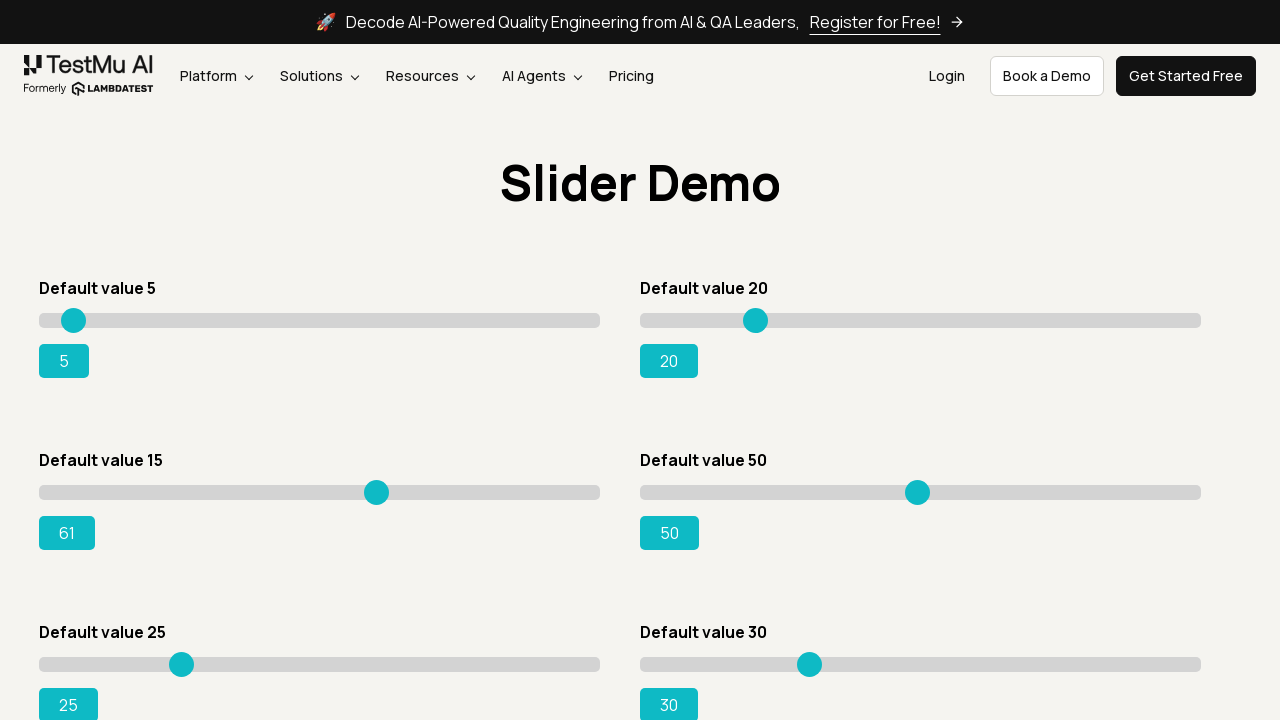

Pressed ArrowRight on slider (iteration 47/80) on input[type='range'][value='15'] >> nth=0
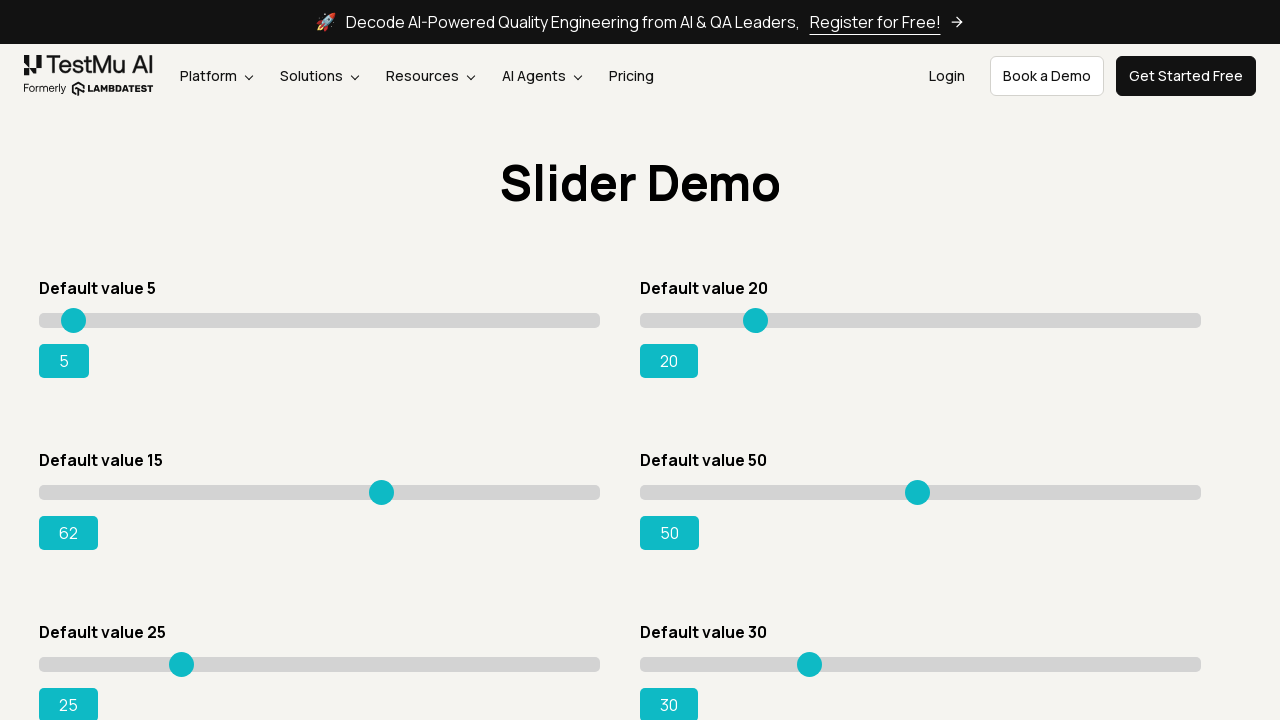

Pressed ArrowRight on slider (iteration 48/80) on input[type='range'][value='15'] >> nth=0
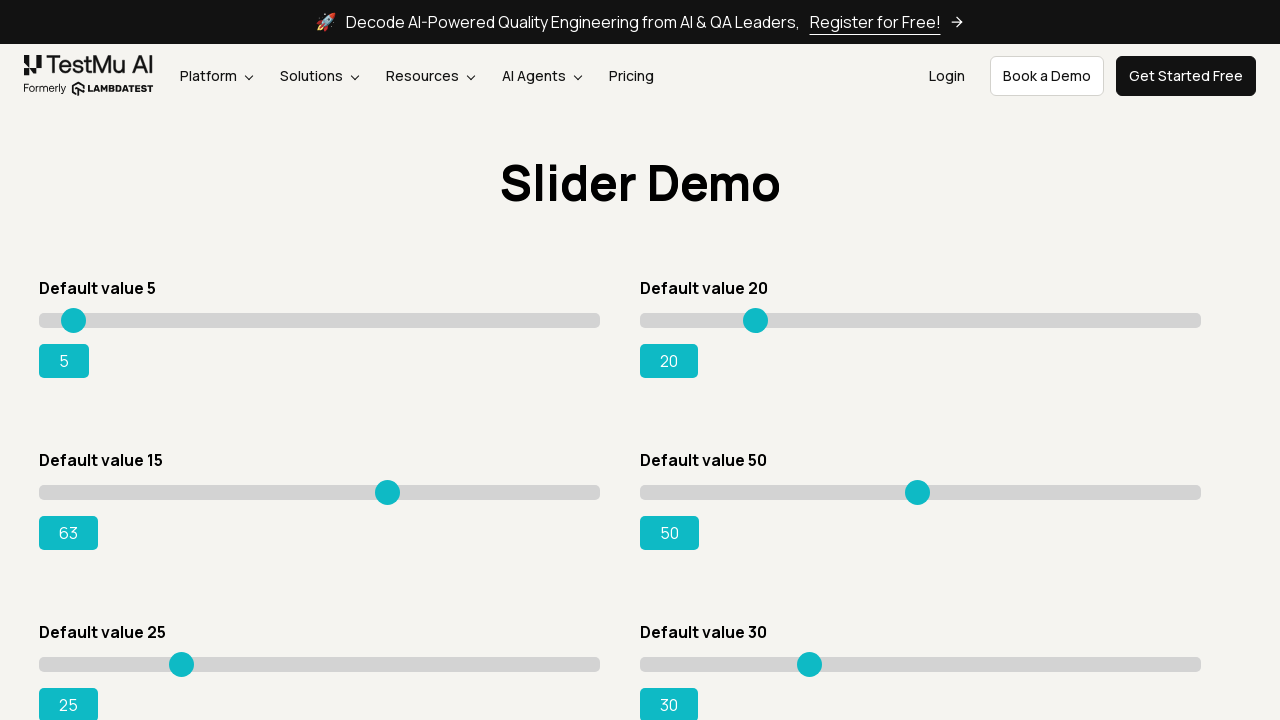

Pressed ArrowRight on slider (iteration 49/80) on input[type='range'][value='15'] >> nth=0
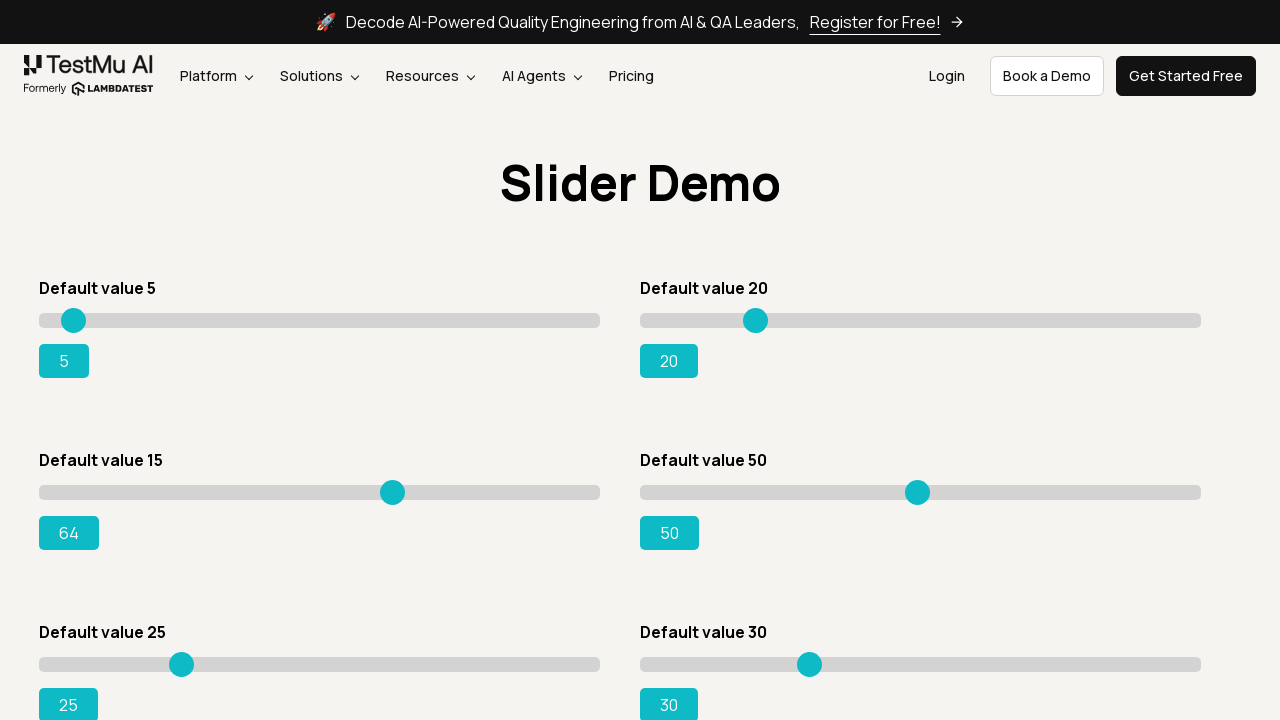

Pressed ArrowRight on slider (iteration 50/80) on input[type='range'][value='15'] >> nth=0
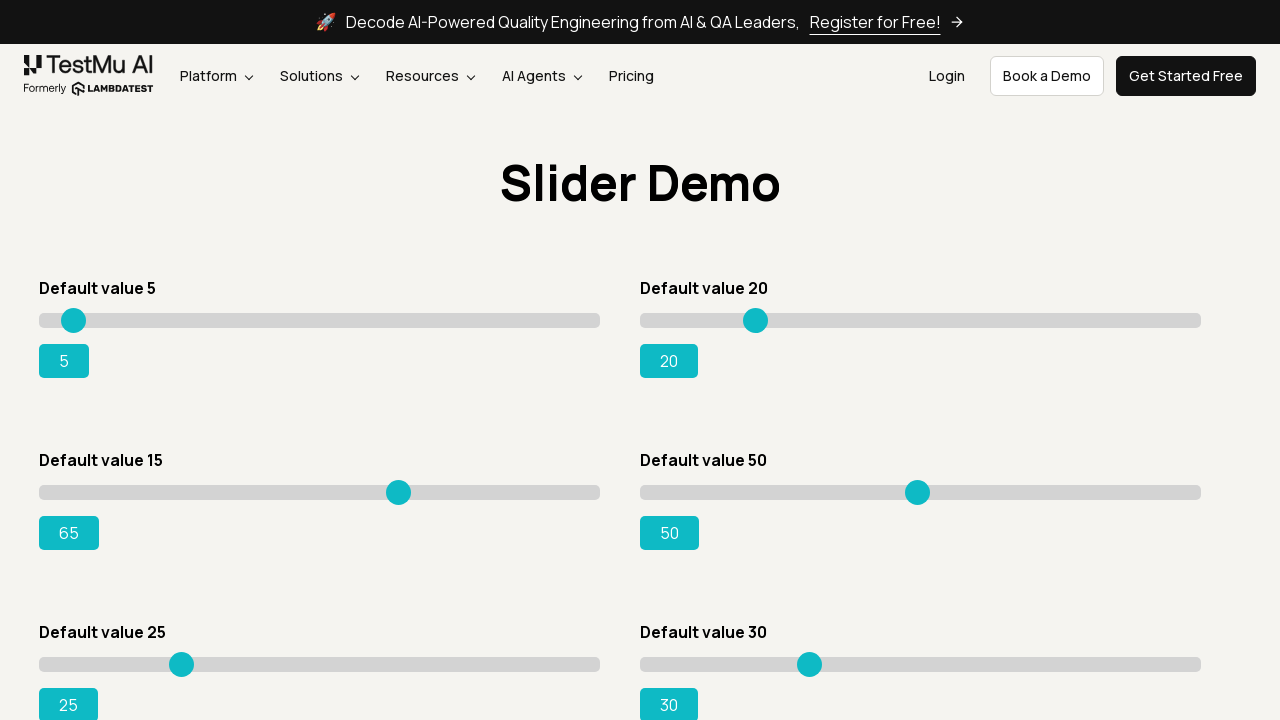

Pressed ArrowRight on slider (iteration 51/80) on input[type='range'][value='15'] >> nth=0
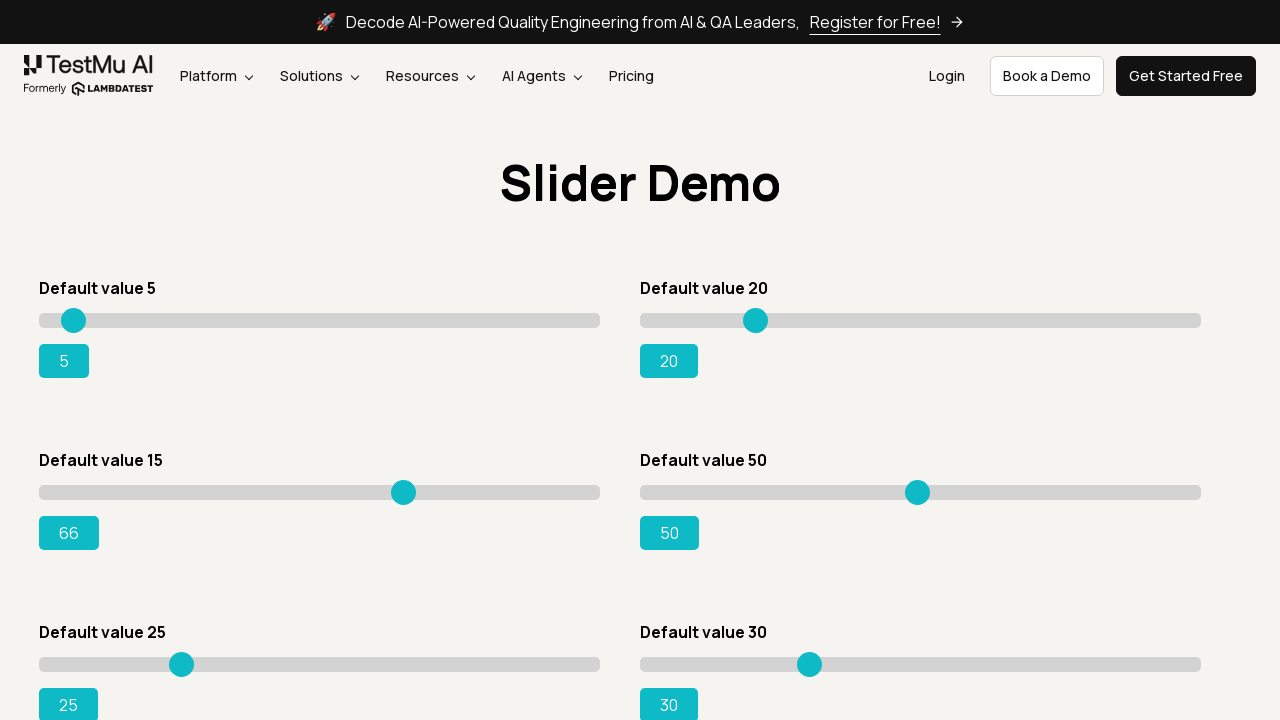

Pressed ArrowRight on slider (iteration 52/80) on input[type='range'][value='15'] >> nth=0
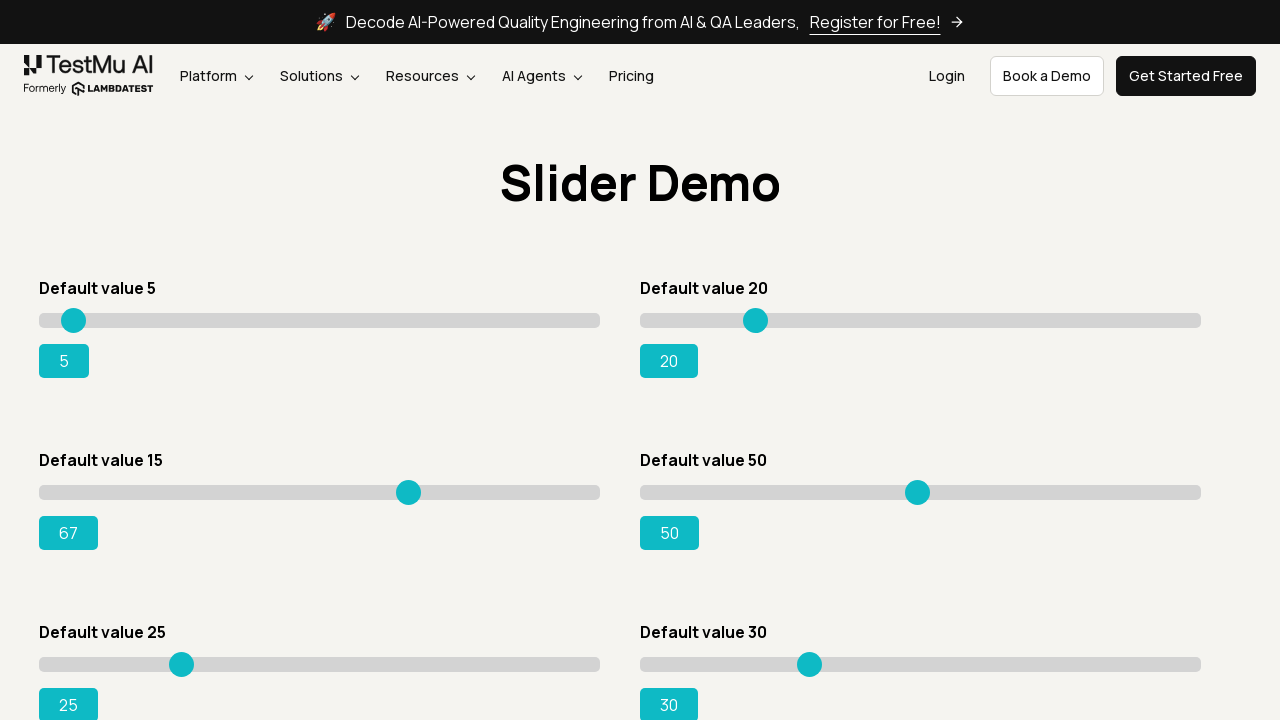

Pressed ArrowRight on slider (iteration 53/80) on input[type='range'][value='15'] >> nth=0
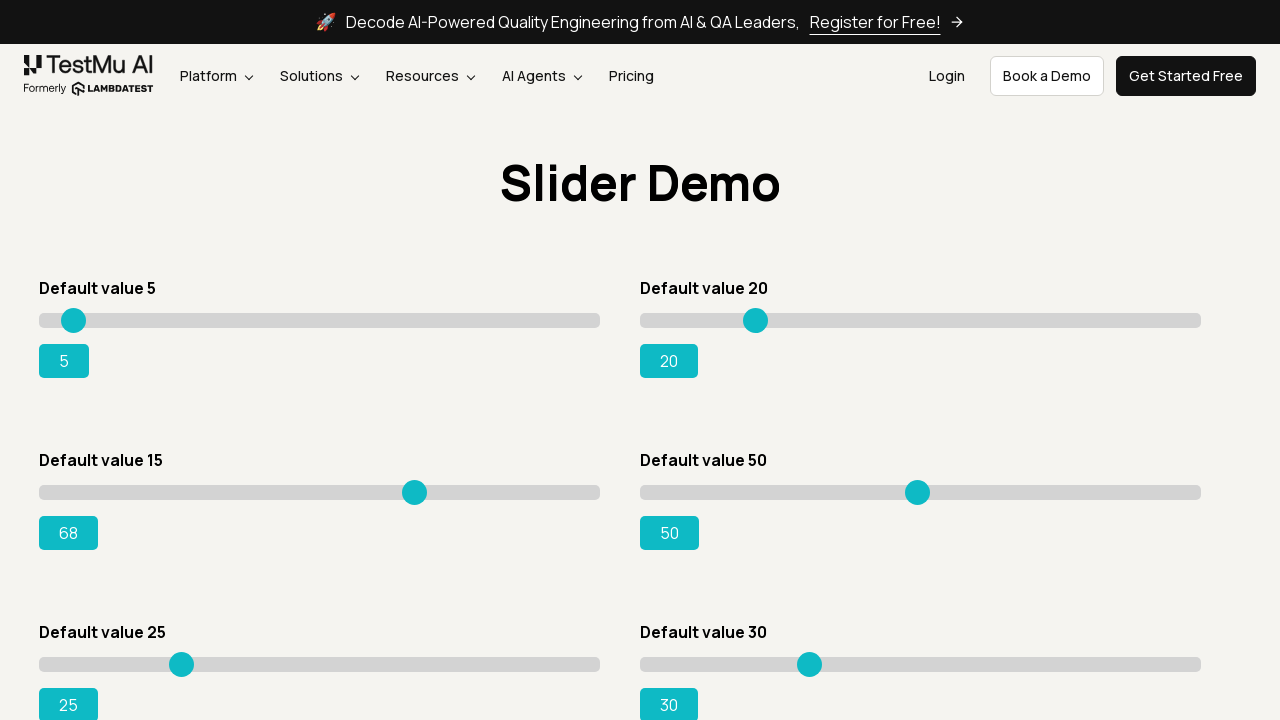

Pressed ArrowRight on slider (iteration 54/80) on input[type='range'][value='15'] >> nth=0
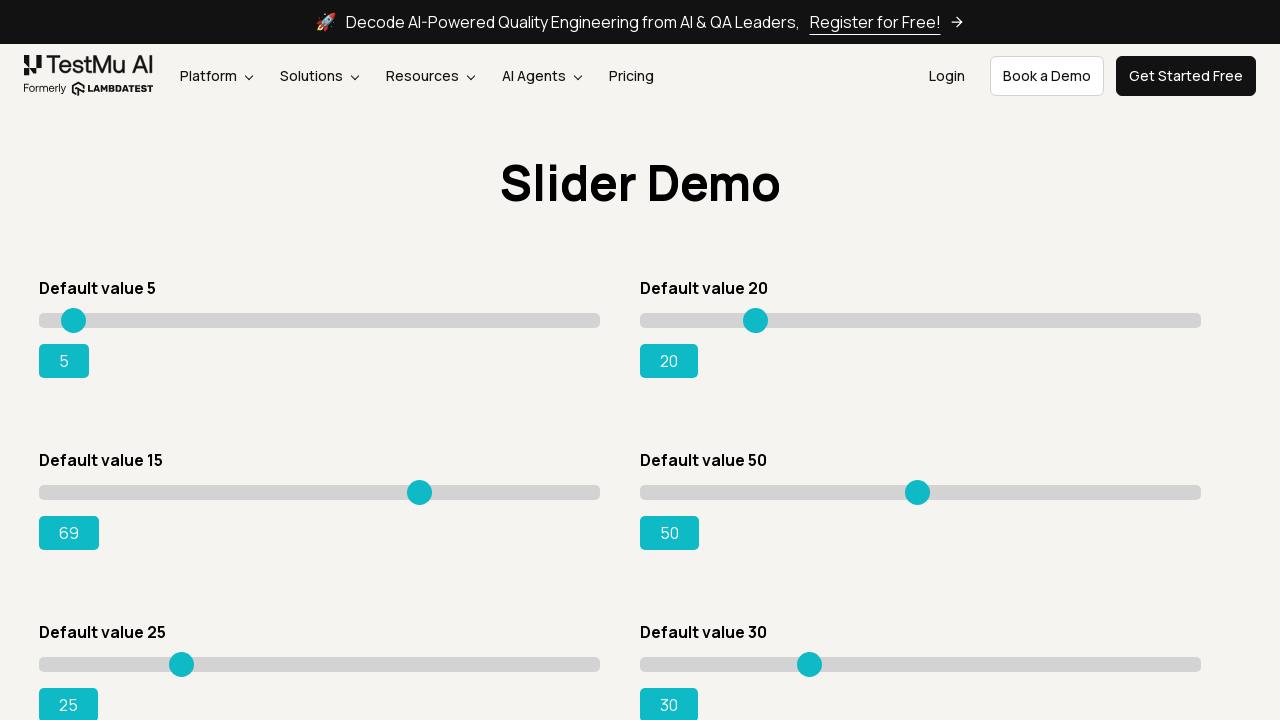

Pressed ArrowRight on slider (iteration 55/80) on input[type='range'][value='15'] >> nth=0
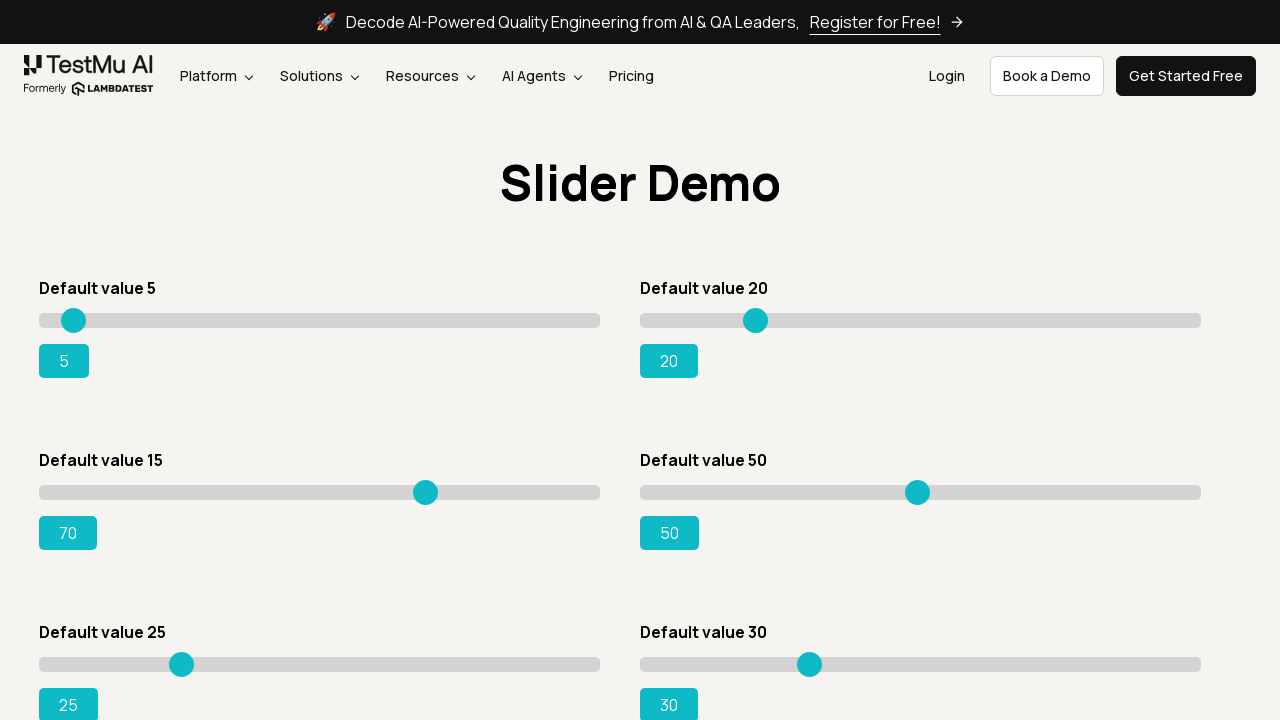

Pressed ArrowRight on slider (iteration 56/80) on input[type='range'][value='15'] >> nth=0
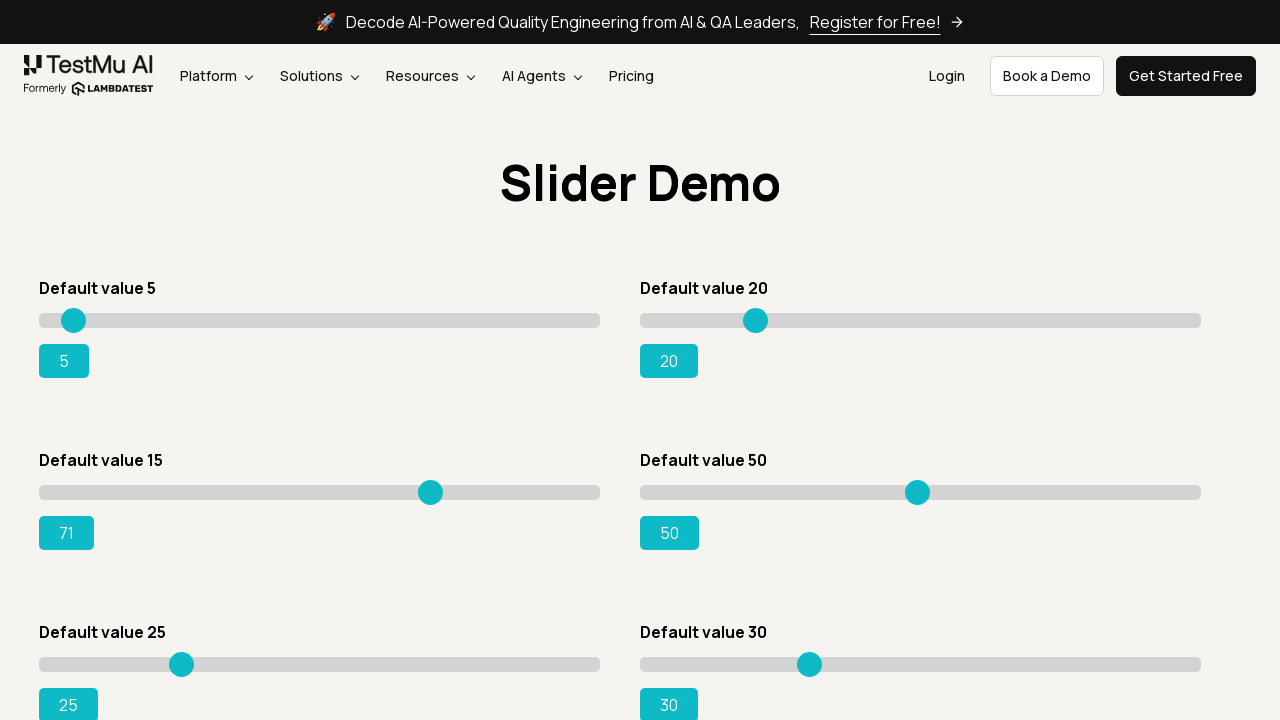

Pressed ArrowRight on slider (iteration 57/80) on input[type='range'][value='15'] >> nth=0
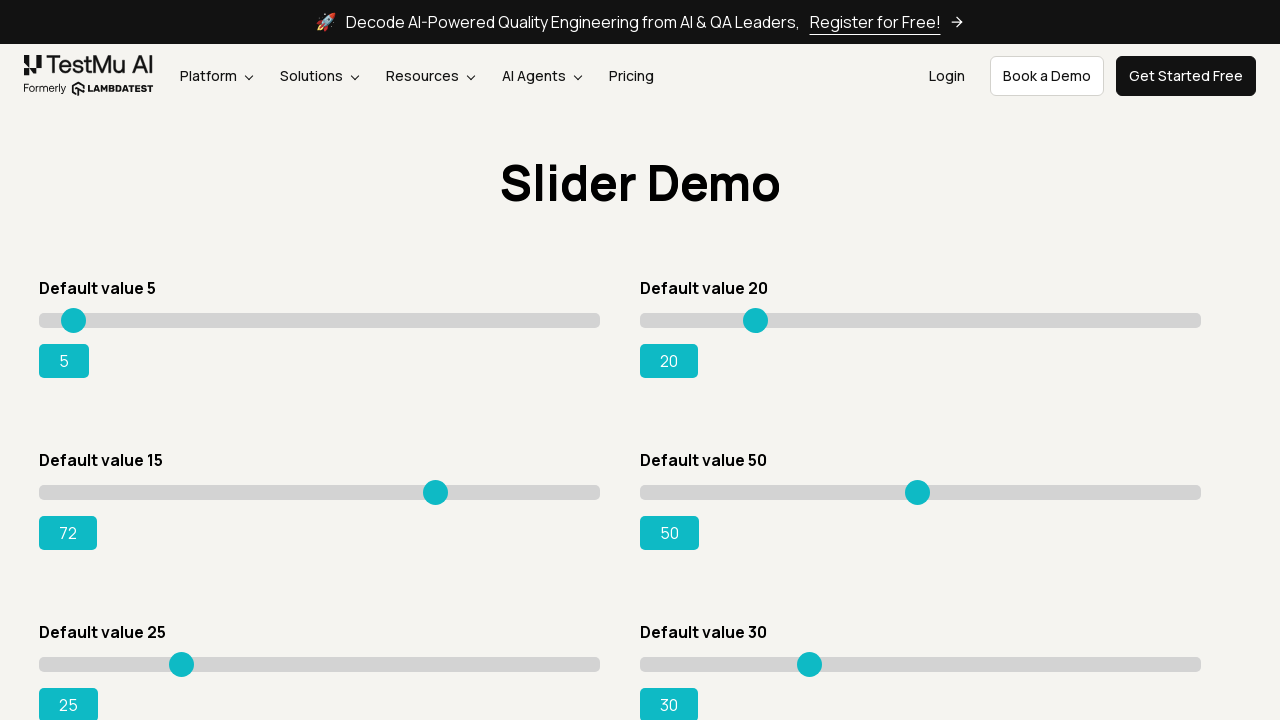

Pressed ArrowRight on slider (iteration 58/80) on input[type='range'][value='15'] >> nth=0
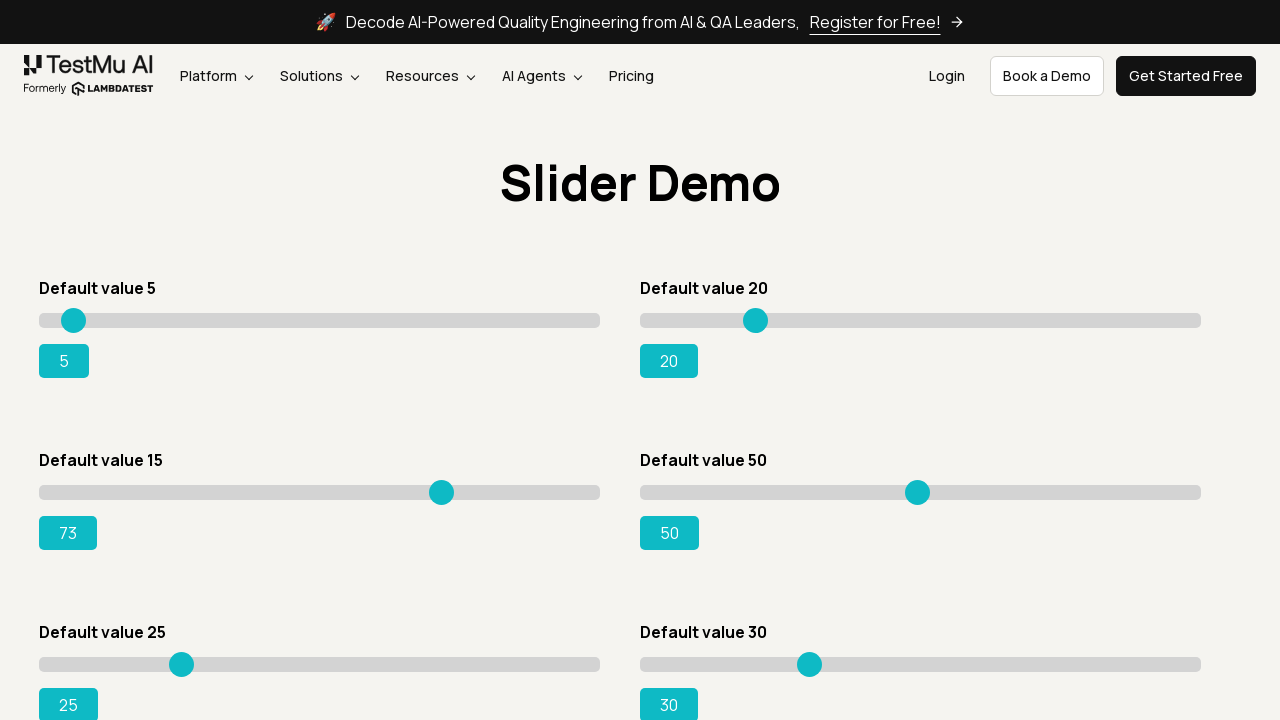

Pressed ArrowRight on slider (iteration 59/80) on input[type='range'][value='15'] >> nth=0
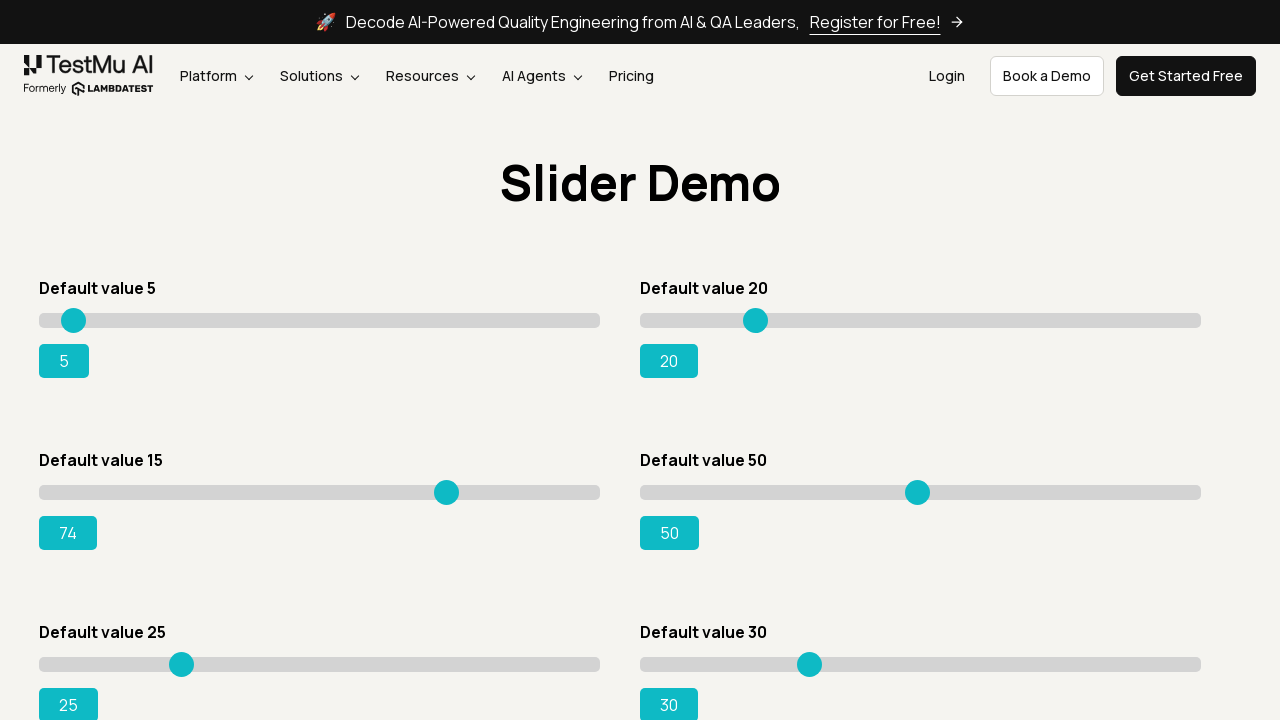

Pressed ArrowRight on slider (iteration 60/80) on input[type='range'][value='15'] >> nth=0
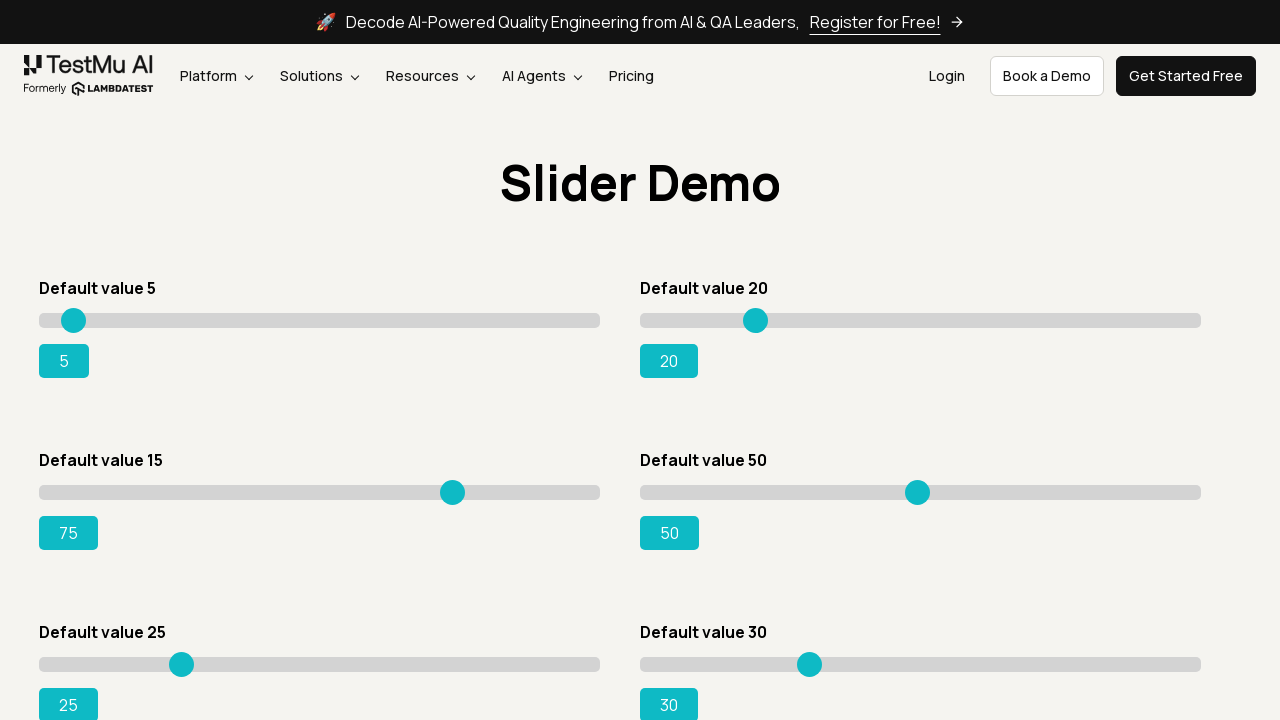

Pressed ArrowRight on slider (iteration 61/80) on input[type='range'][value='15'] >> nth=0
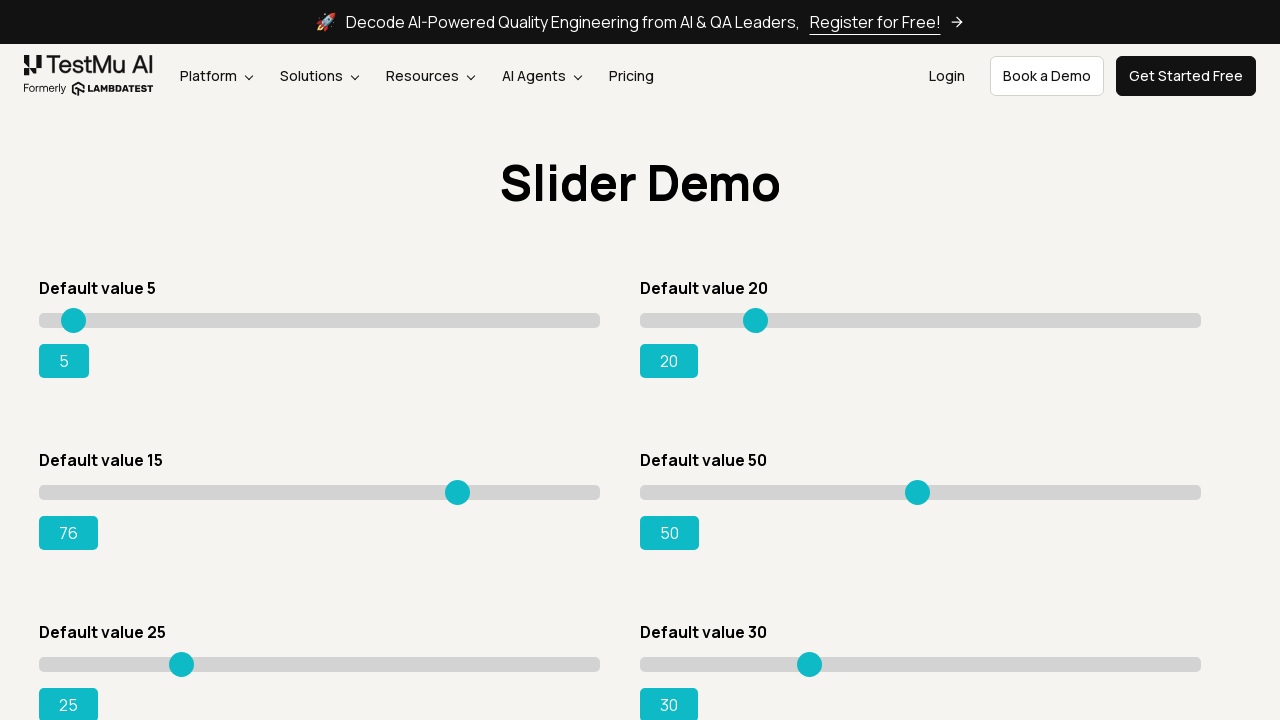

Pressed ArrowRight on slider (iteration 62/80) on input[type='range'][value='15'] >> nth=0
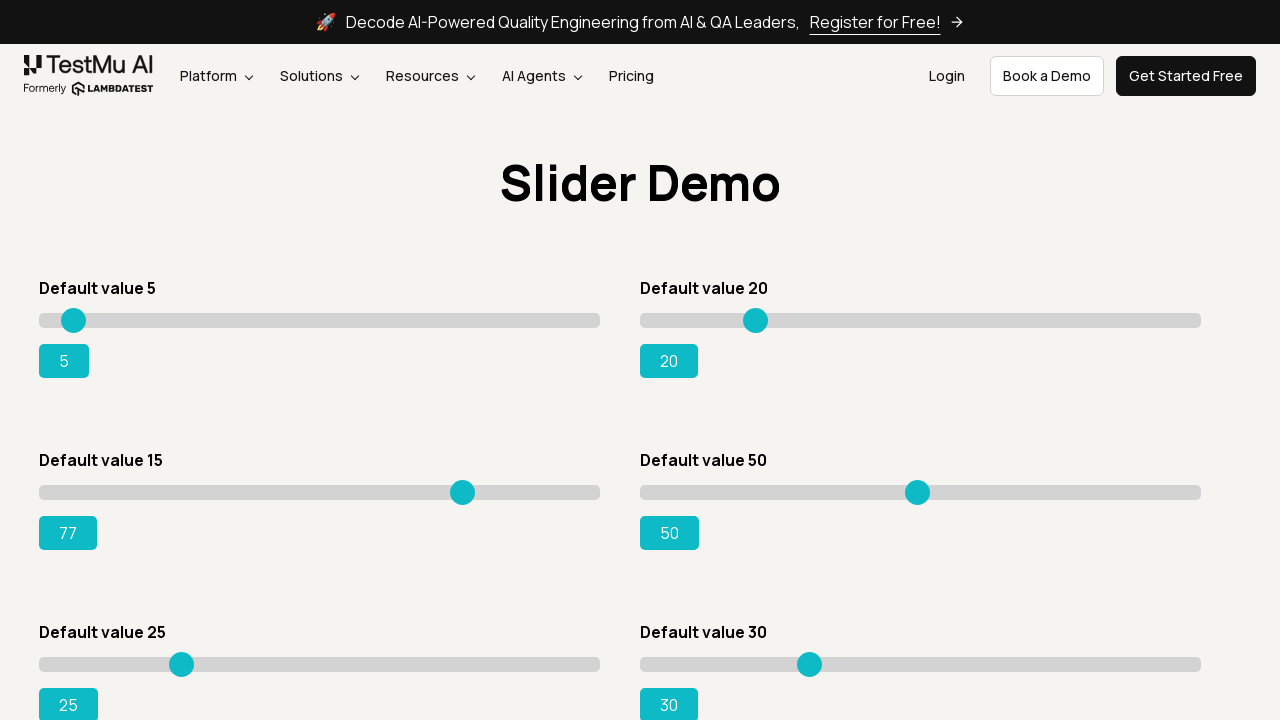

Pressed ArrowRight on slider (iteration 63/80) on input[type='range'][value='15'] >> nth=0
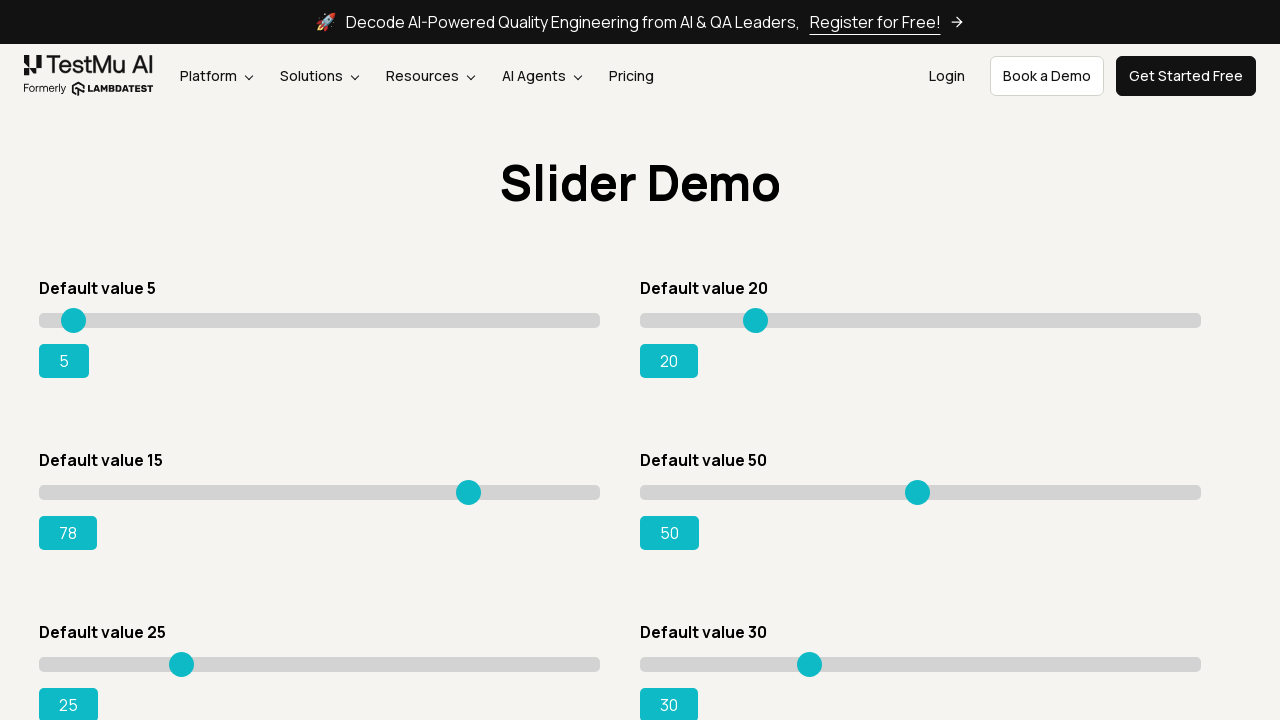

Pressed ArrowRight on slider (iteration 64/80) on input[type='range'][value='15'] >> nth=0
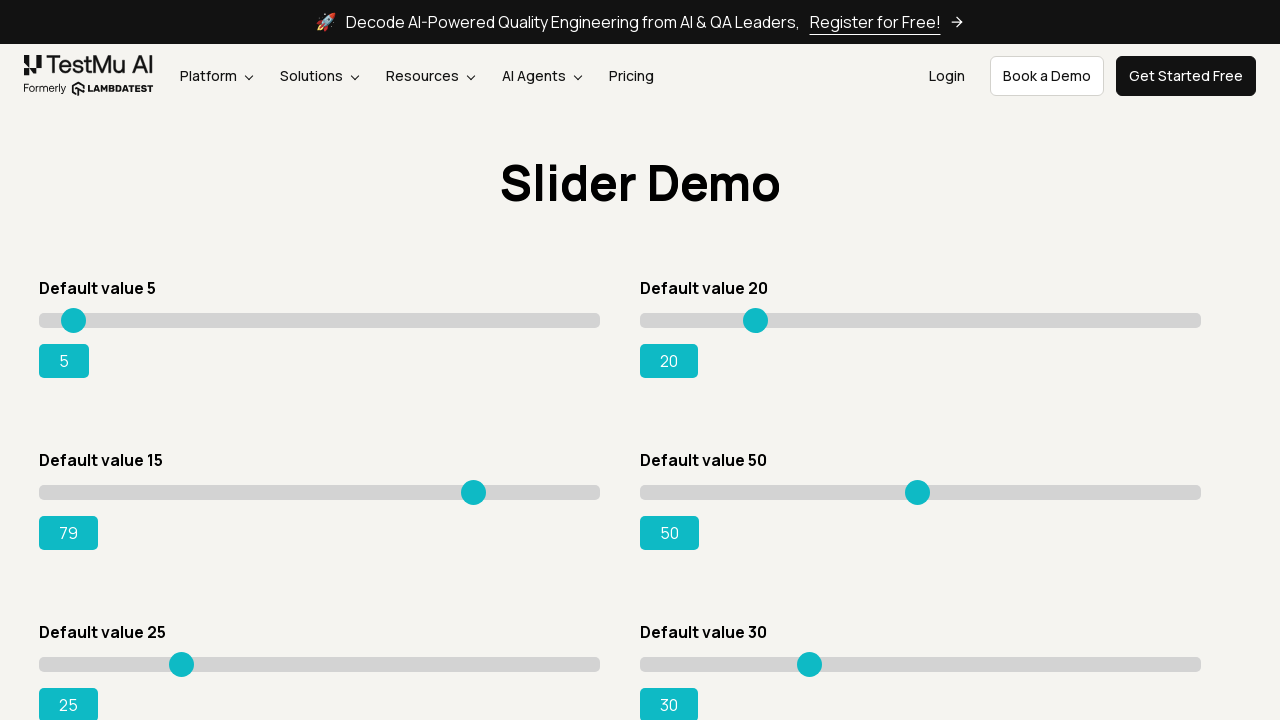

Pressed ArrowRight on slider (iteration 65/80) on input[type='range'][value='15'] >> nth=0
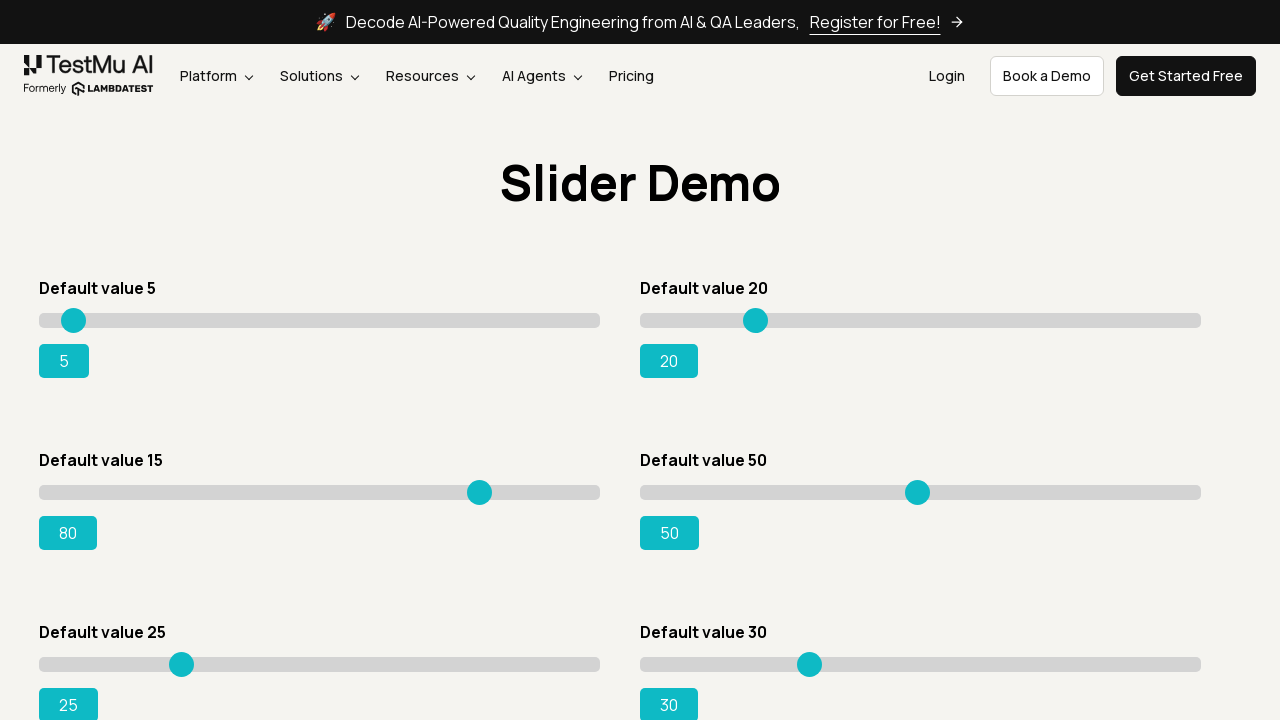

Pressed ArrowRight on slider (iteration 66/80) on input[type='range'][value='15'] >> nth=0
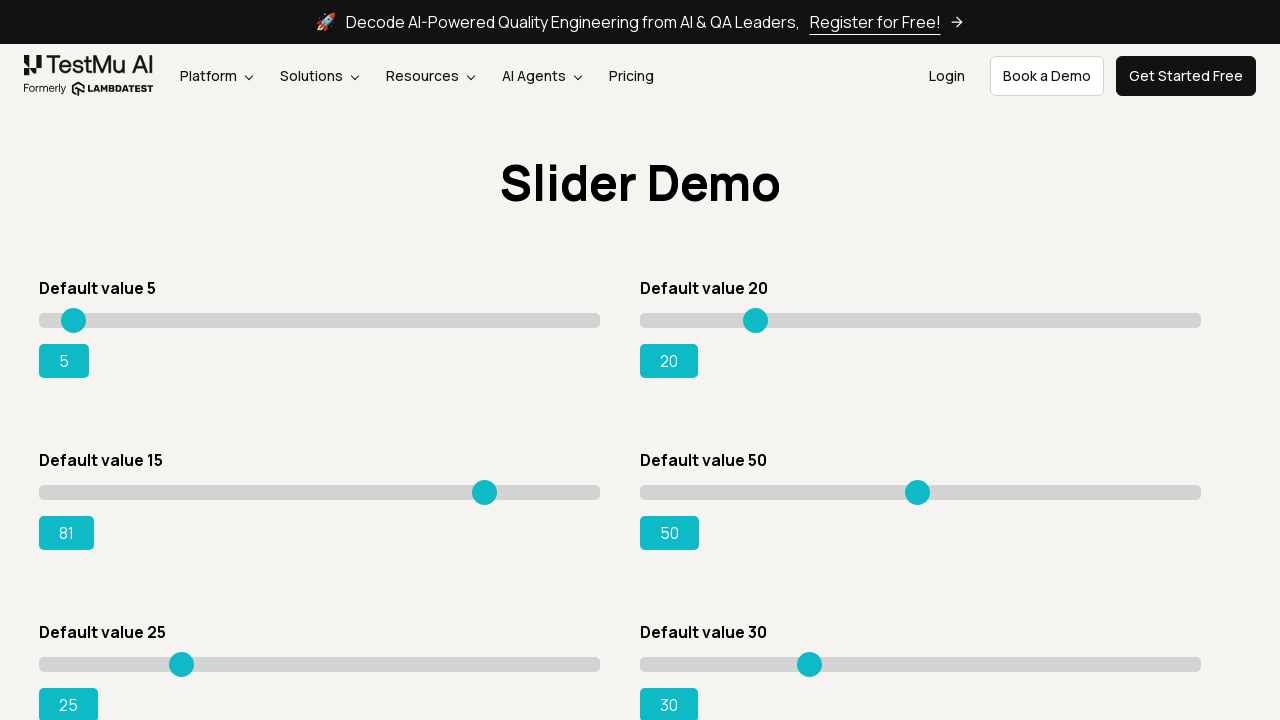

Pressed ArrowRight on slider (iteration 67/80) on input[type='range'][value='15'] >> nth=0
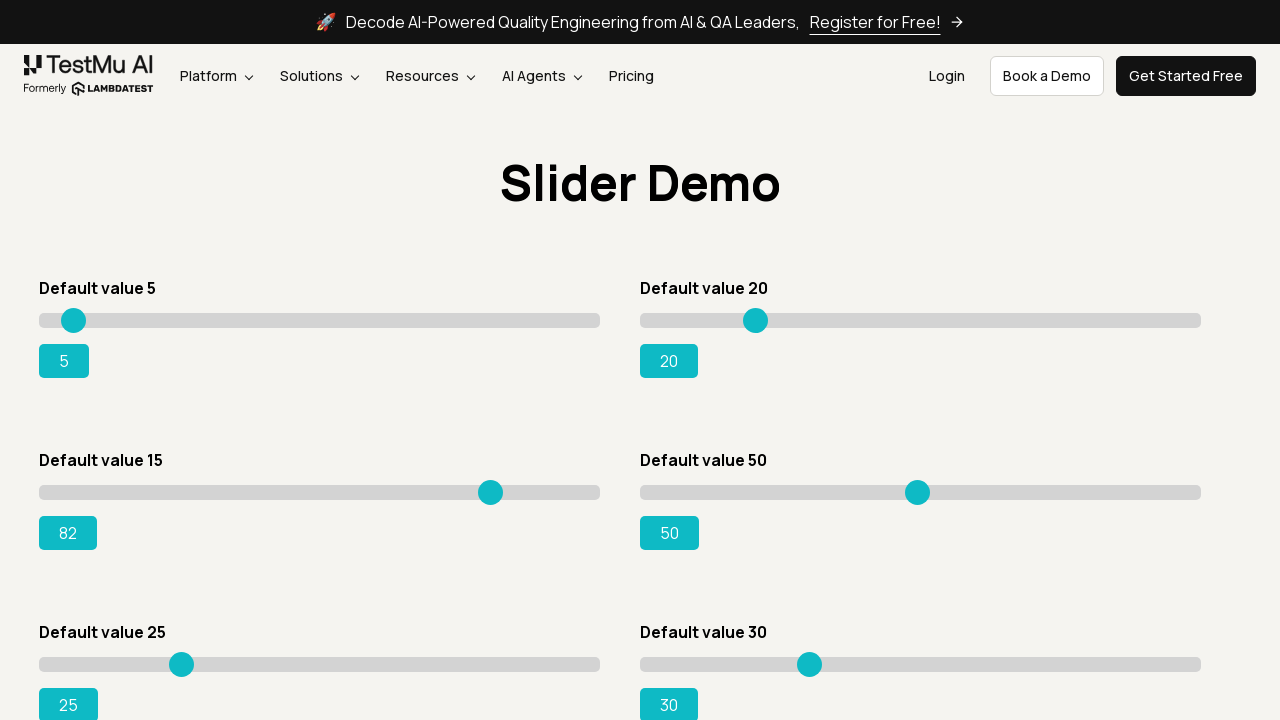

Pressed ArrowRight on slider (iteration 68/80) on input[type='range'][value='15'] >> nth=0
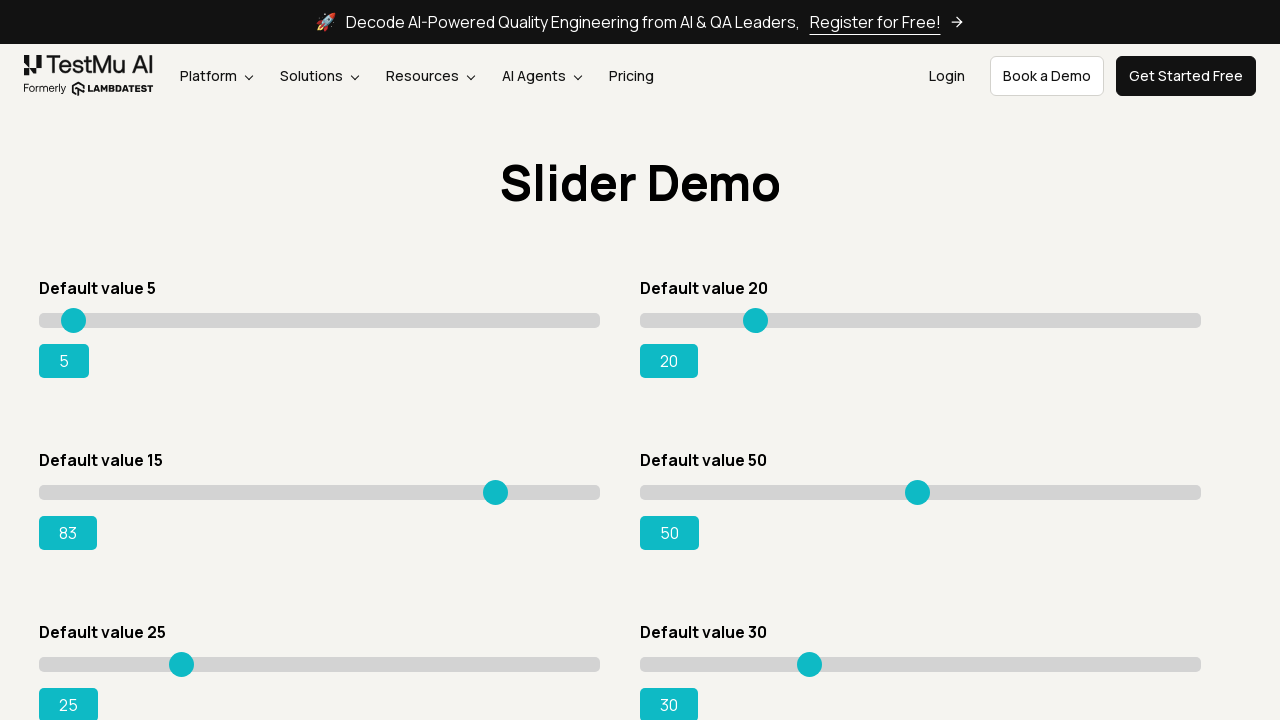

Pressed ArrowRight on slider (iteration 69/80) on input[type='range'][value='15'] >> nth=0
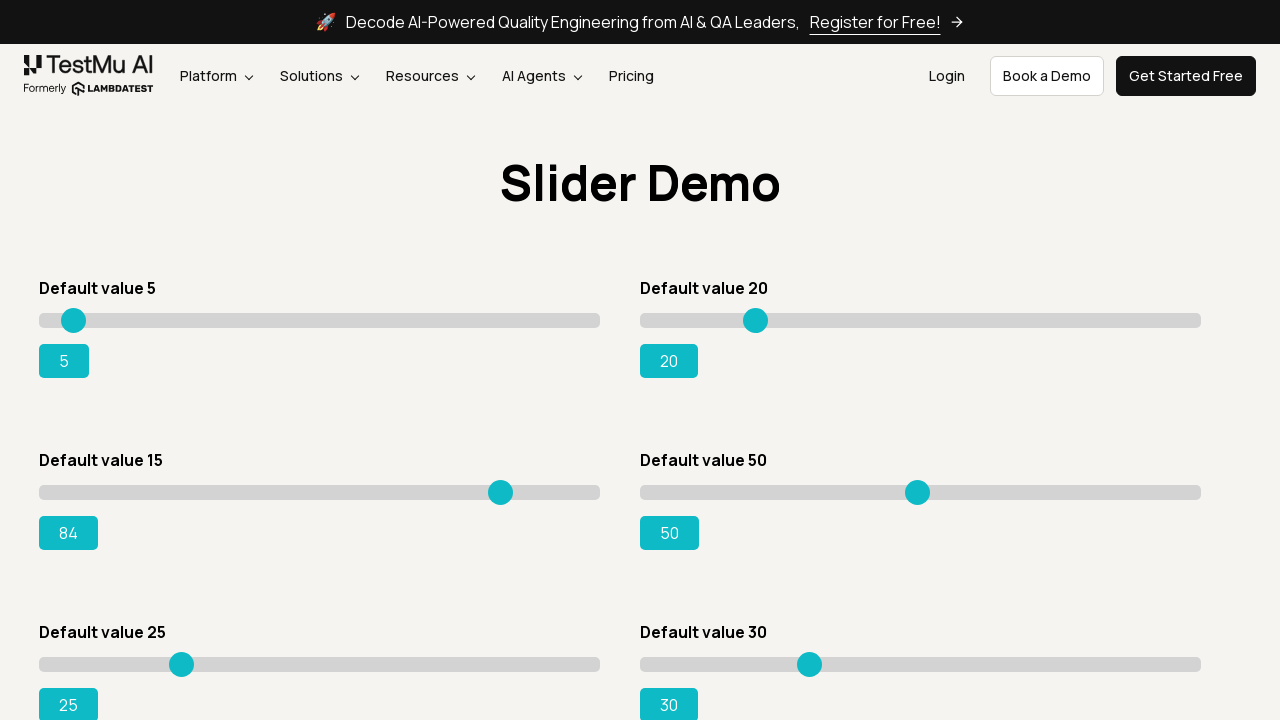

Pressed ArrowRight on slider (iteration 70/80) on input[type='range'][value='15'] >> nth=0
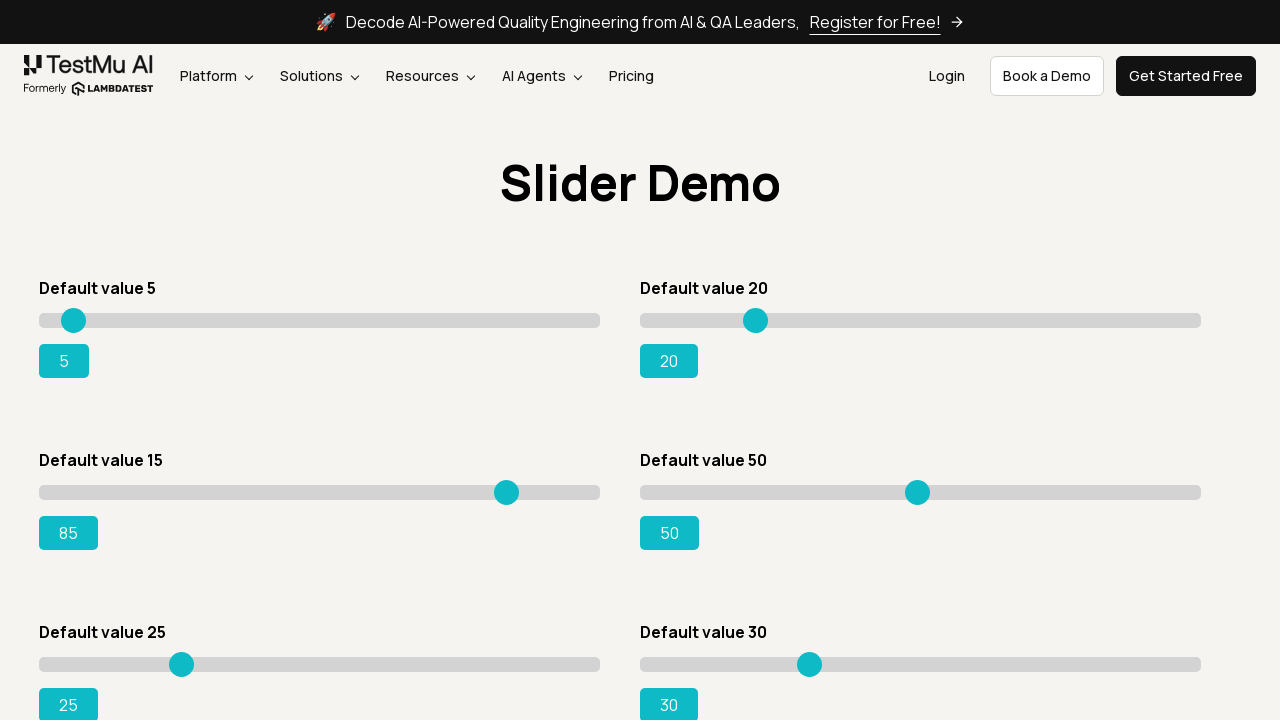

Pressed ArrowRight on slider (iteration 71/80) on input[type='range'][value='15'] >> nth=0
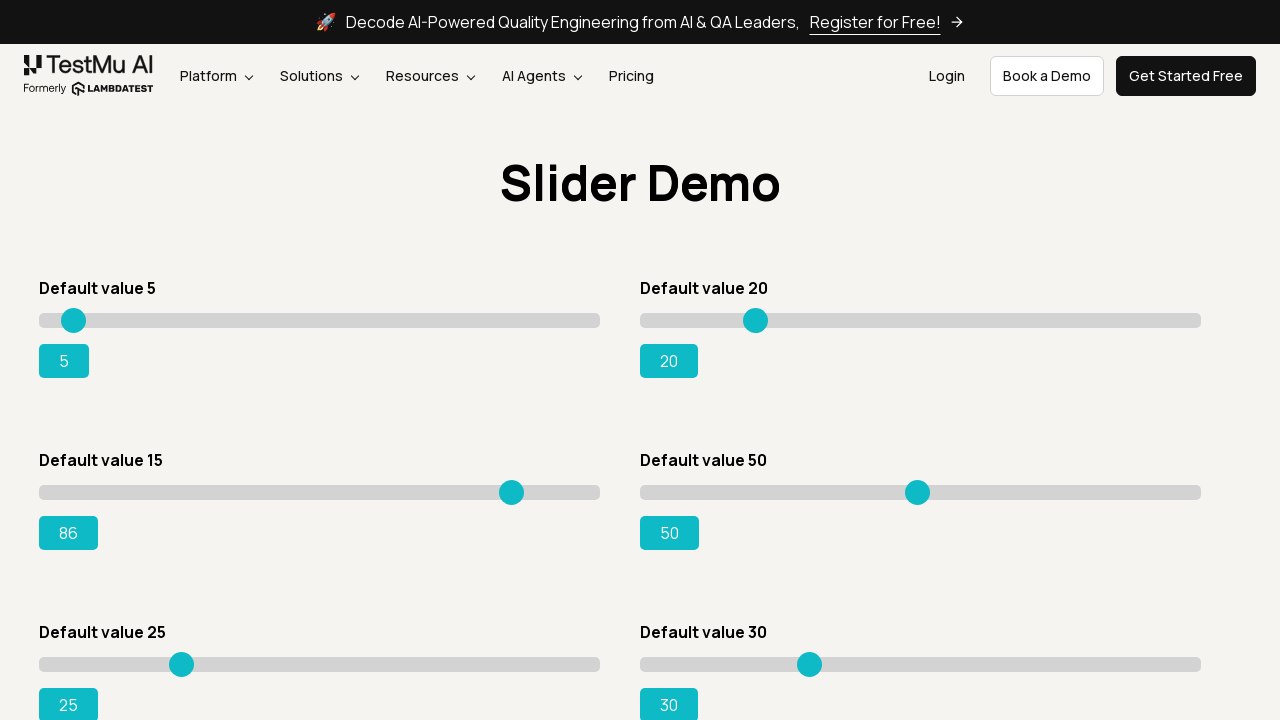

Pressed ArrowRight on slider (iteration 72/80) on input[type='range'][value='15'] >> nth=0
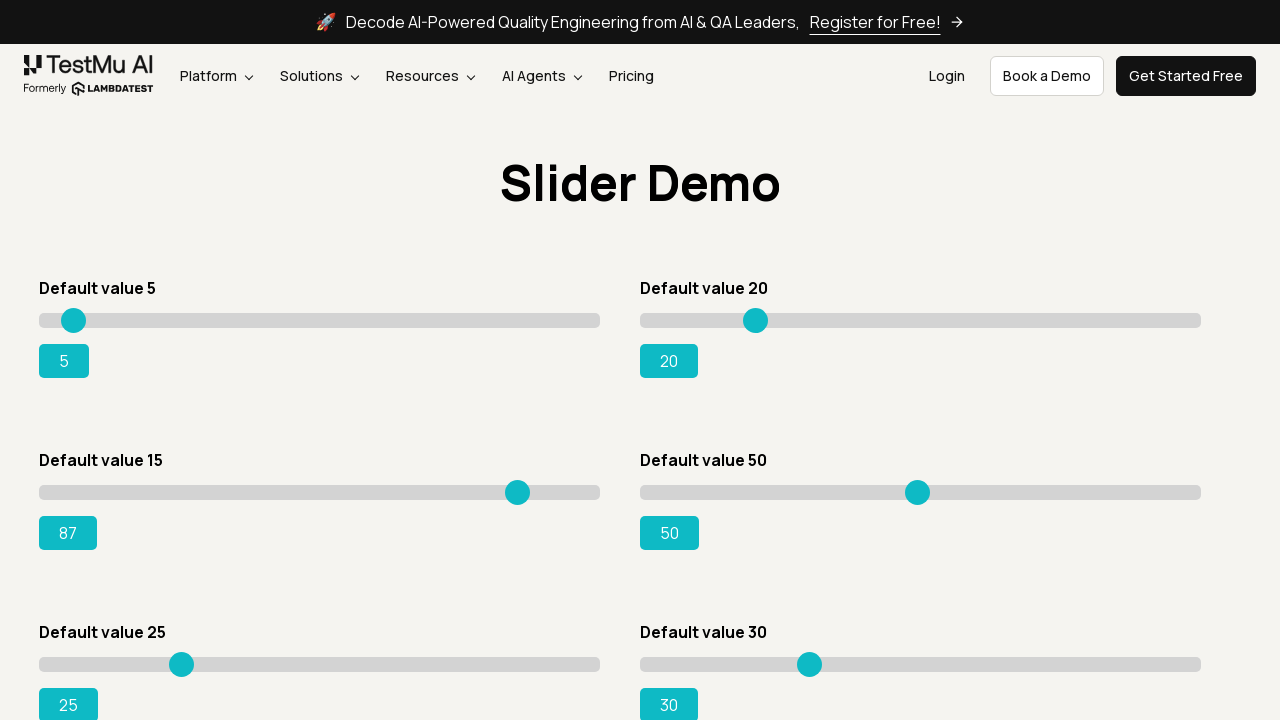

Pressed ArrowRight on slider (iteration 73/80) on input[type='range'][value='15'] >> nth=0
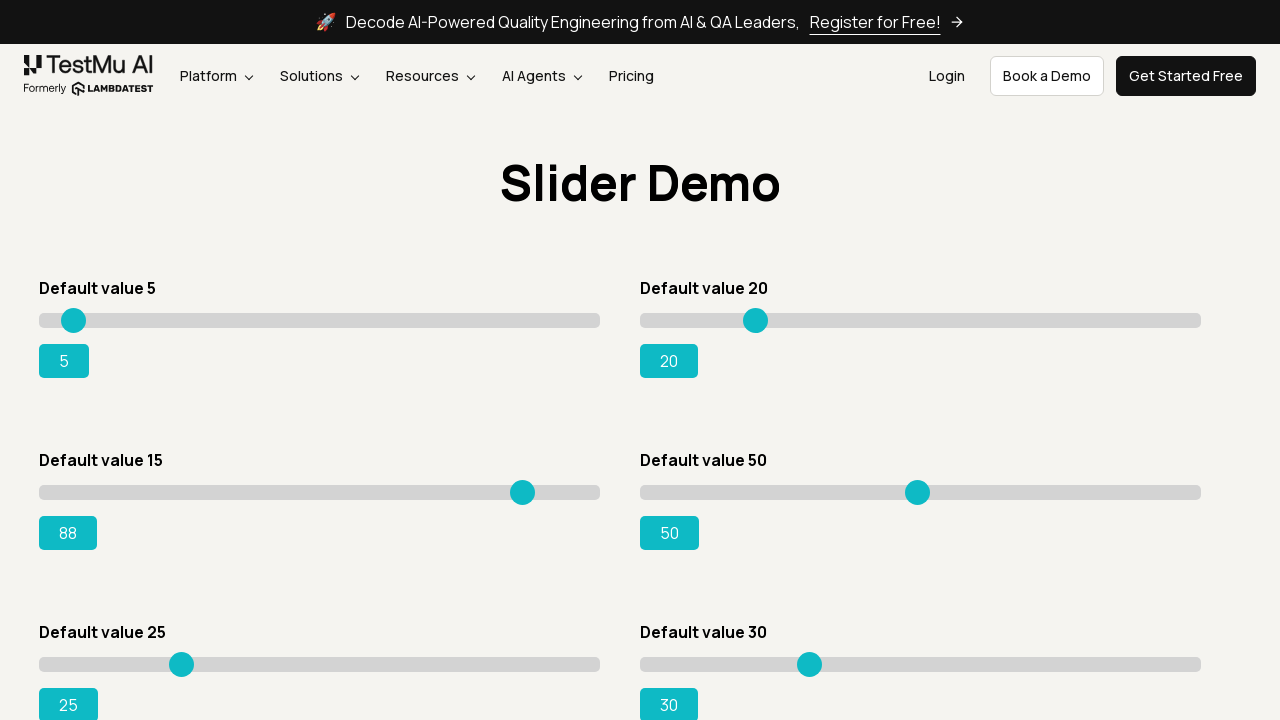

Pressed ArrowRight on slider (iteration 74/80) on input[type='range'][value='15'] >> nth=0
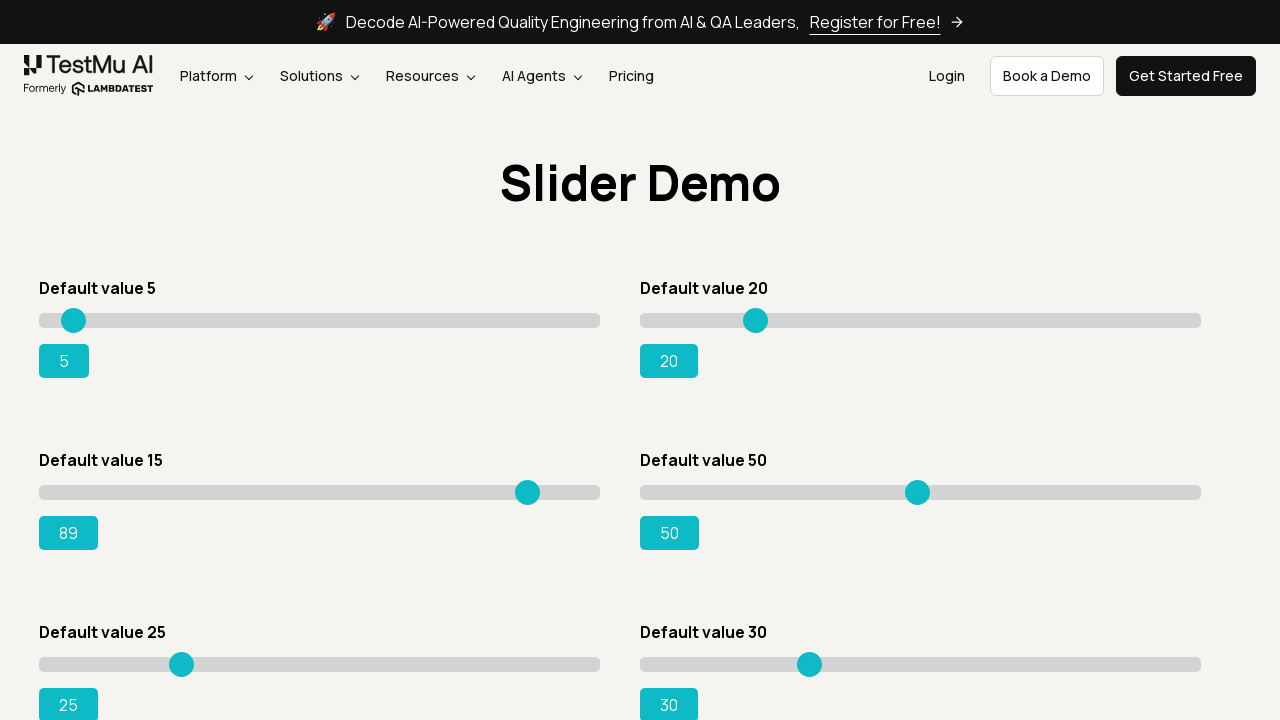

Pressed ArrowRight on slider (iteration 75/80) on input[type='range'][value='15'] >> nth=0
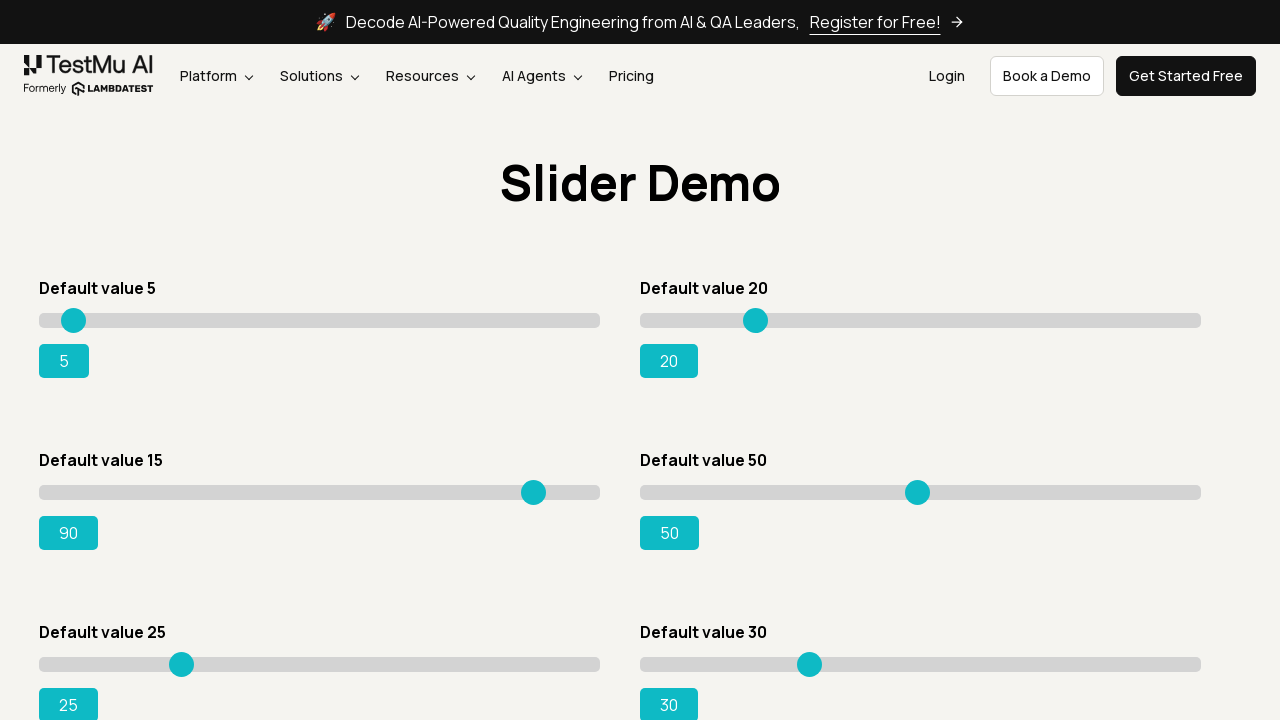

Pressed ArrowRight on slider (iteration 76/80) on input[type='range'][value='15'] >> nth=0
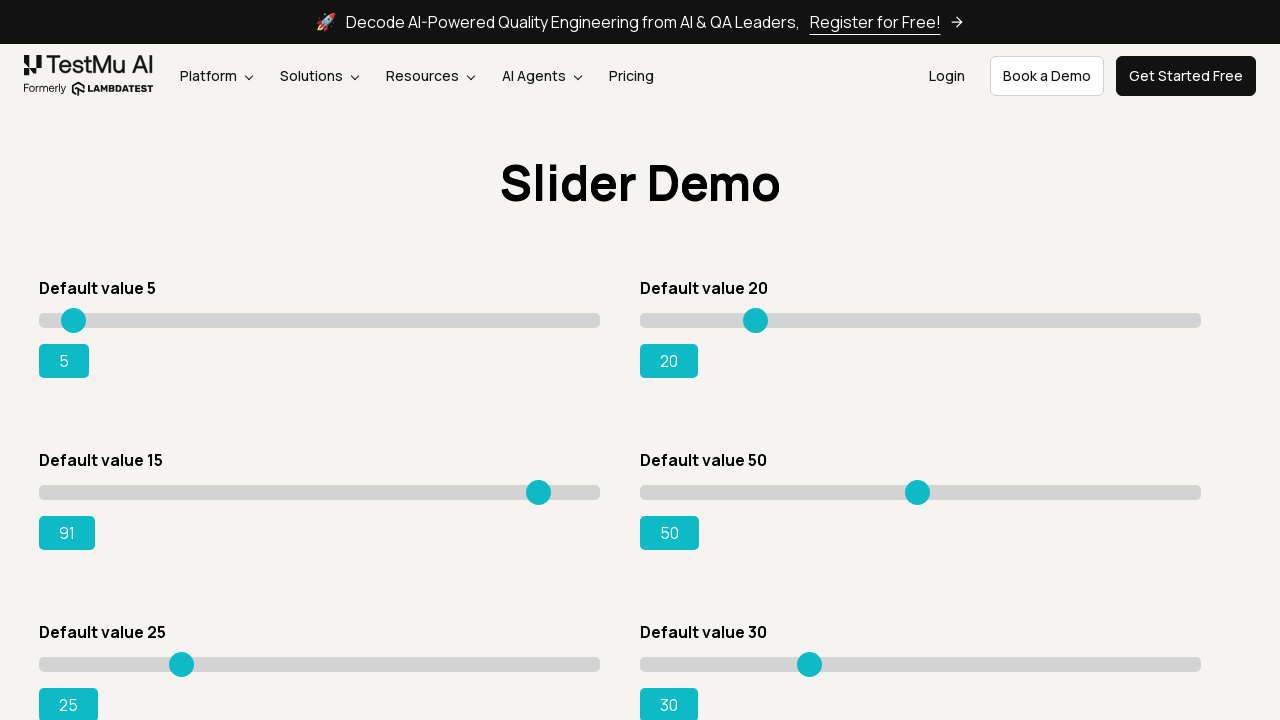

Pressed ArrowRight on slider (iteration 77/80) on input[type='range'][value='15'] >> nth=0
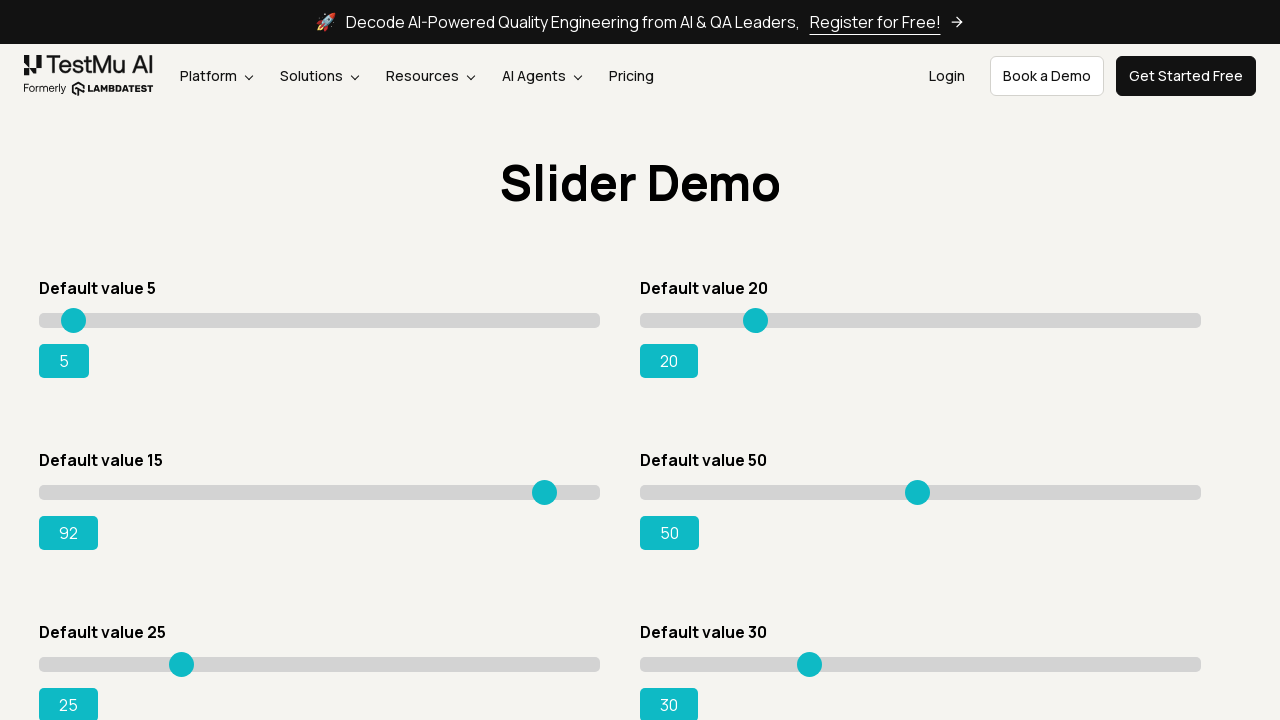

Pressed ArrowRight on slider (iteration 78/80) on input[type='range'][value='15'] >> nth=0
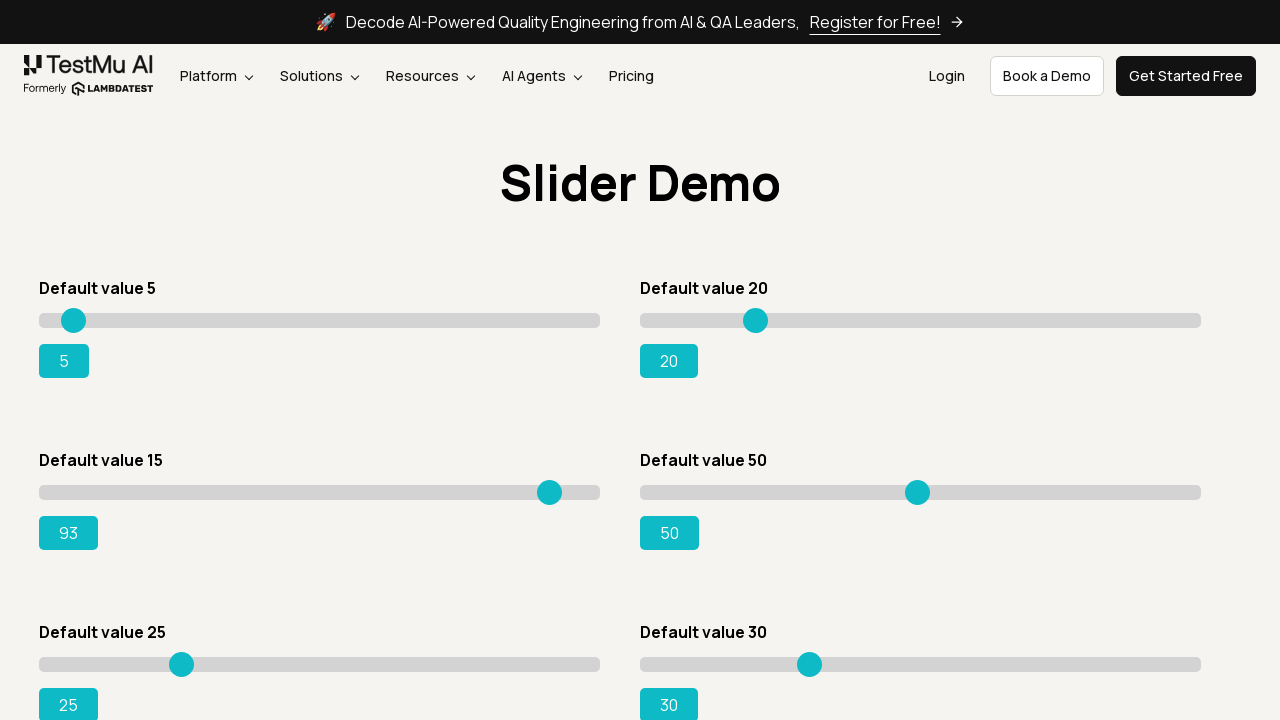

Pressed ArrowRight on slider (iteration 79/80) on input[type='range'][value='15'] >> nth=0
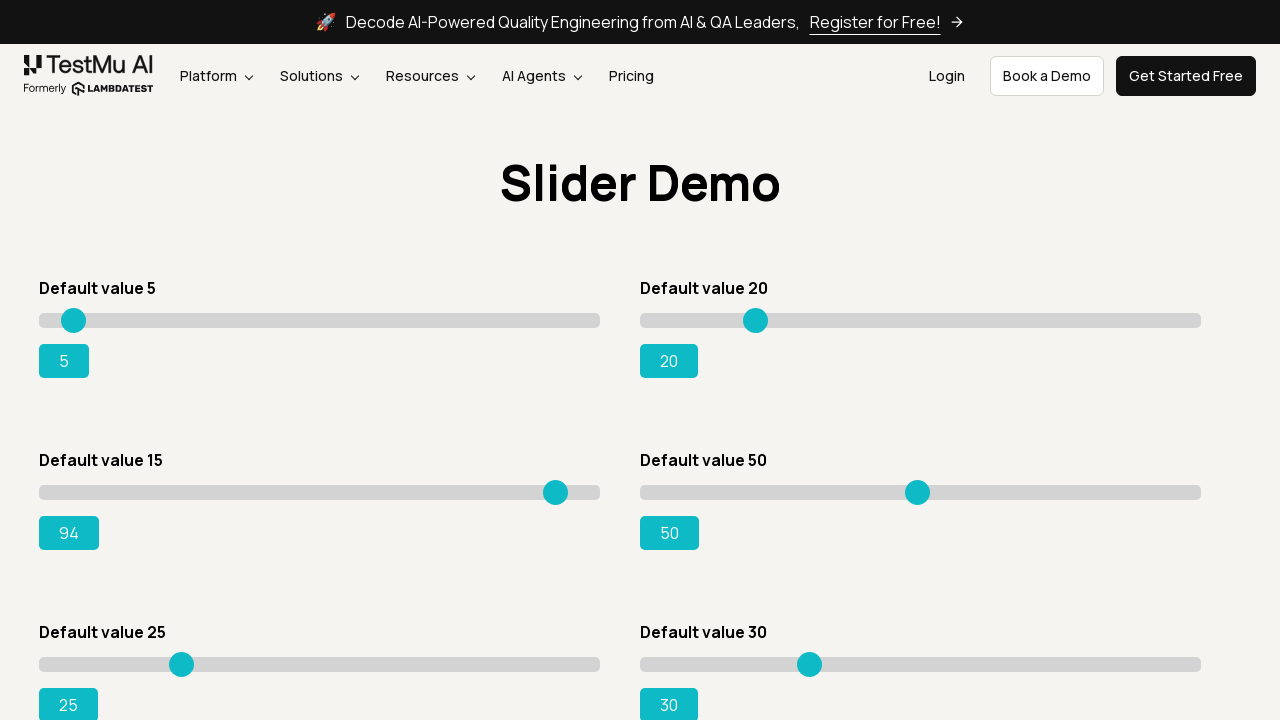

Pressed ArrowRight on slider (iteration 80/80) on input[type='range'][value='15'] >> nth=0
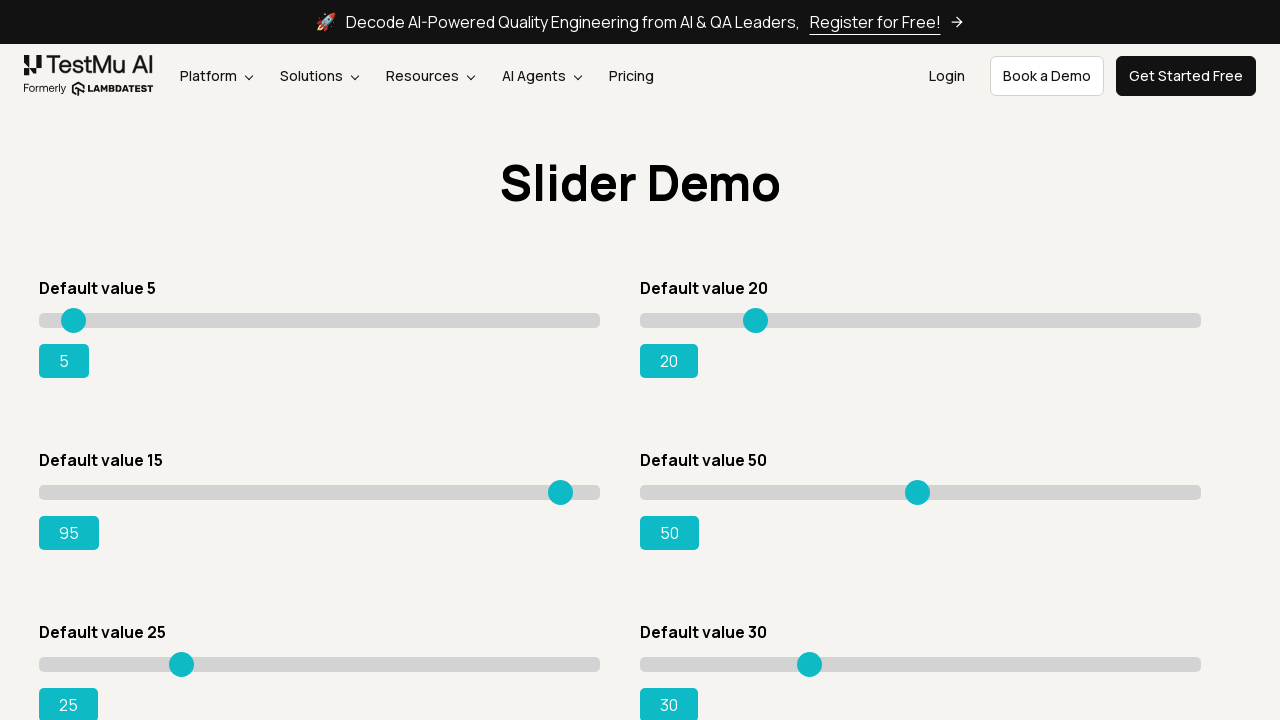

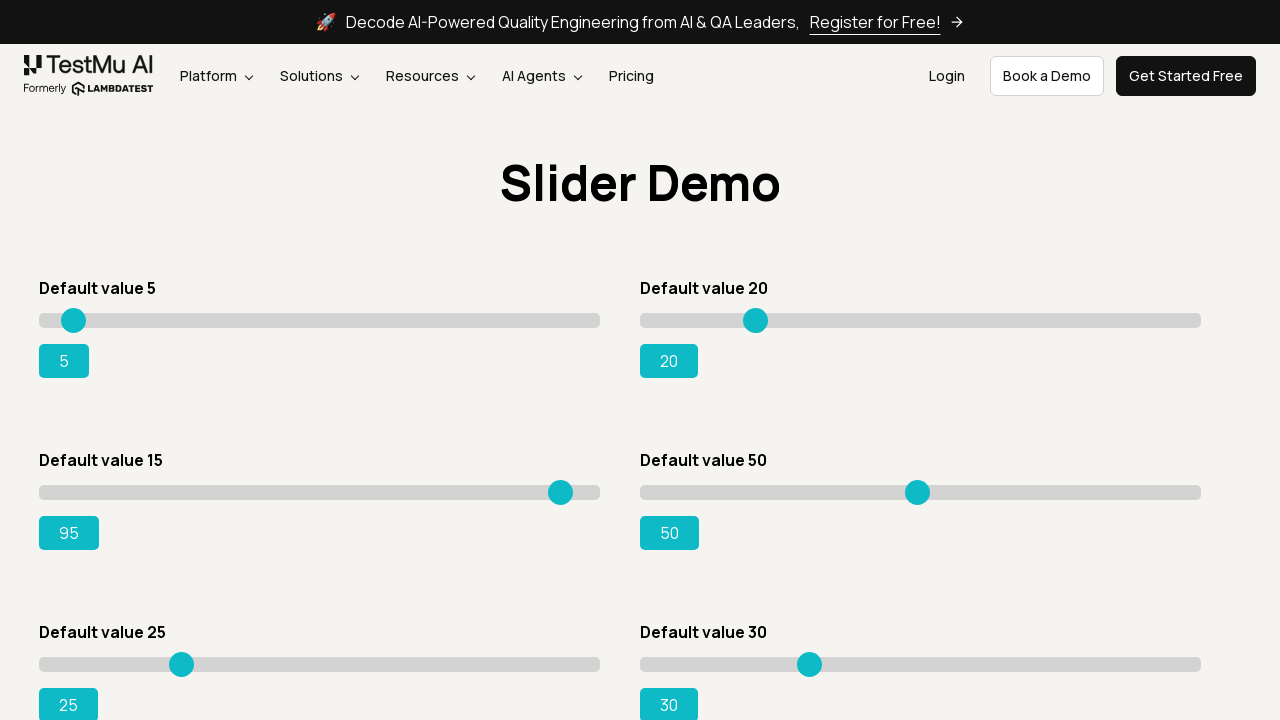